Tests drawing functionality on a web-based painting application by selecting the brush tool and performing a series of mouse movements to draw shapes/letters on the canvas using click-and-hold and drag operations.

Starting URL: https://www.youidraw.com/apps/painter/#

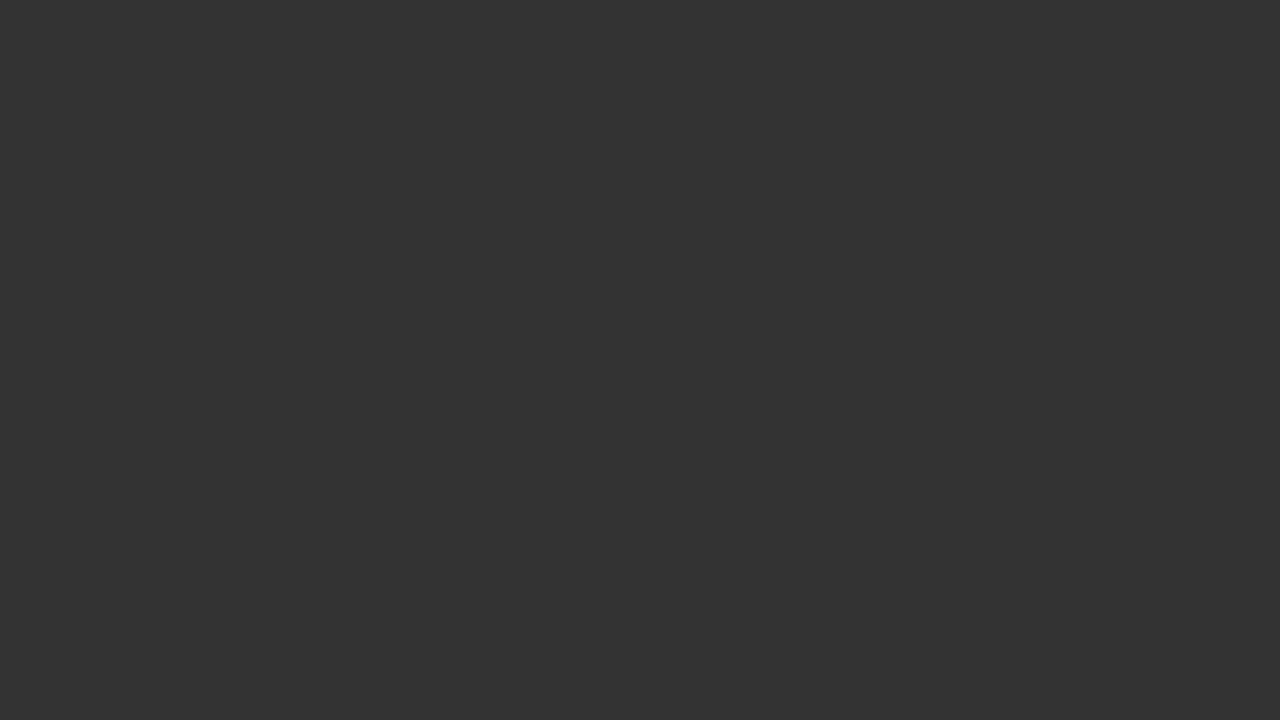

Set viewport size to 1920x1080
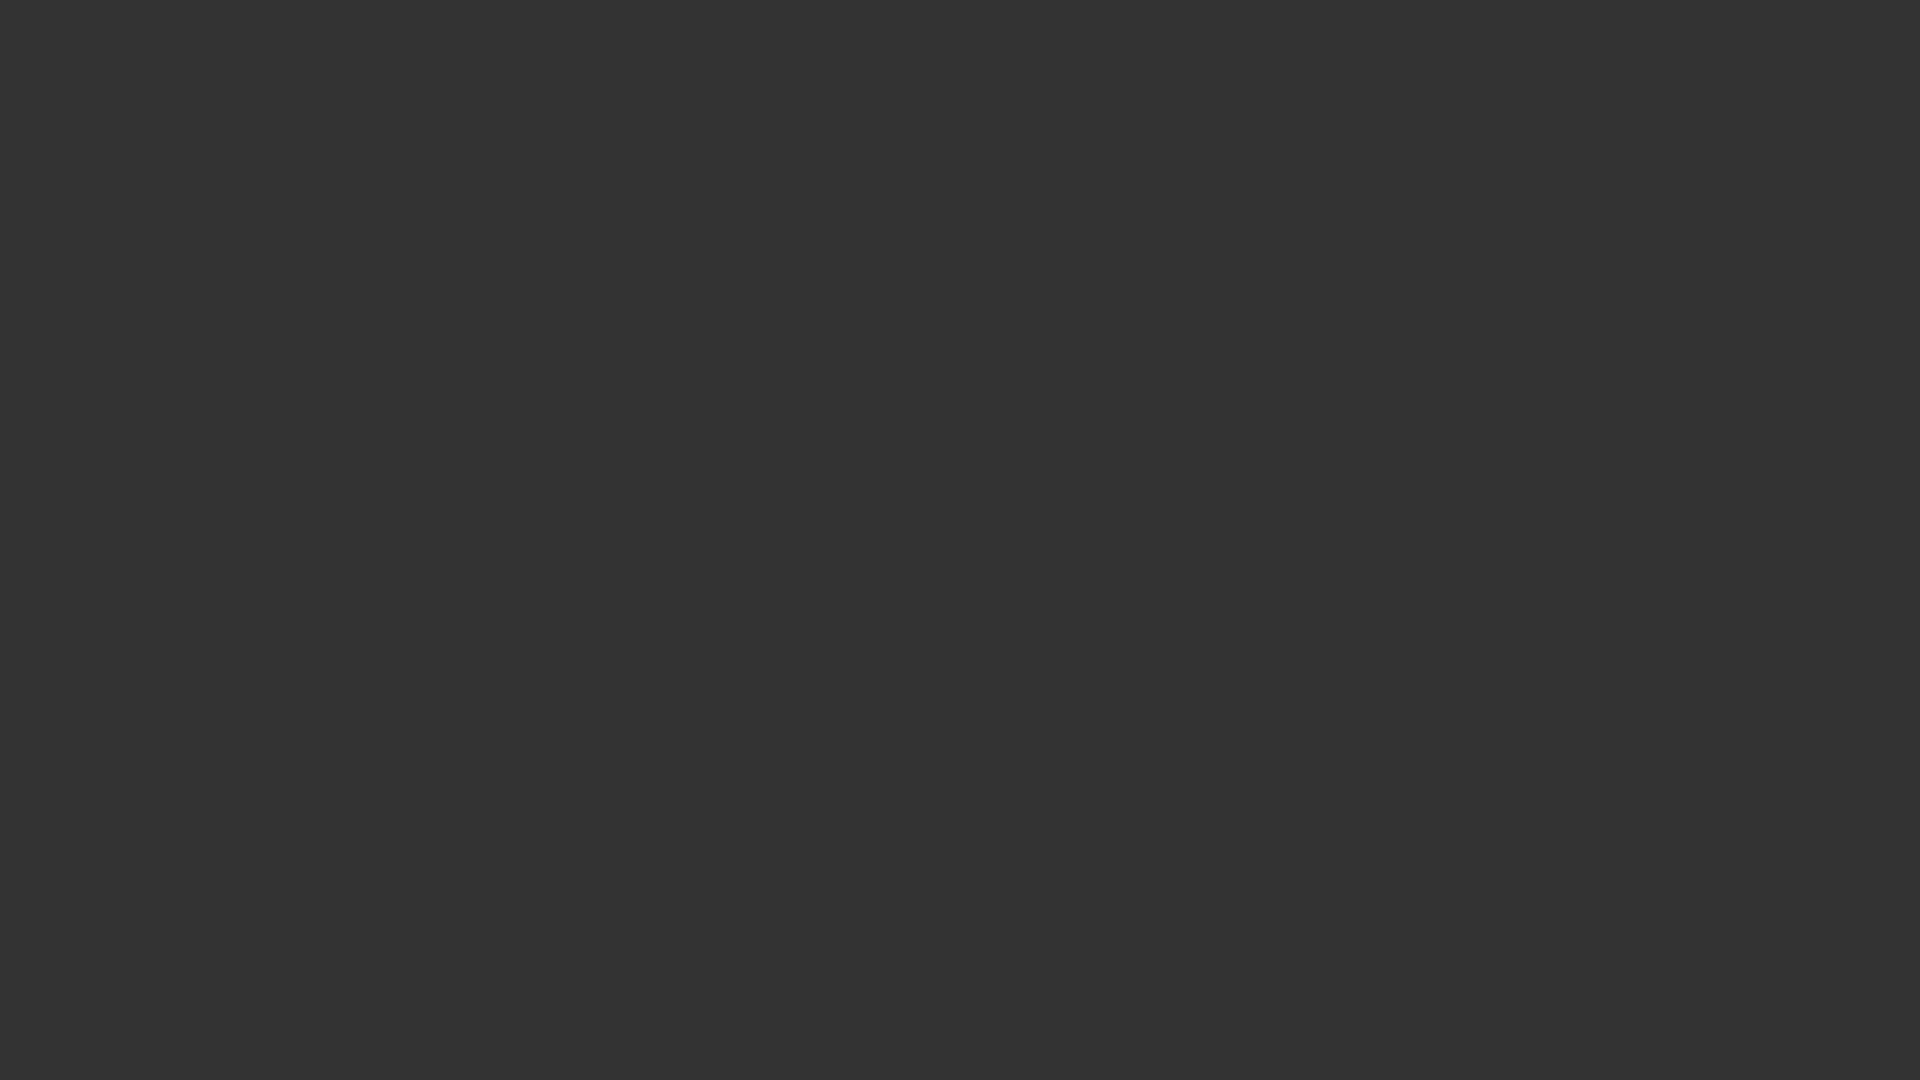

Brush tool element loaded
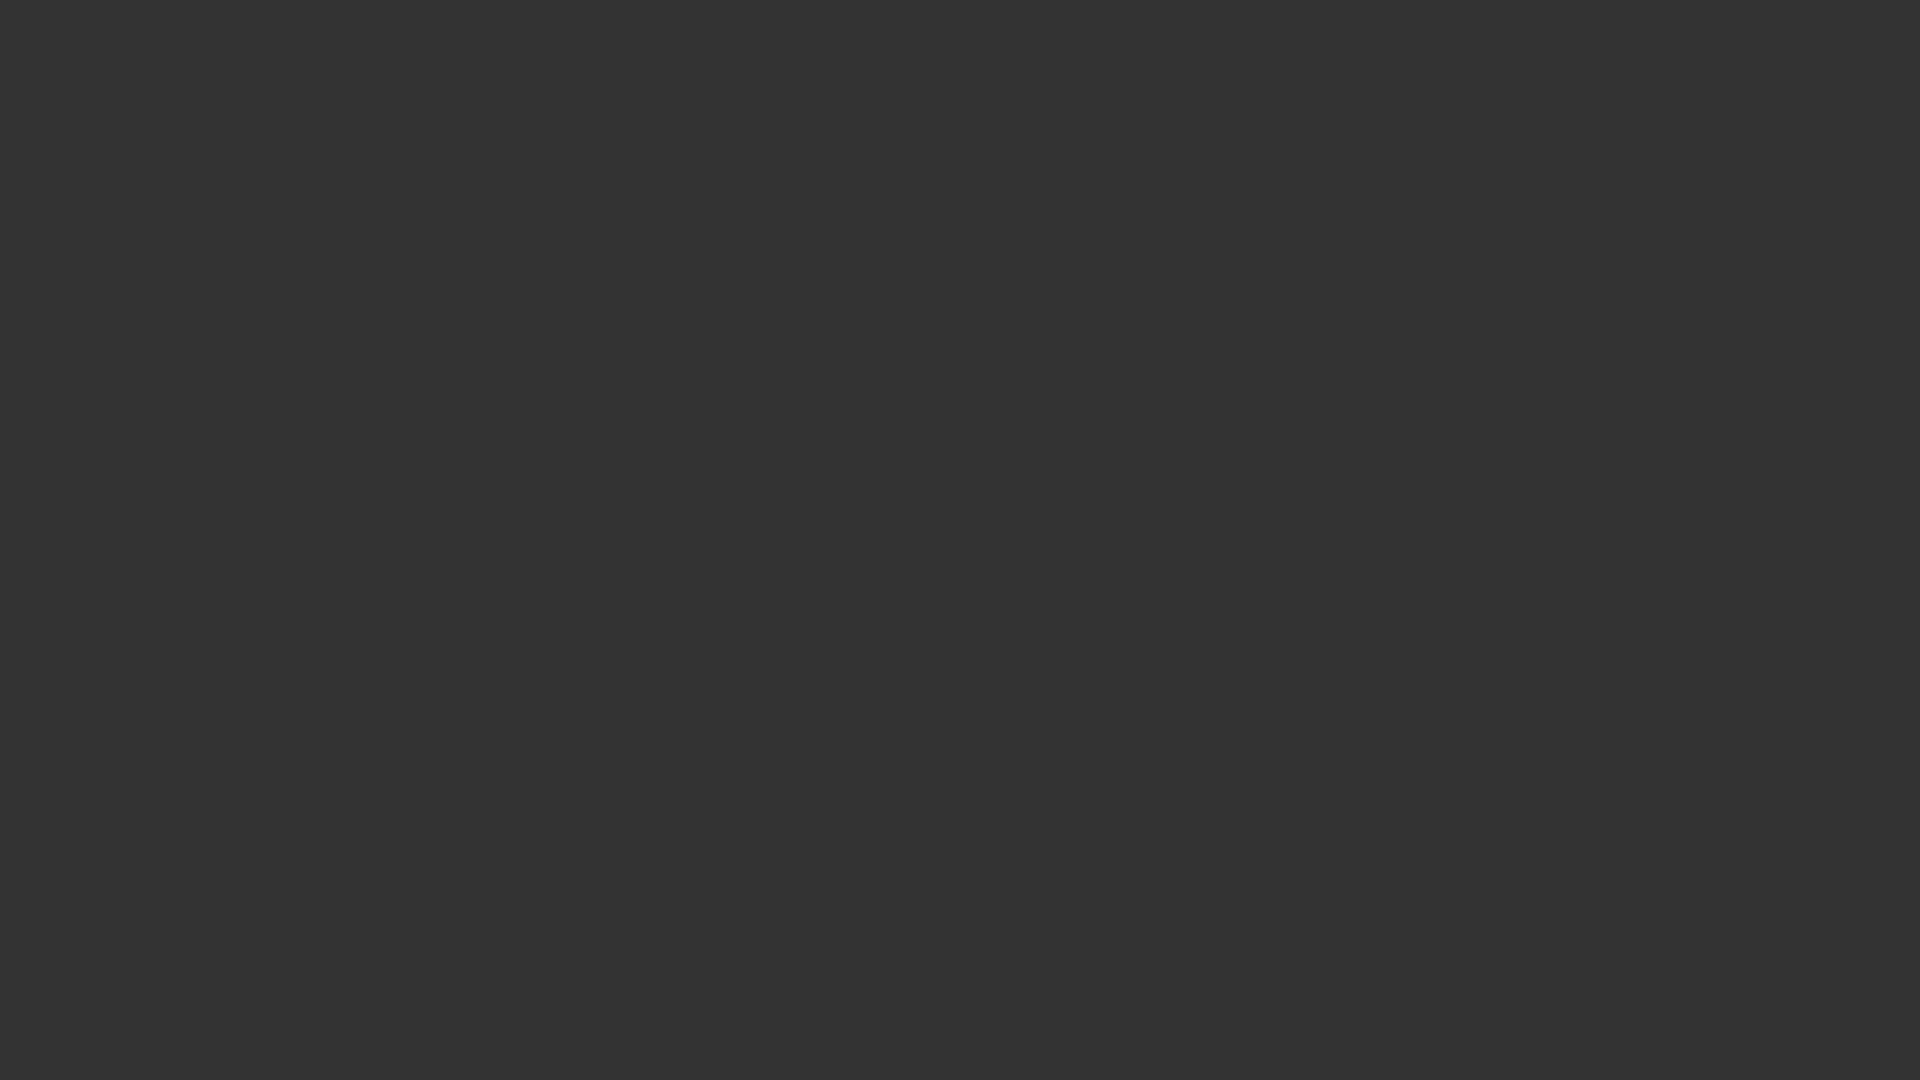

Clicked brush tool to select it at (20, 540) on #brush
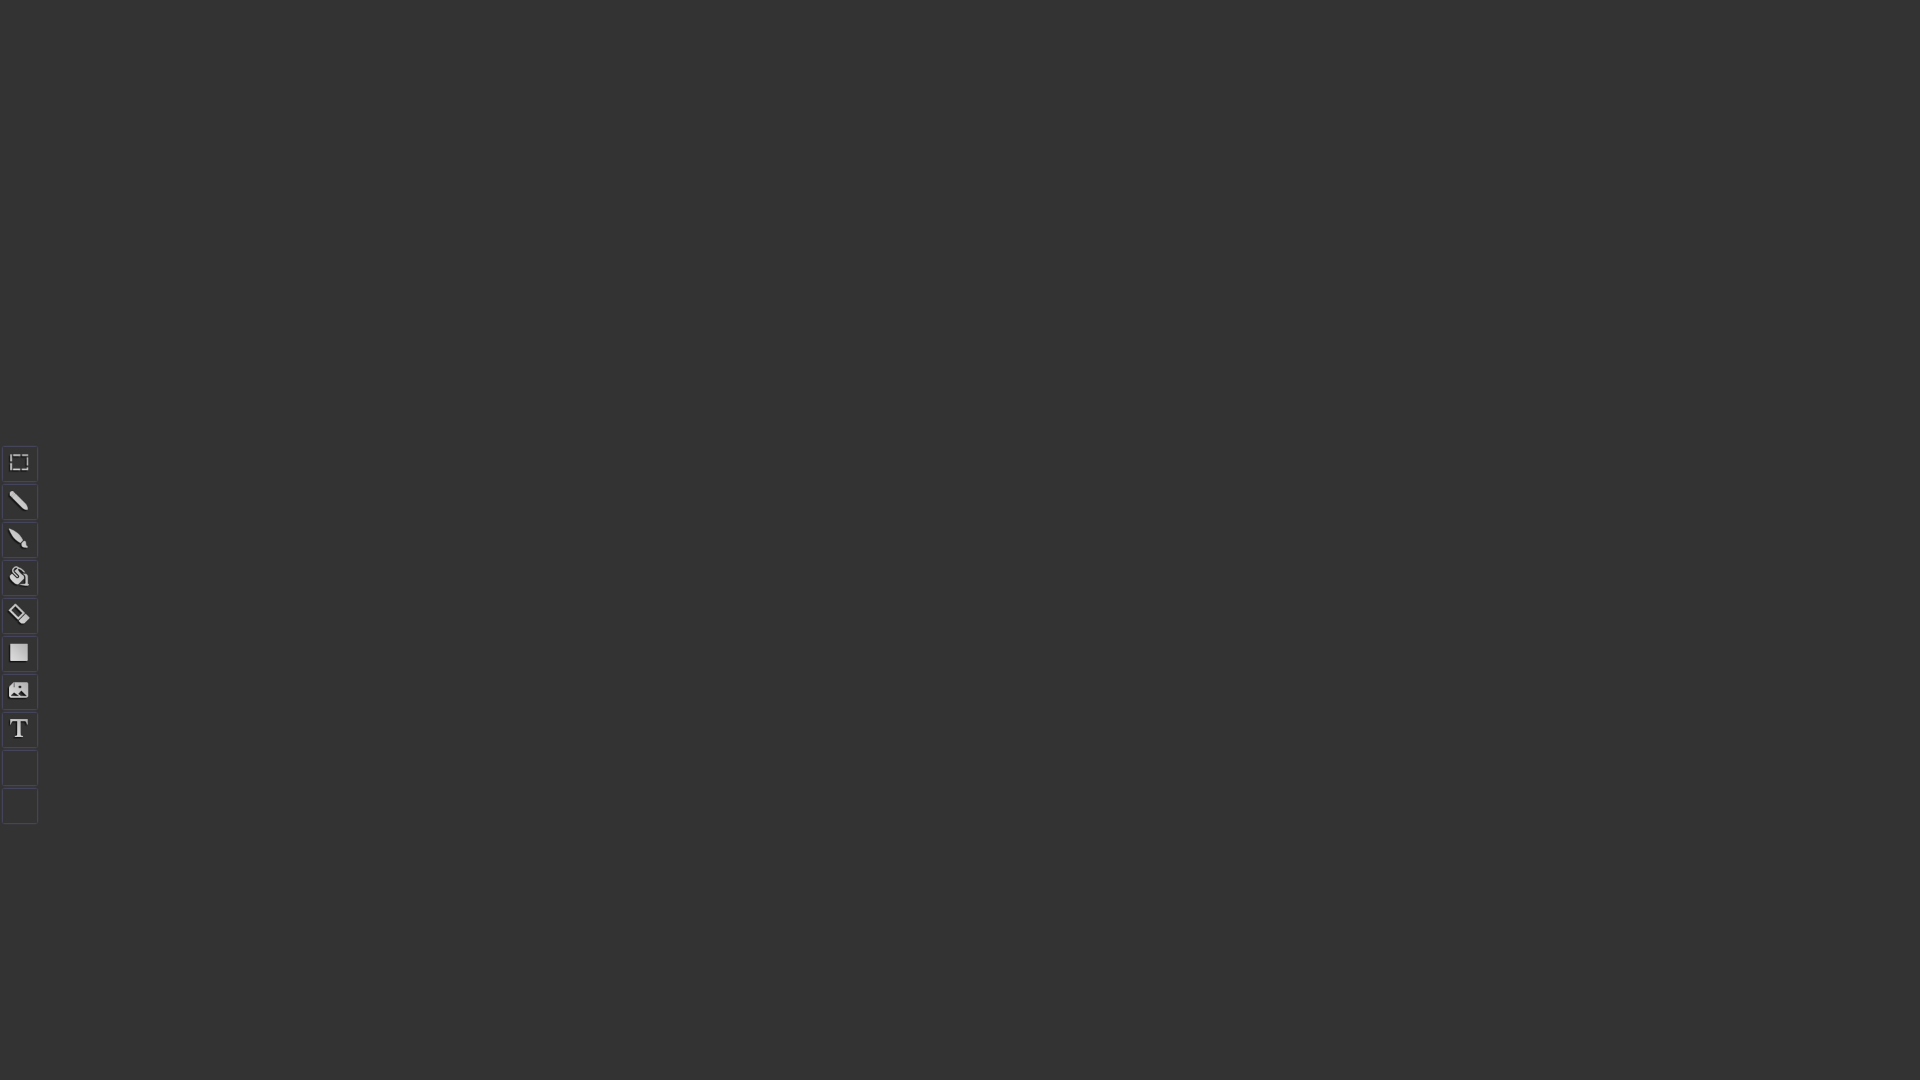

Moved mouse to starting position for first shape at (520, 640)
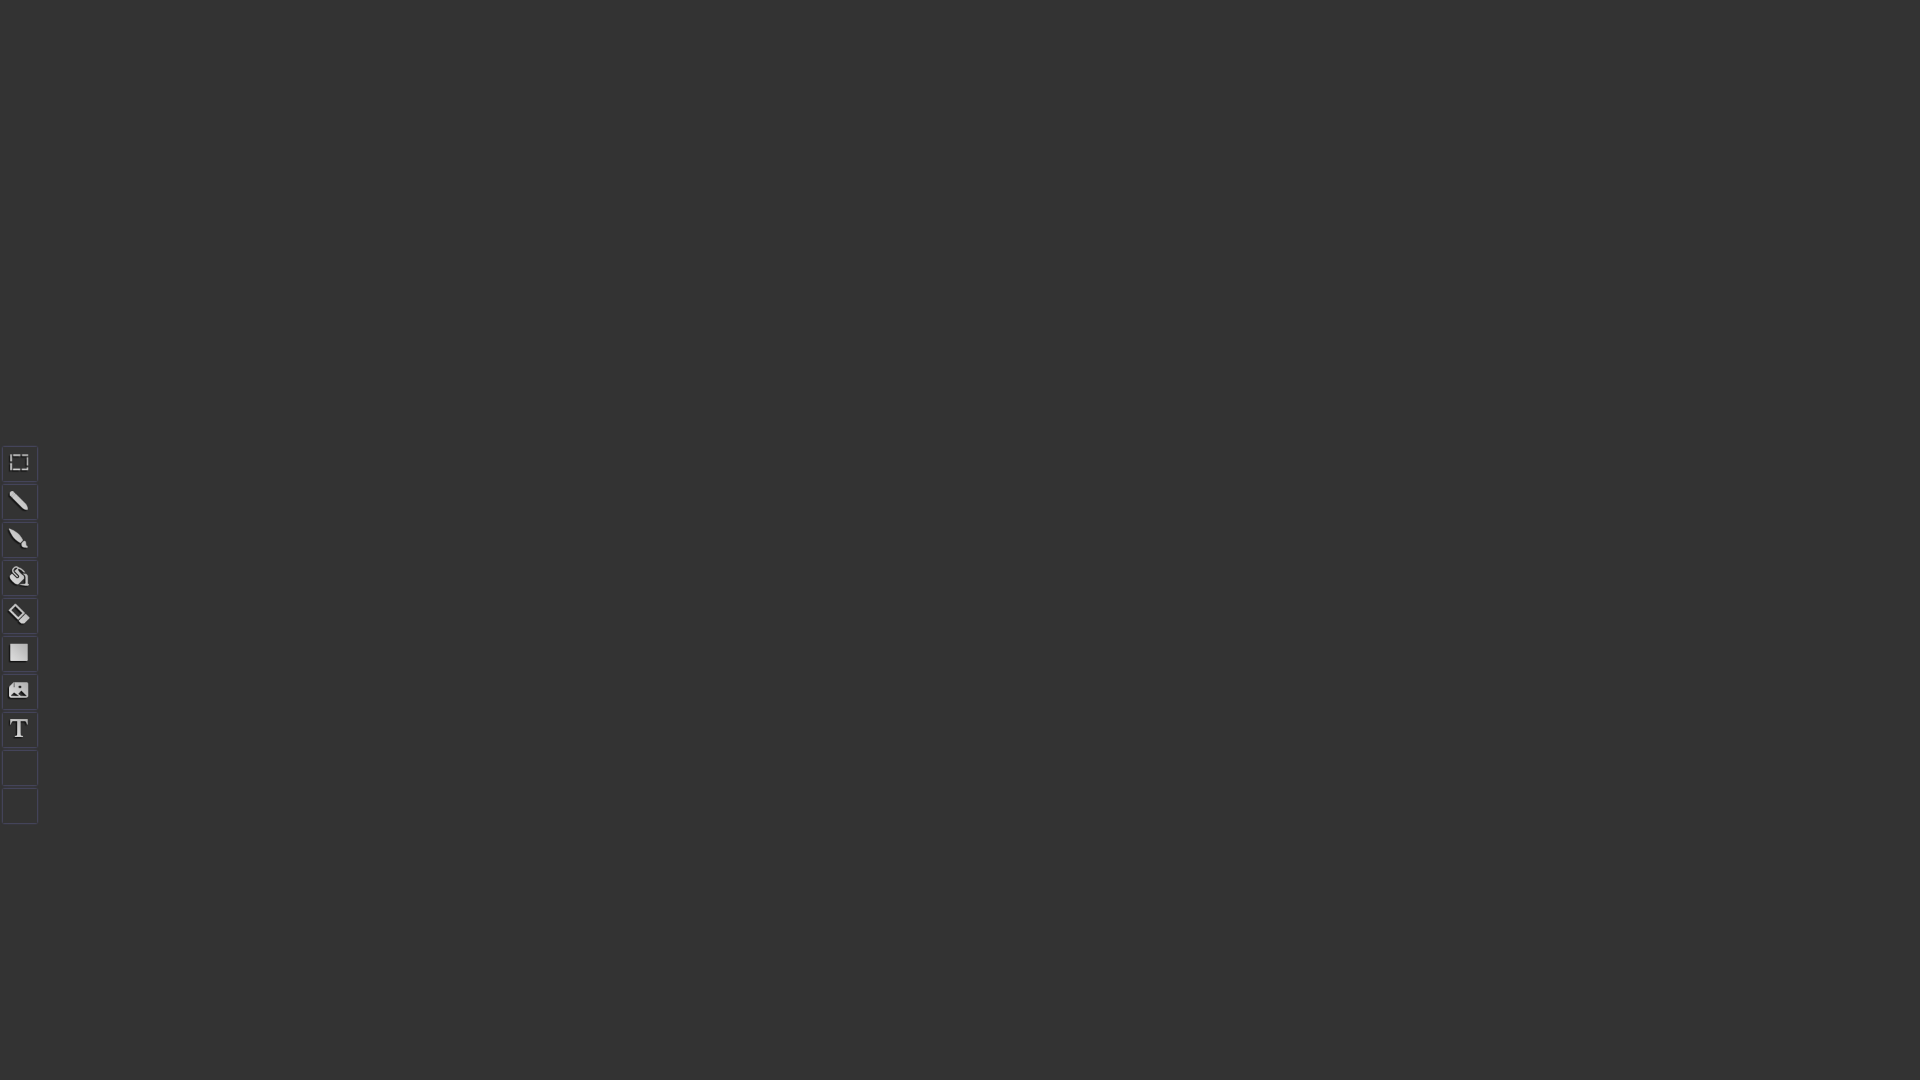

Mouse button pressed down to start drawing at (520, 640)
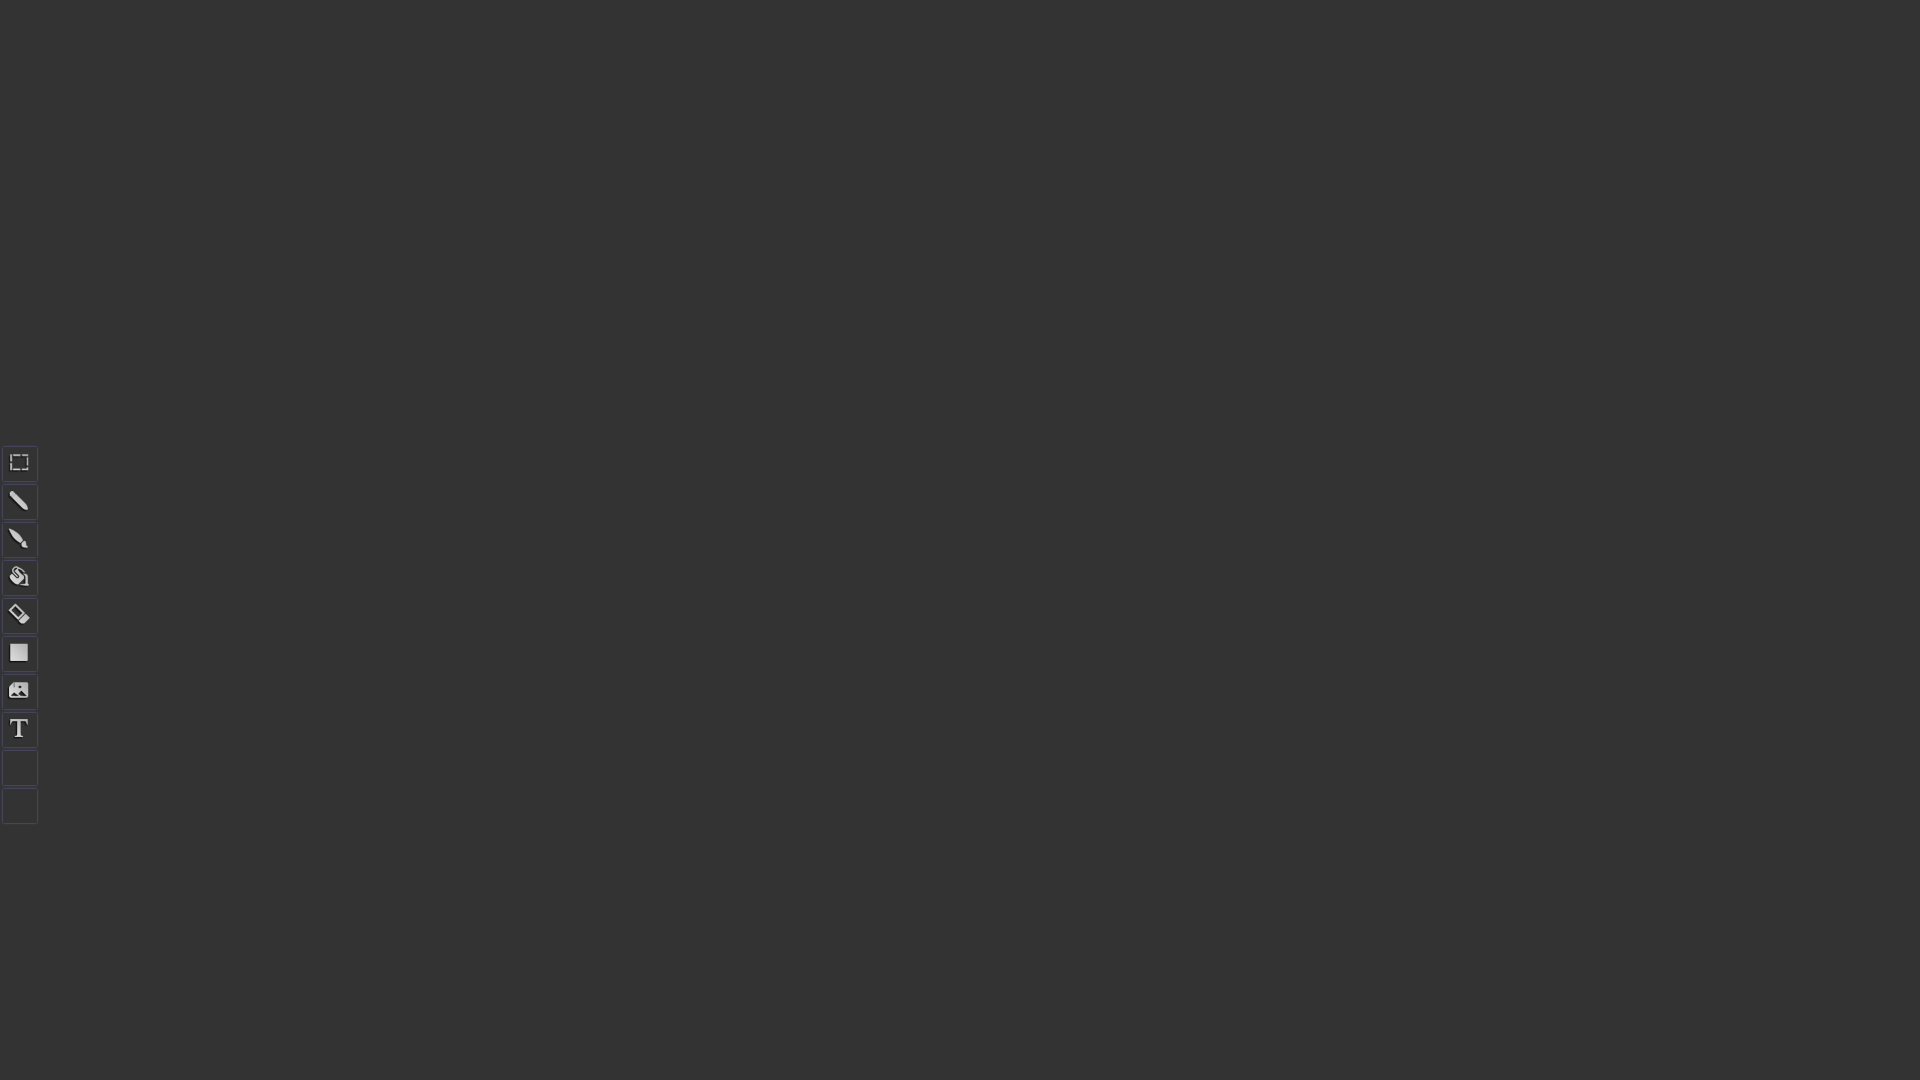

Drew vertical line downward at (520, 840)
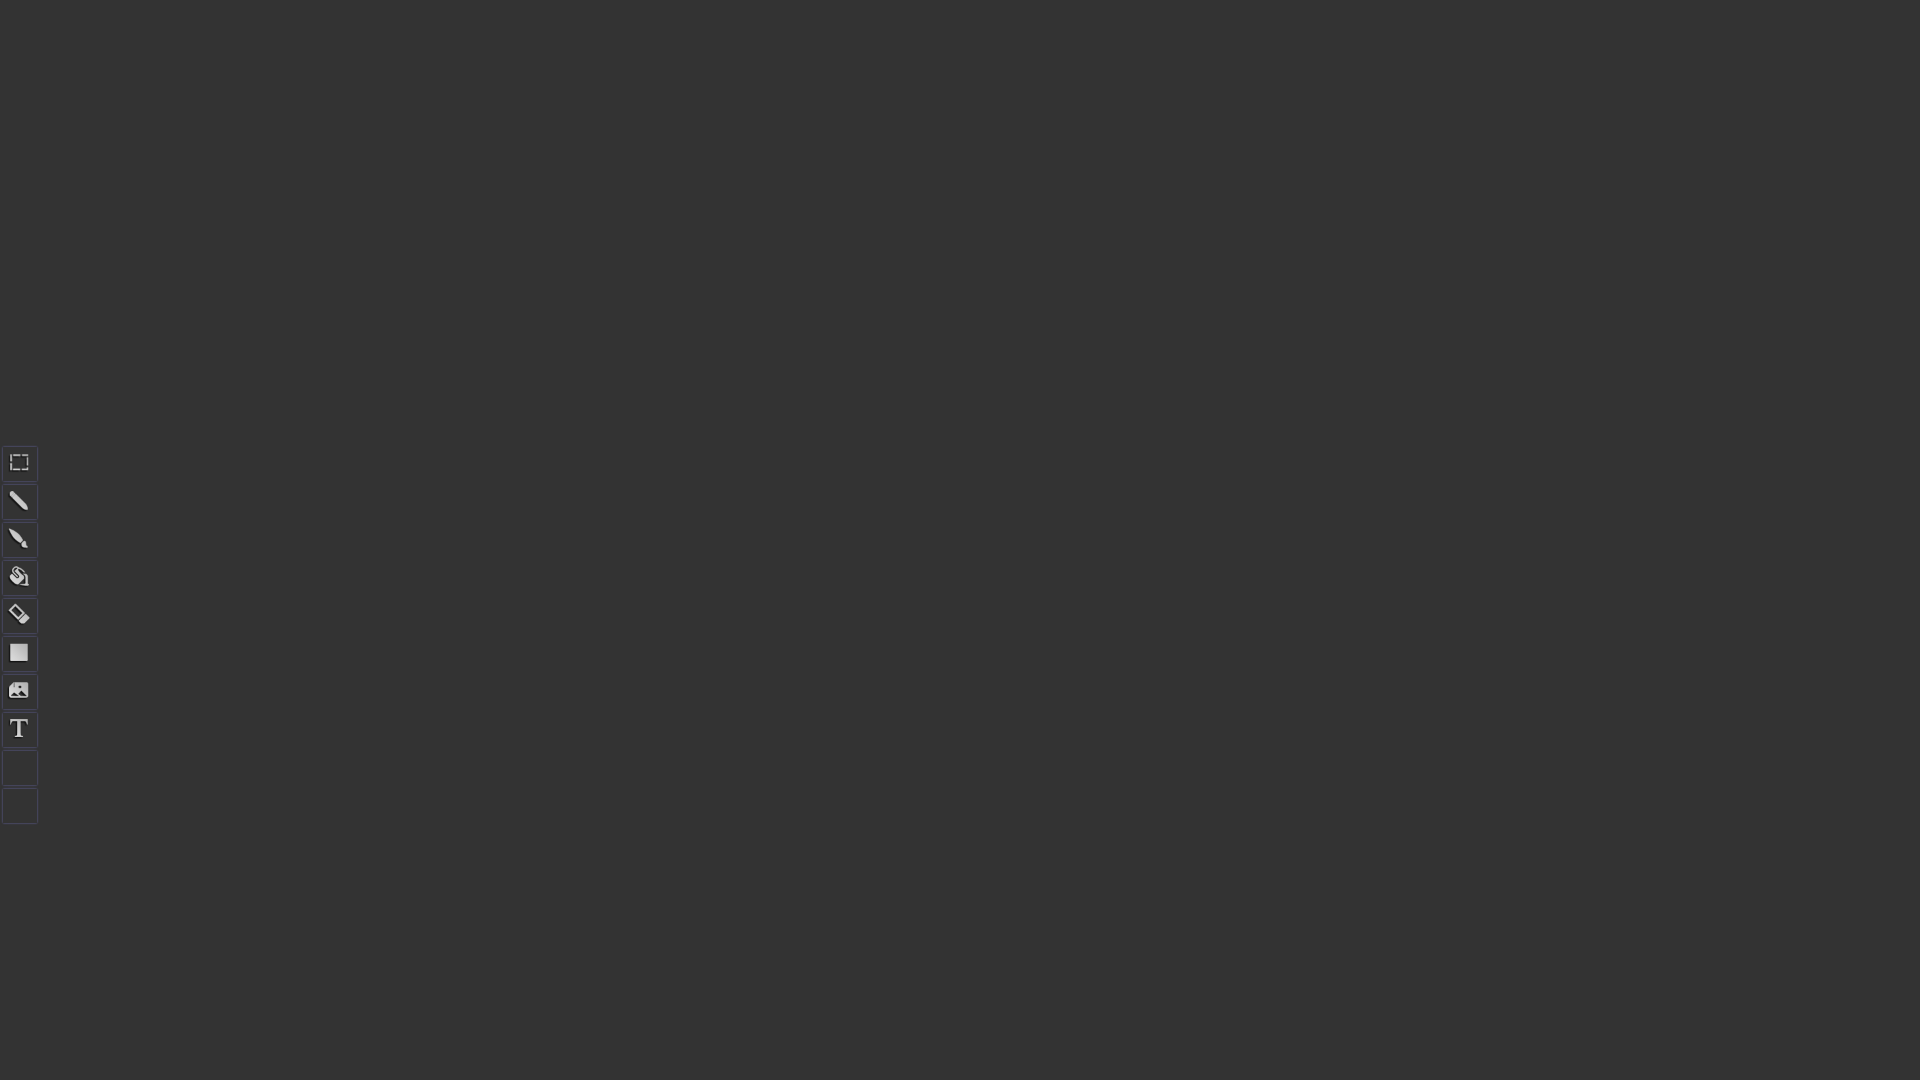

Released mouse button, completed first stroke at (520, 840)
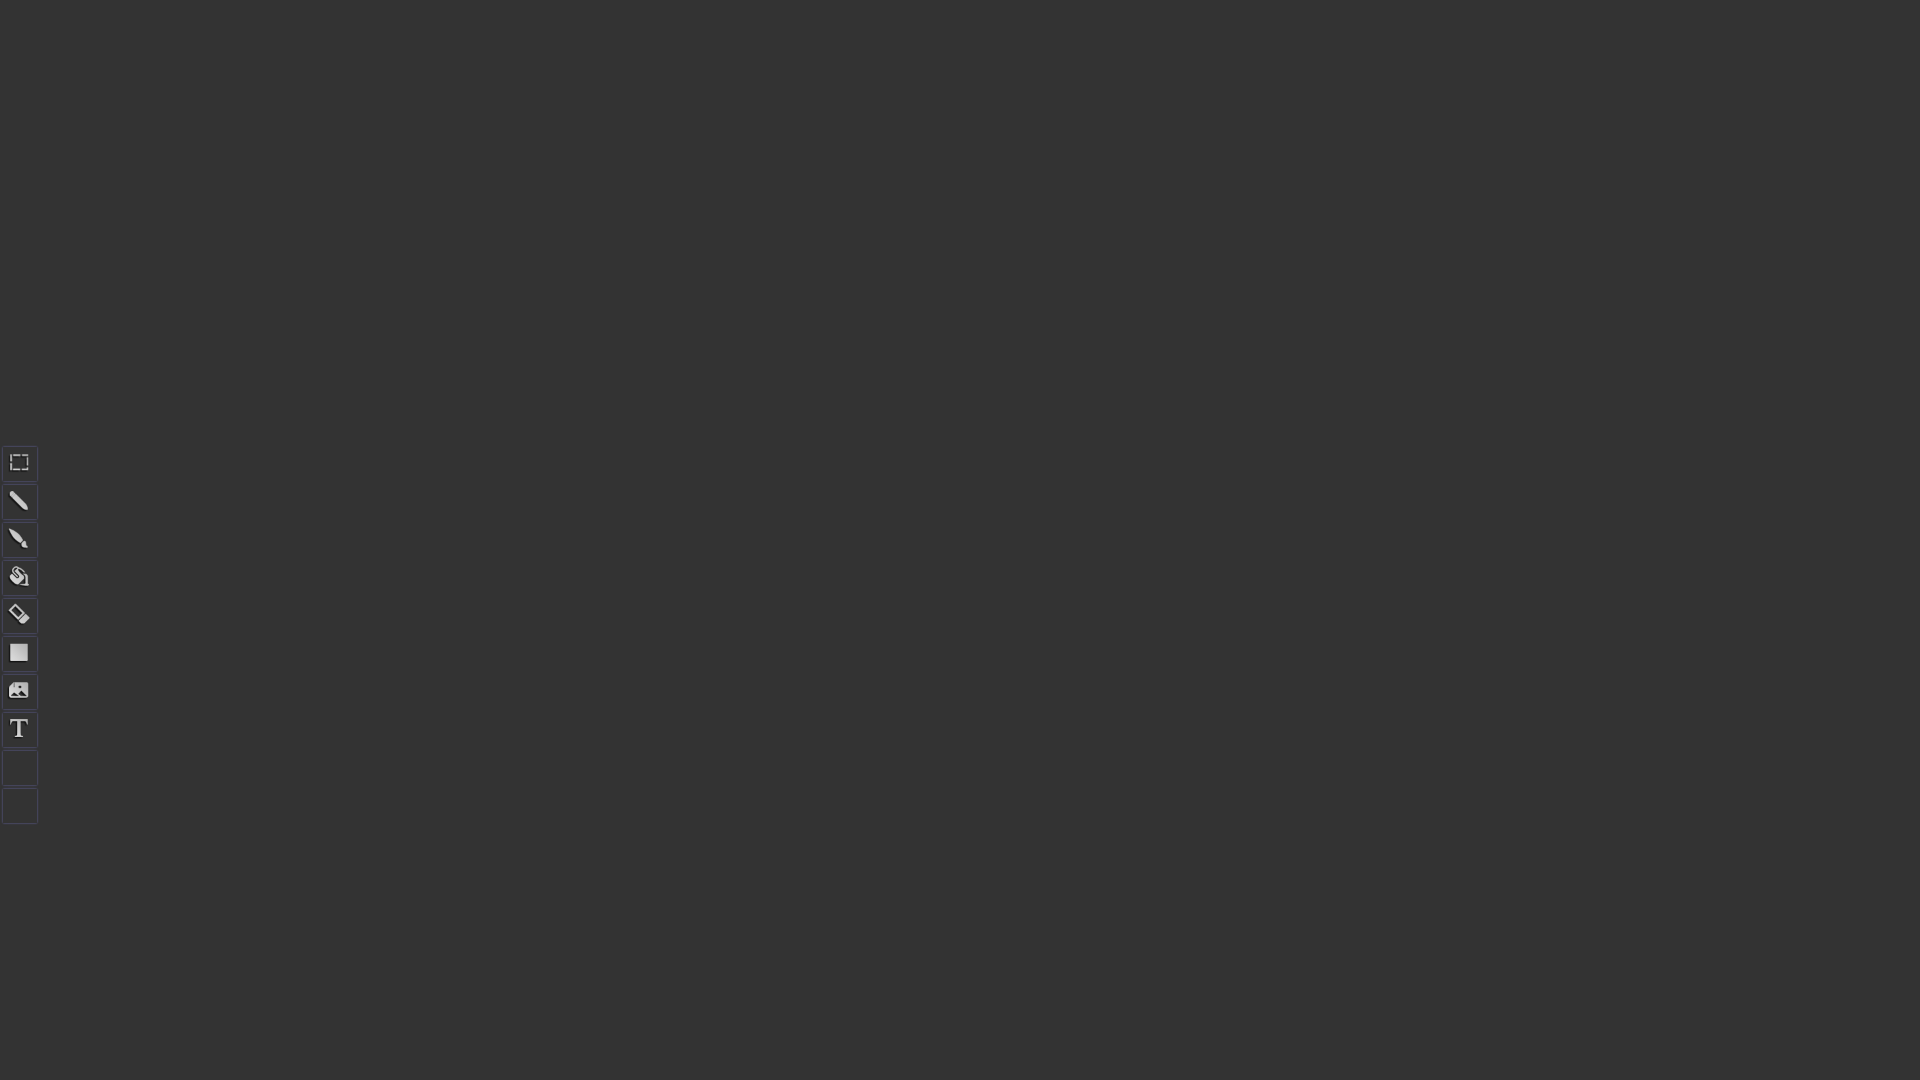

Moved mouse back to starting position at (520, 640)
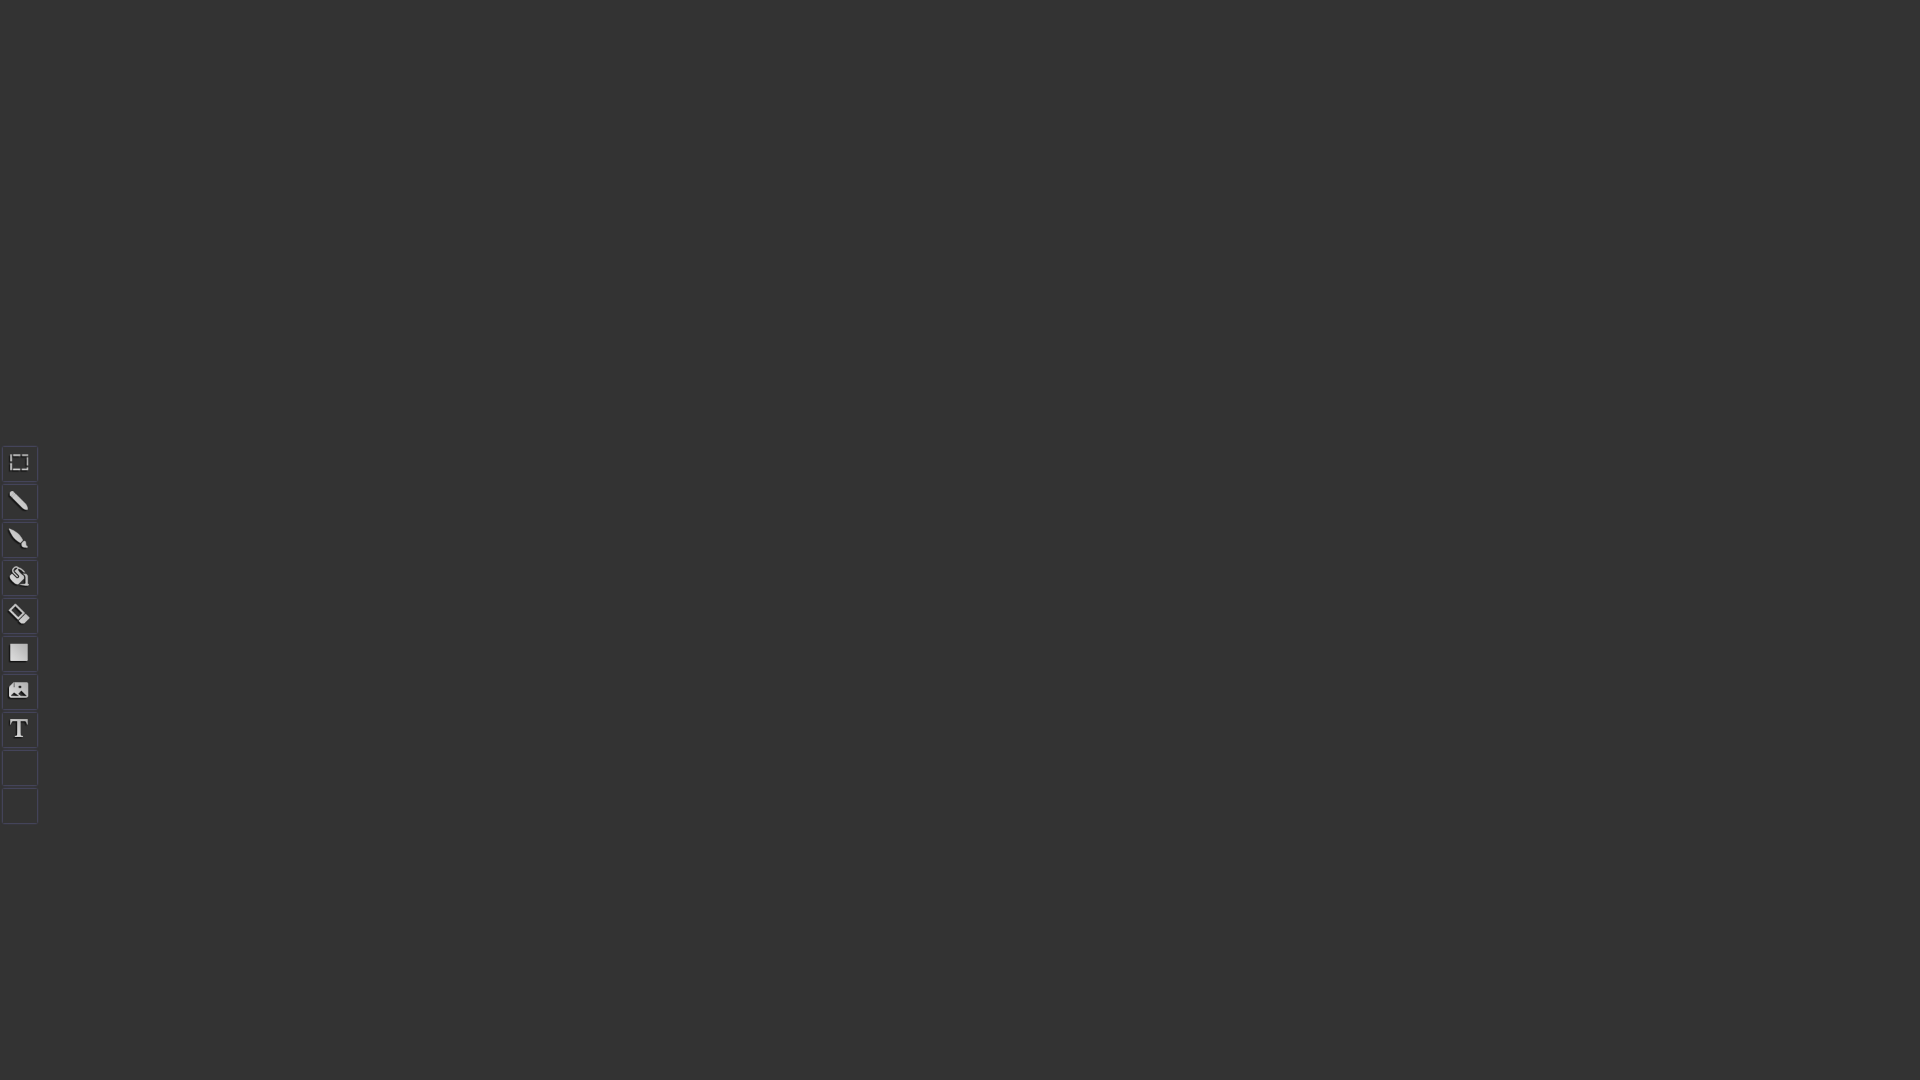

Mouse button pressed down for second stroke at (520, 640)
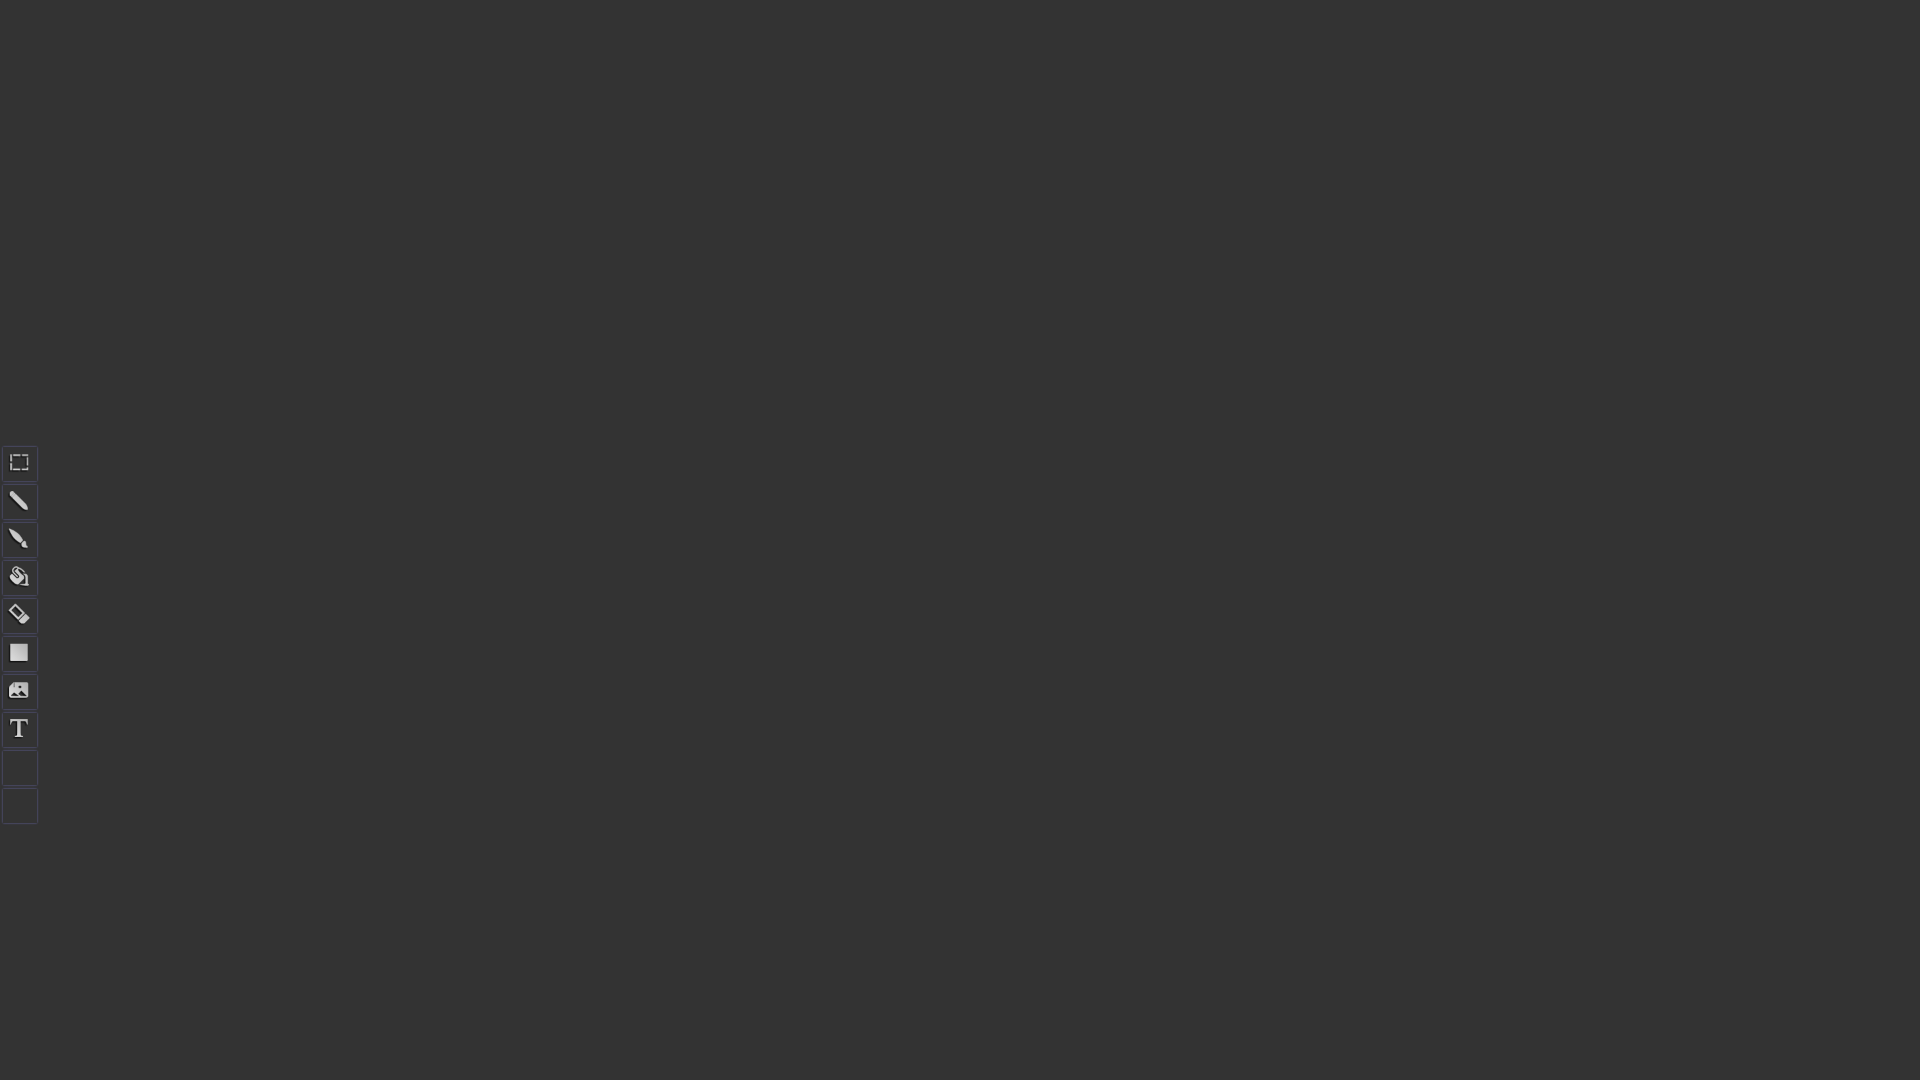

Drew horizontal line to the right at (595, 640)
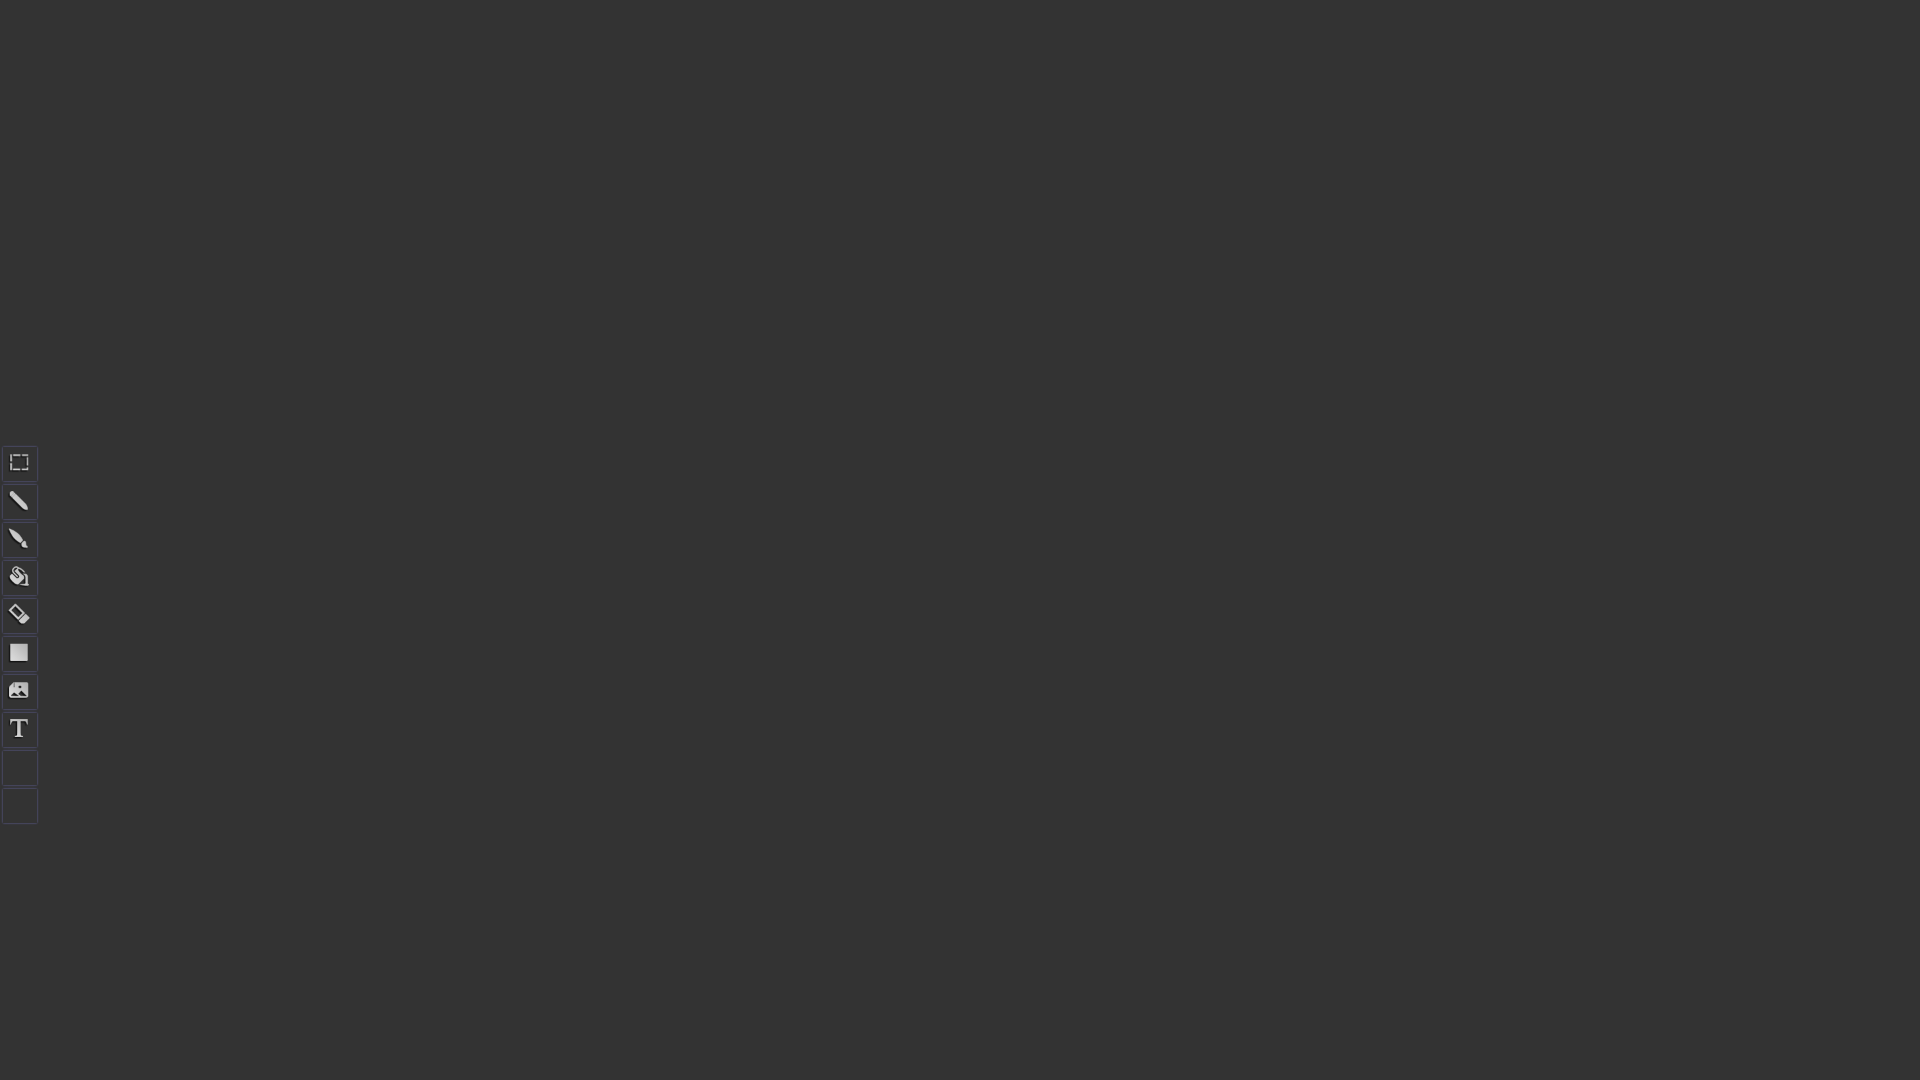

Drew diagonal line downward at (615, 680)
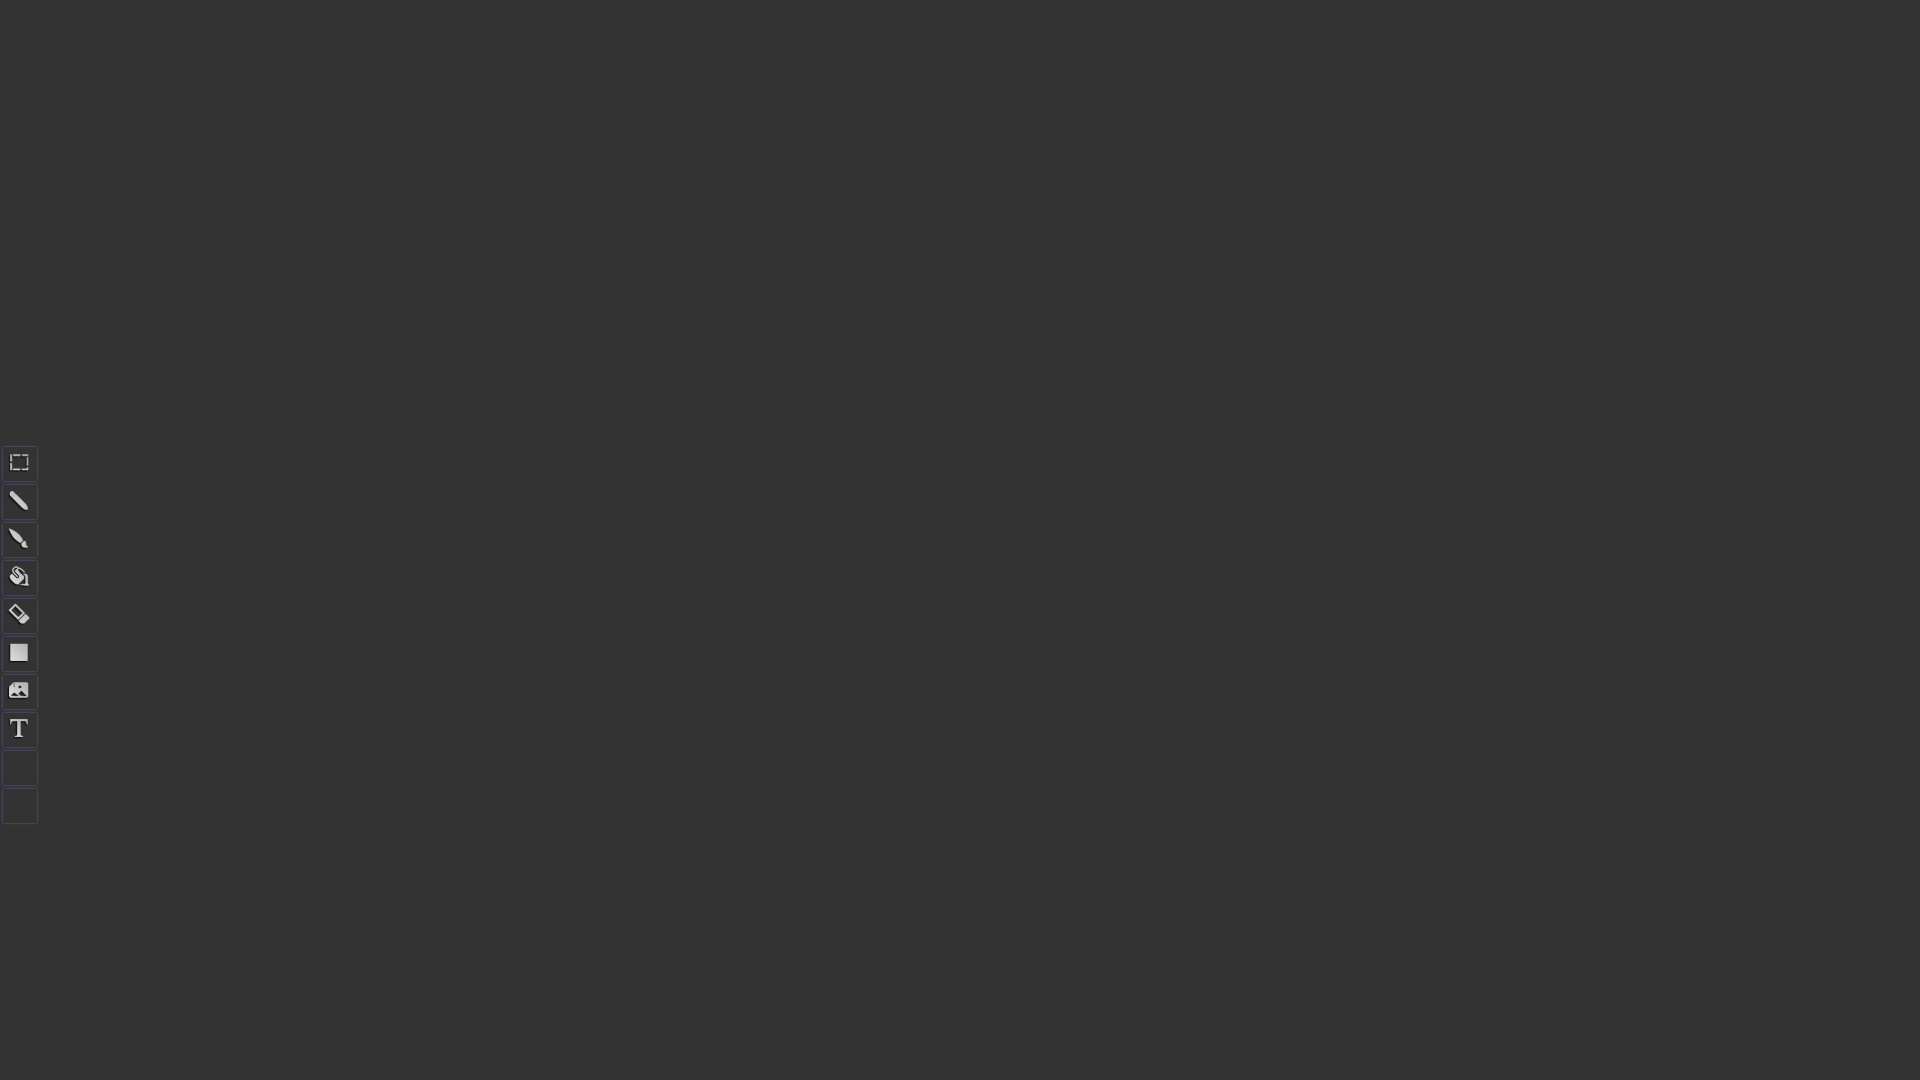

Drew diagonal line to the left at (595, 720)
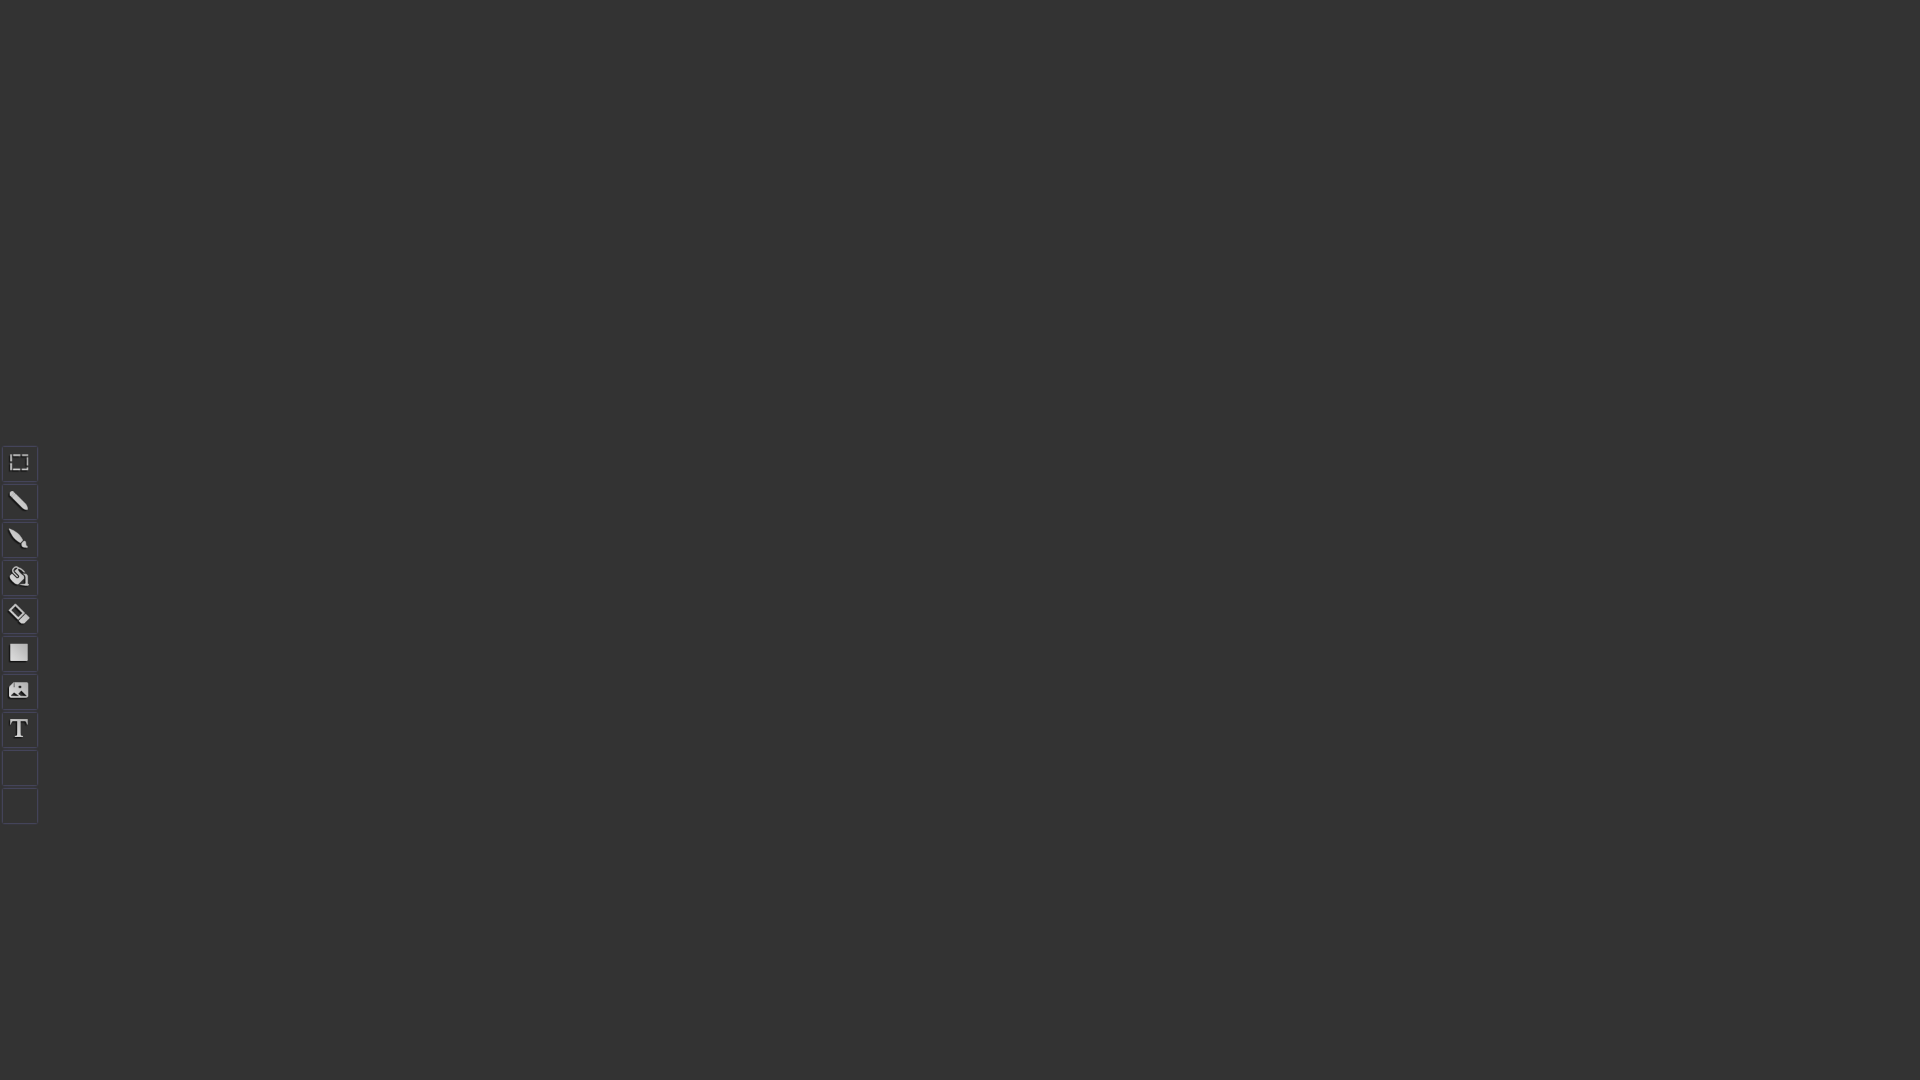

Drew horizontal line back to the left at (520, 720)
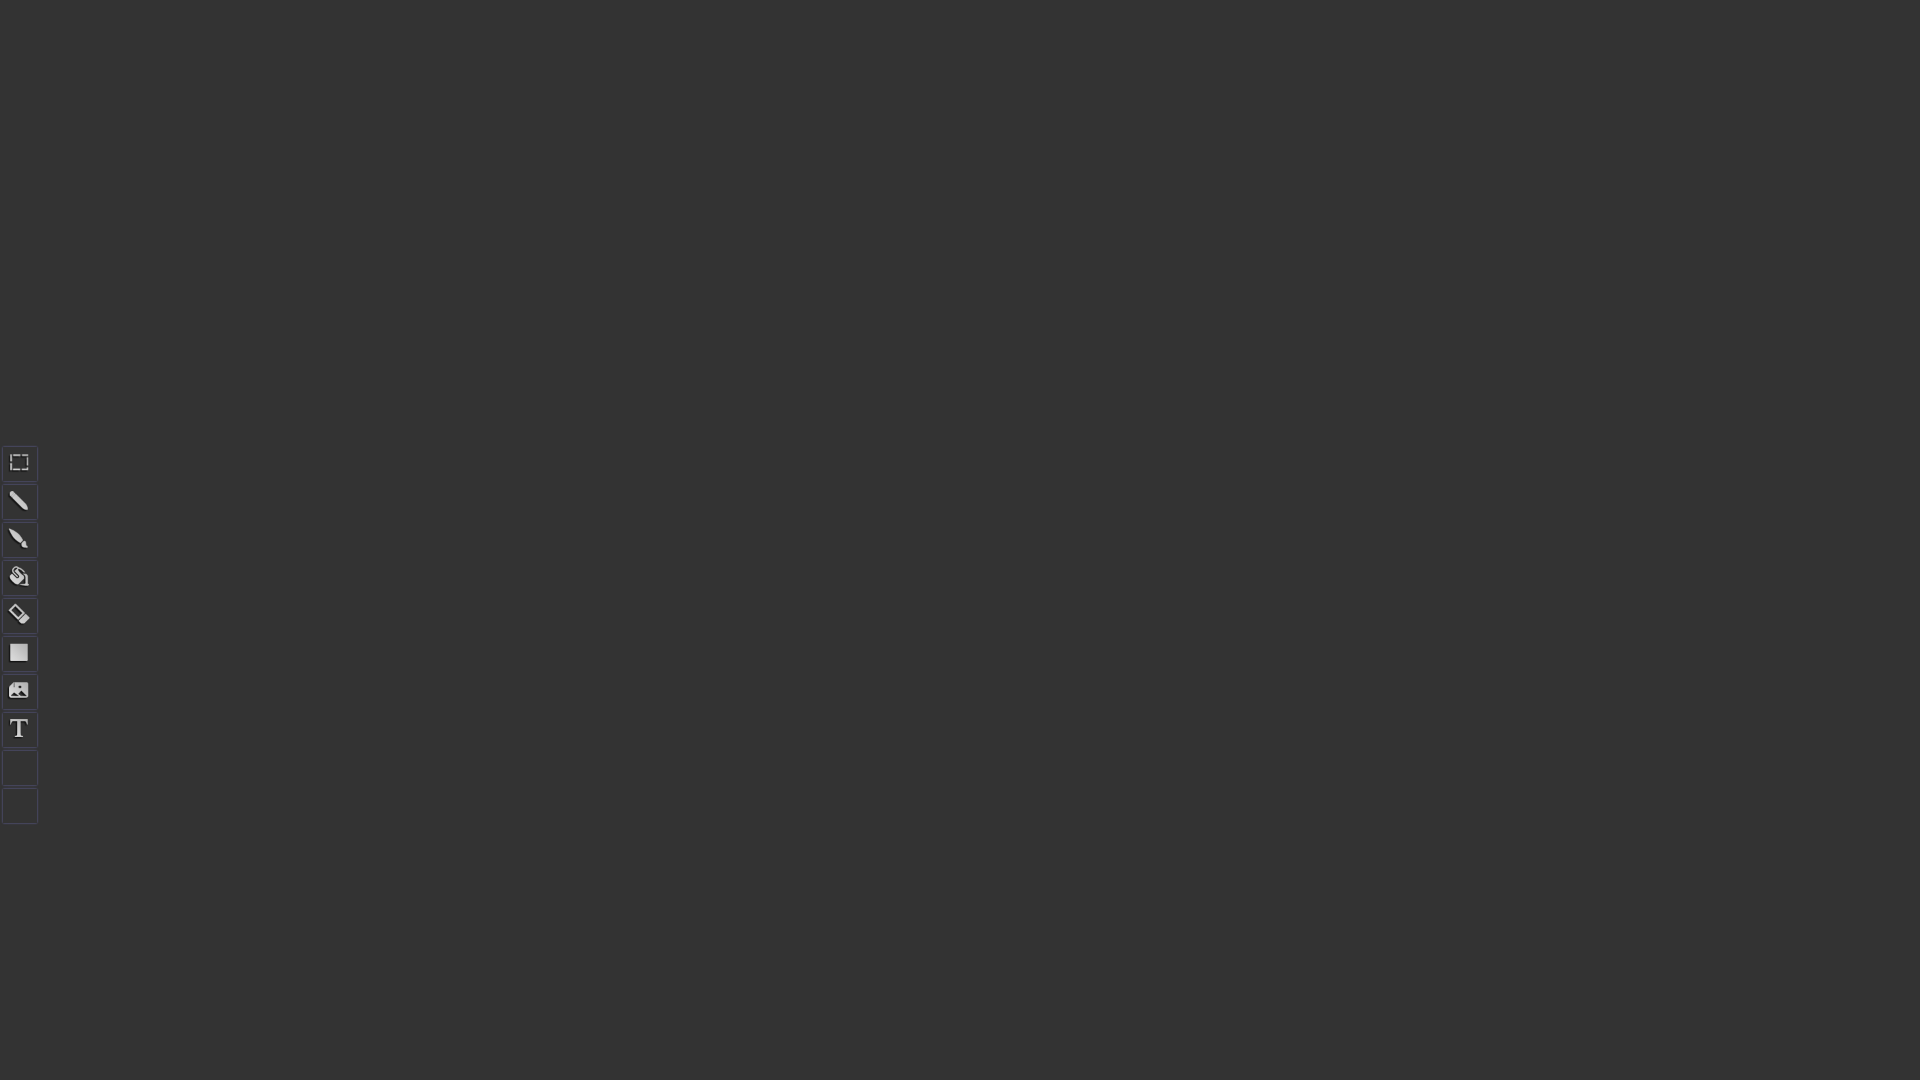

Drew diagonal line downward to complete first shape at (615, 840)
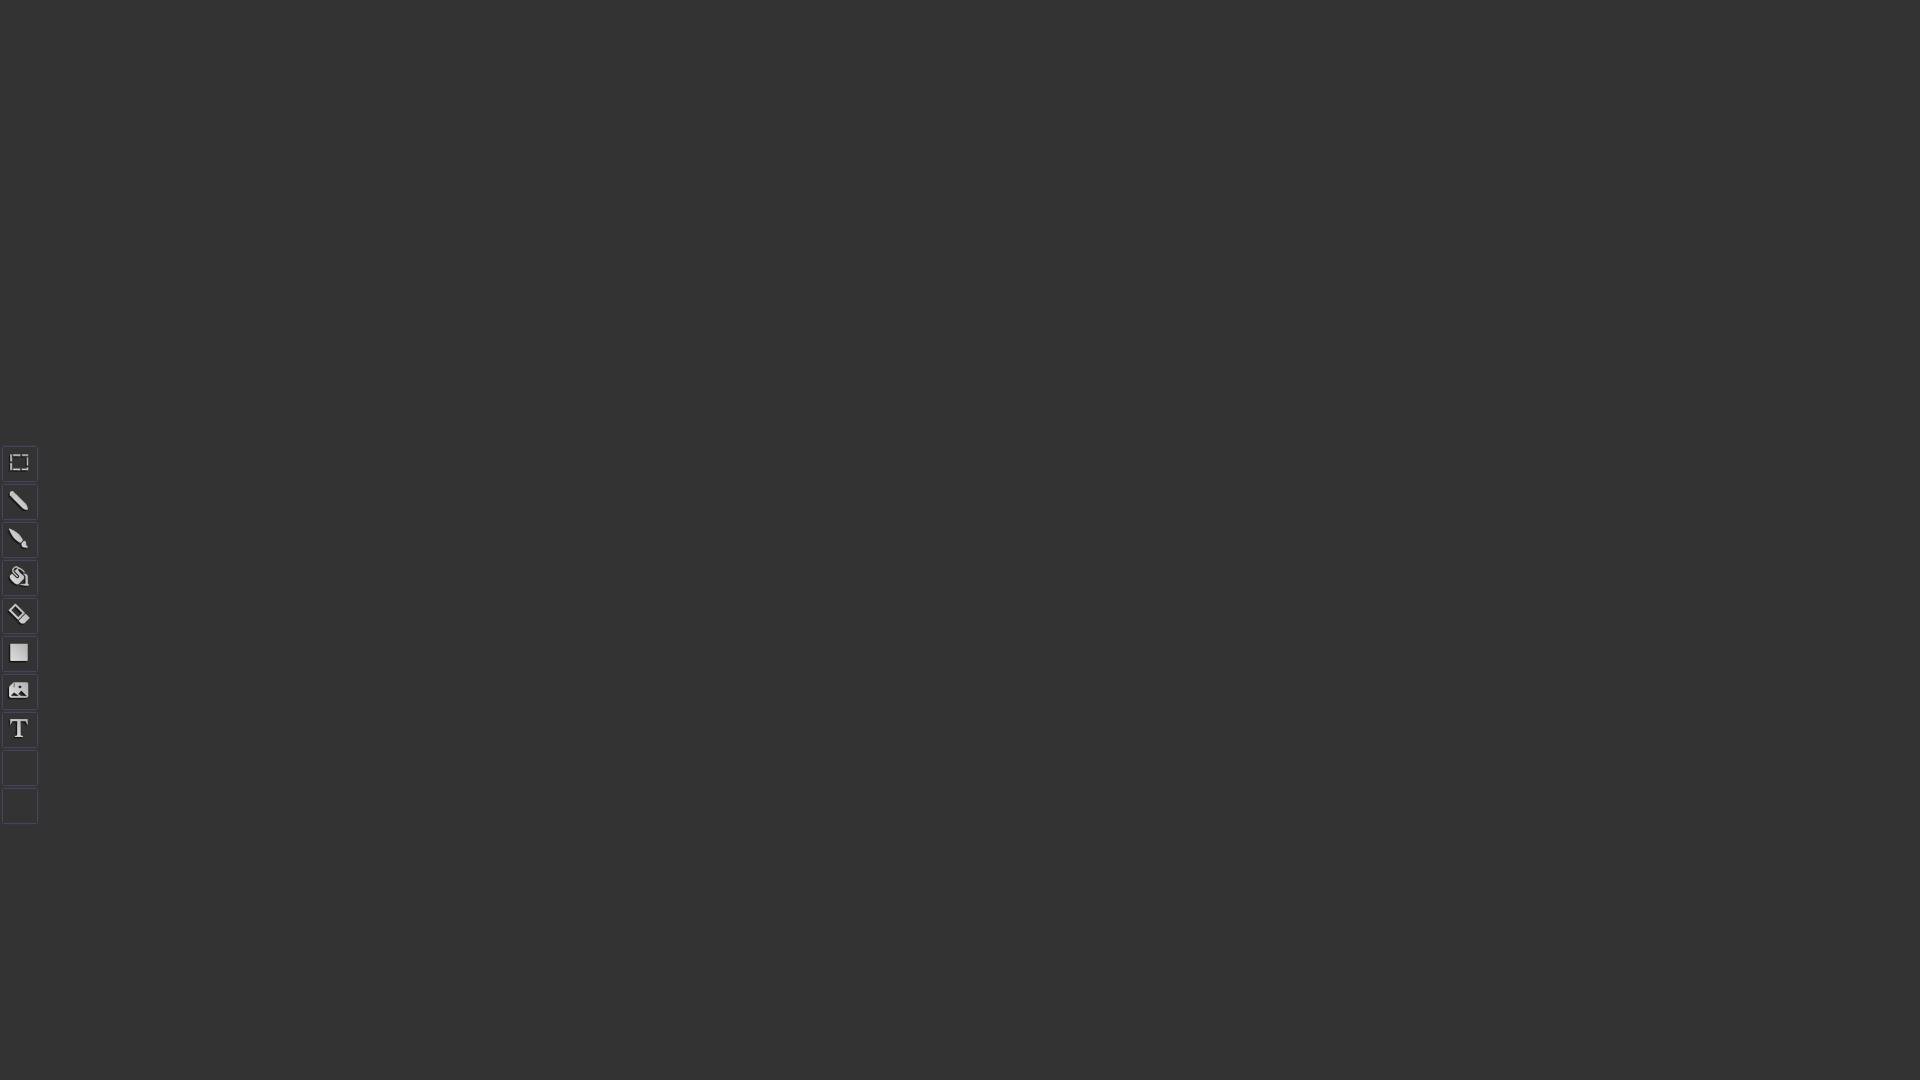

Released mouse button, completed first shape at (615, 840)
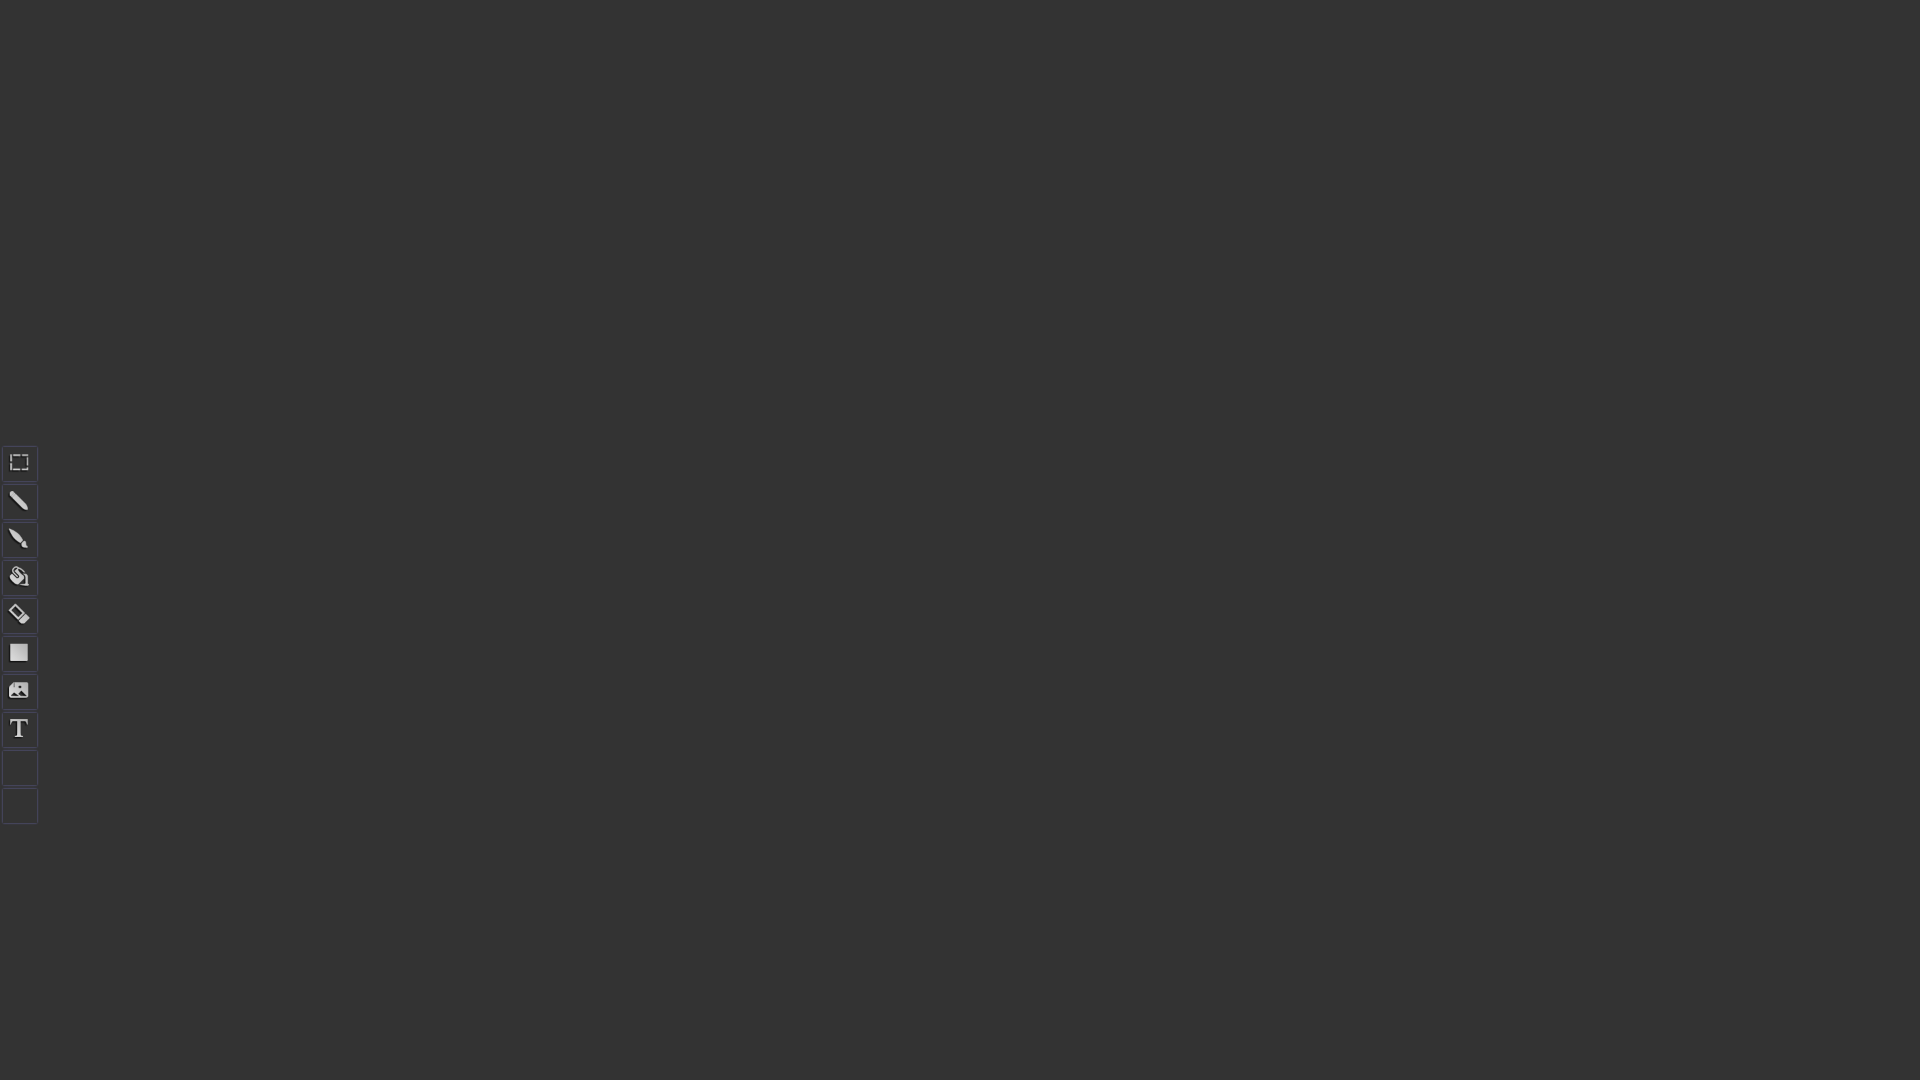

Moved mouse to starting position for second shape at (670, 640)
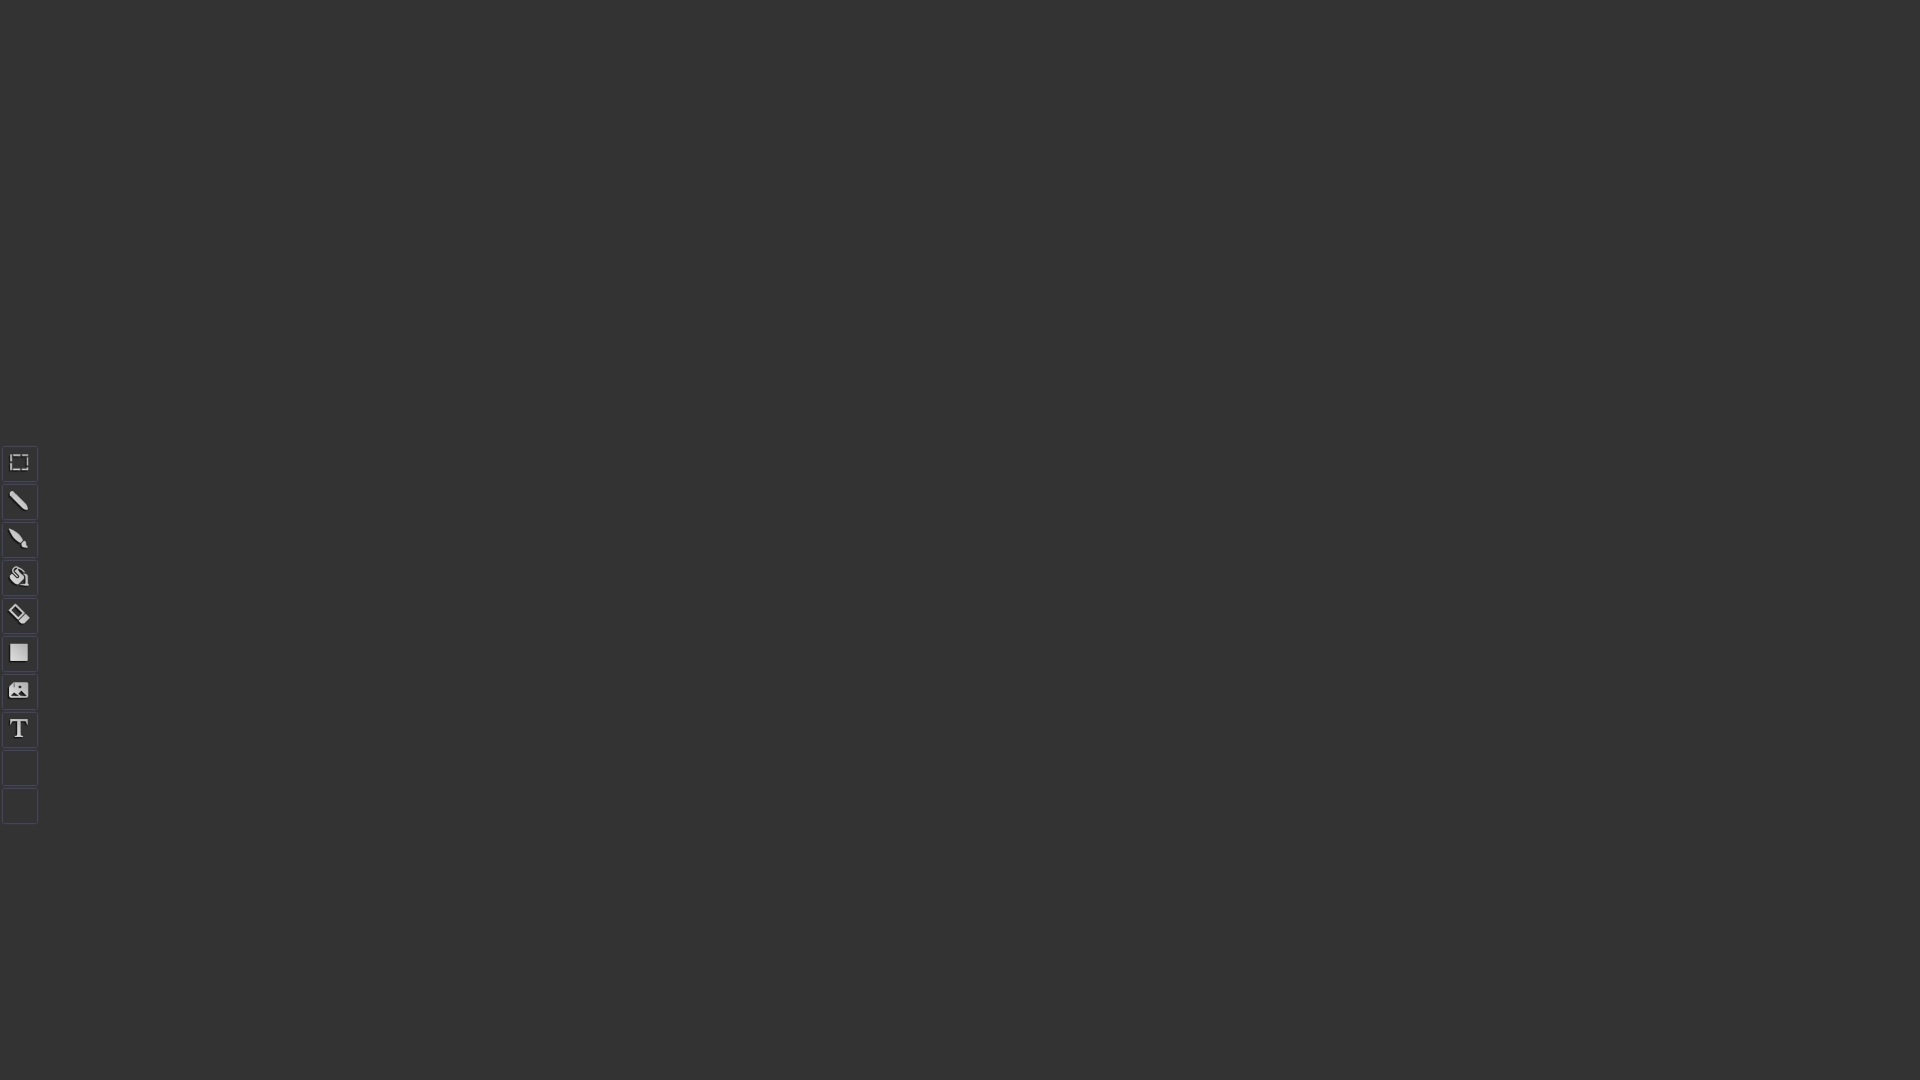

Mouse button pressed down to start drawing second shape at (670, 640)
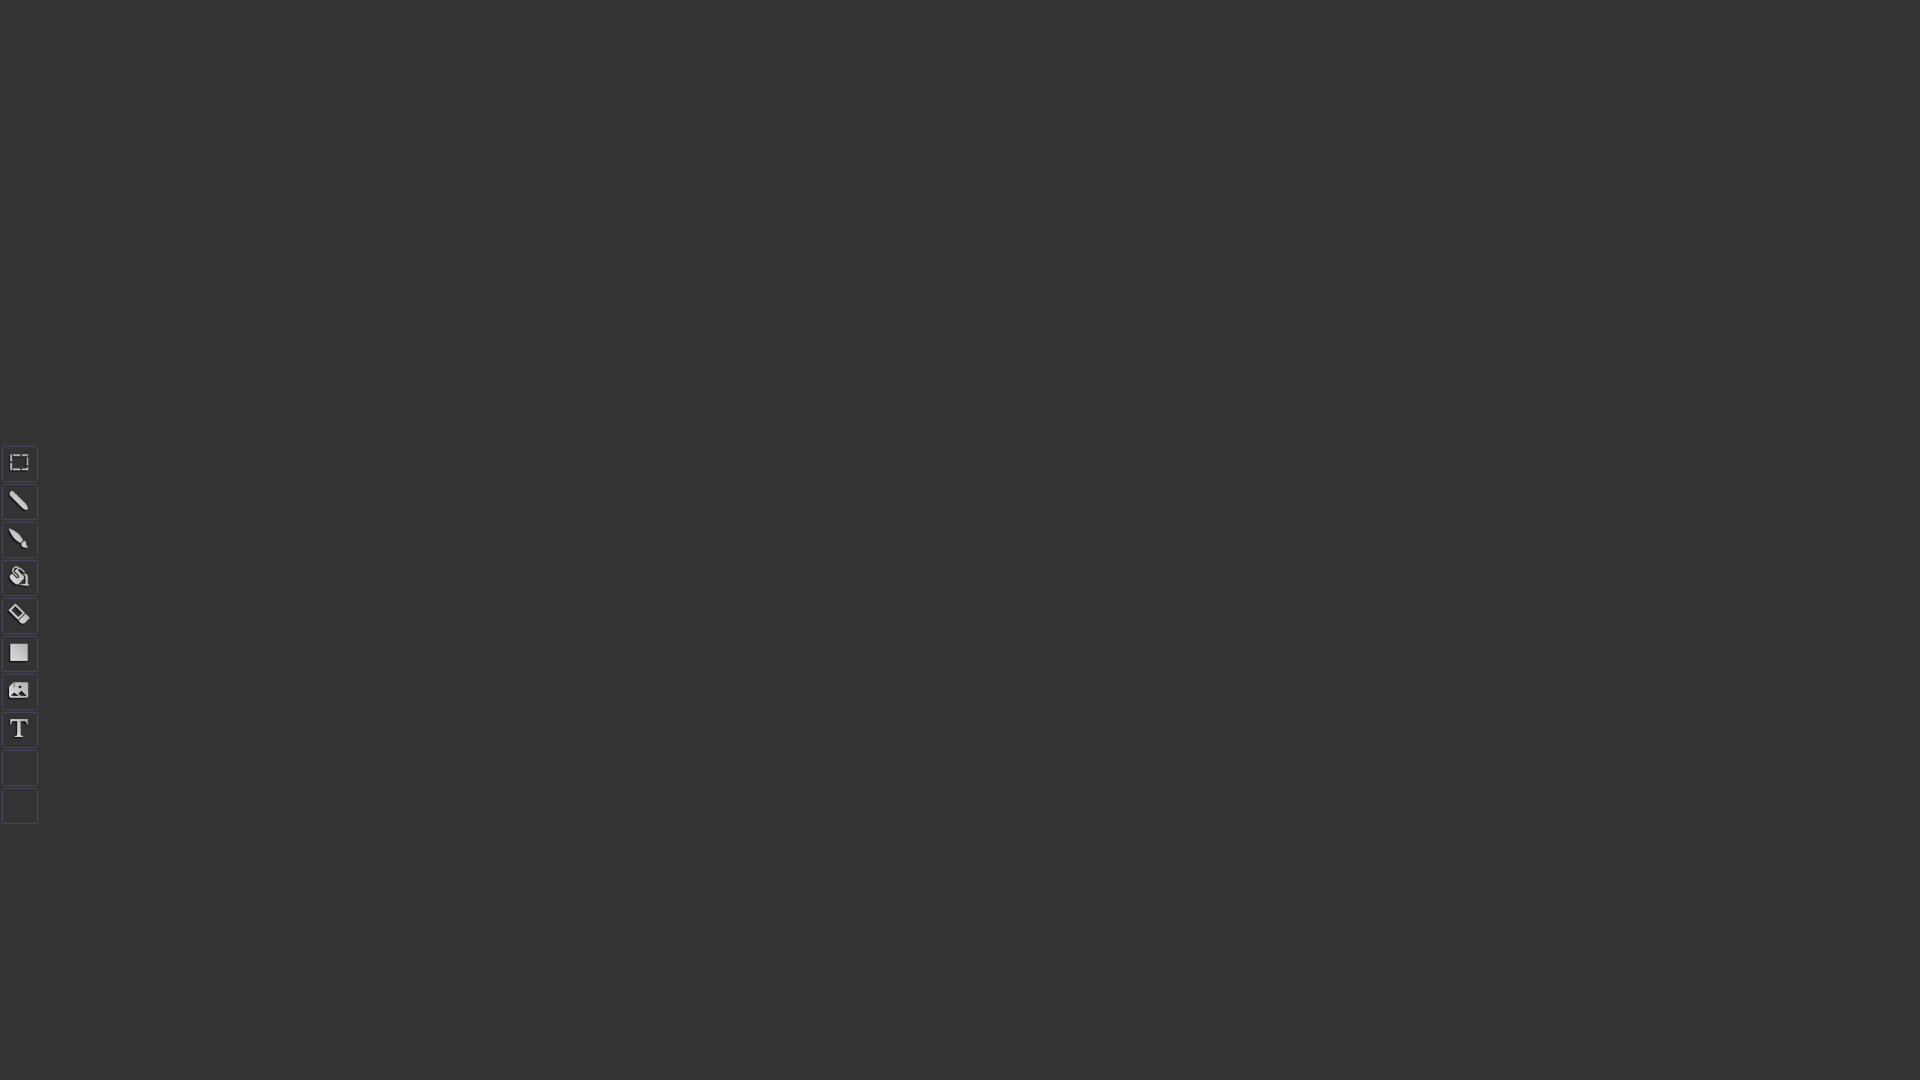

Drew top horizontal line of rectangle at (790, 640)
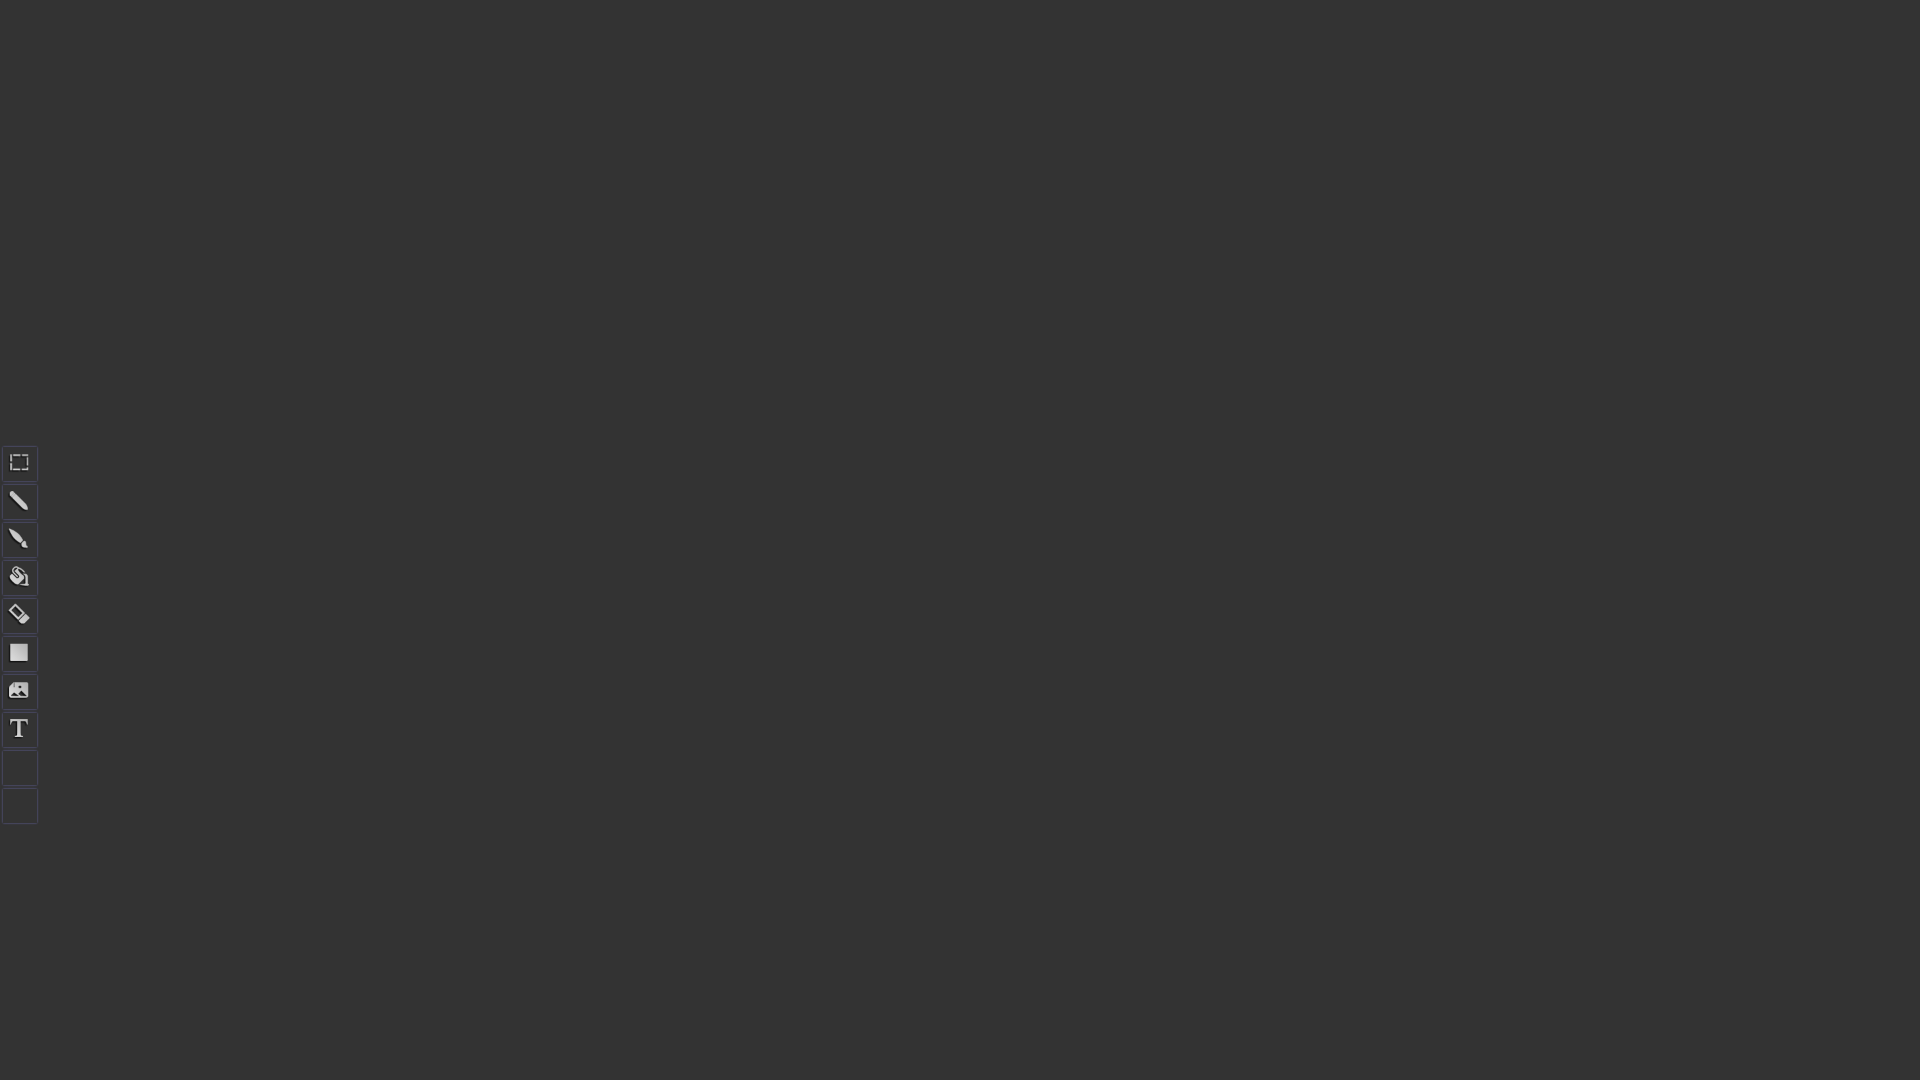

Drew right vertical line of rectangle at (790, 840)
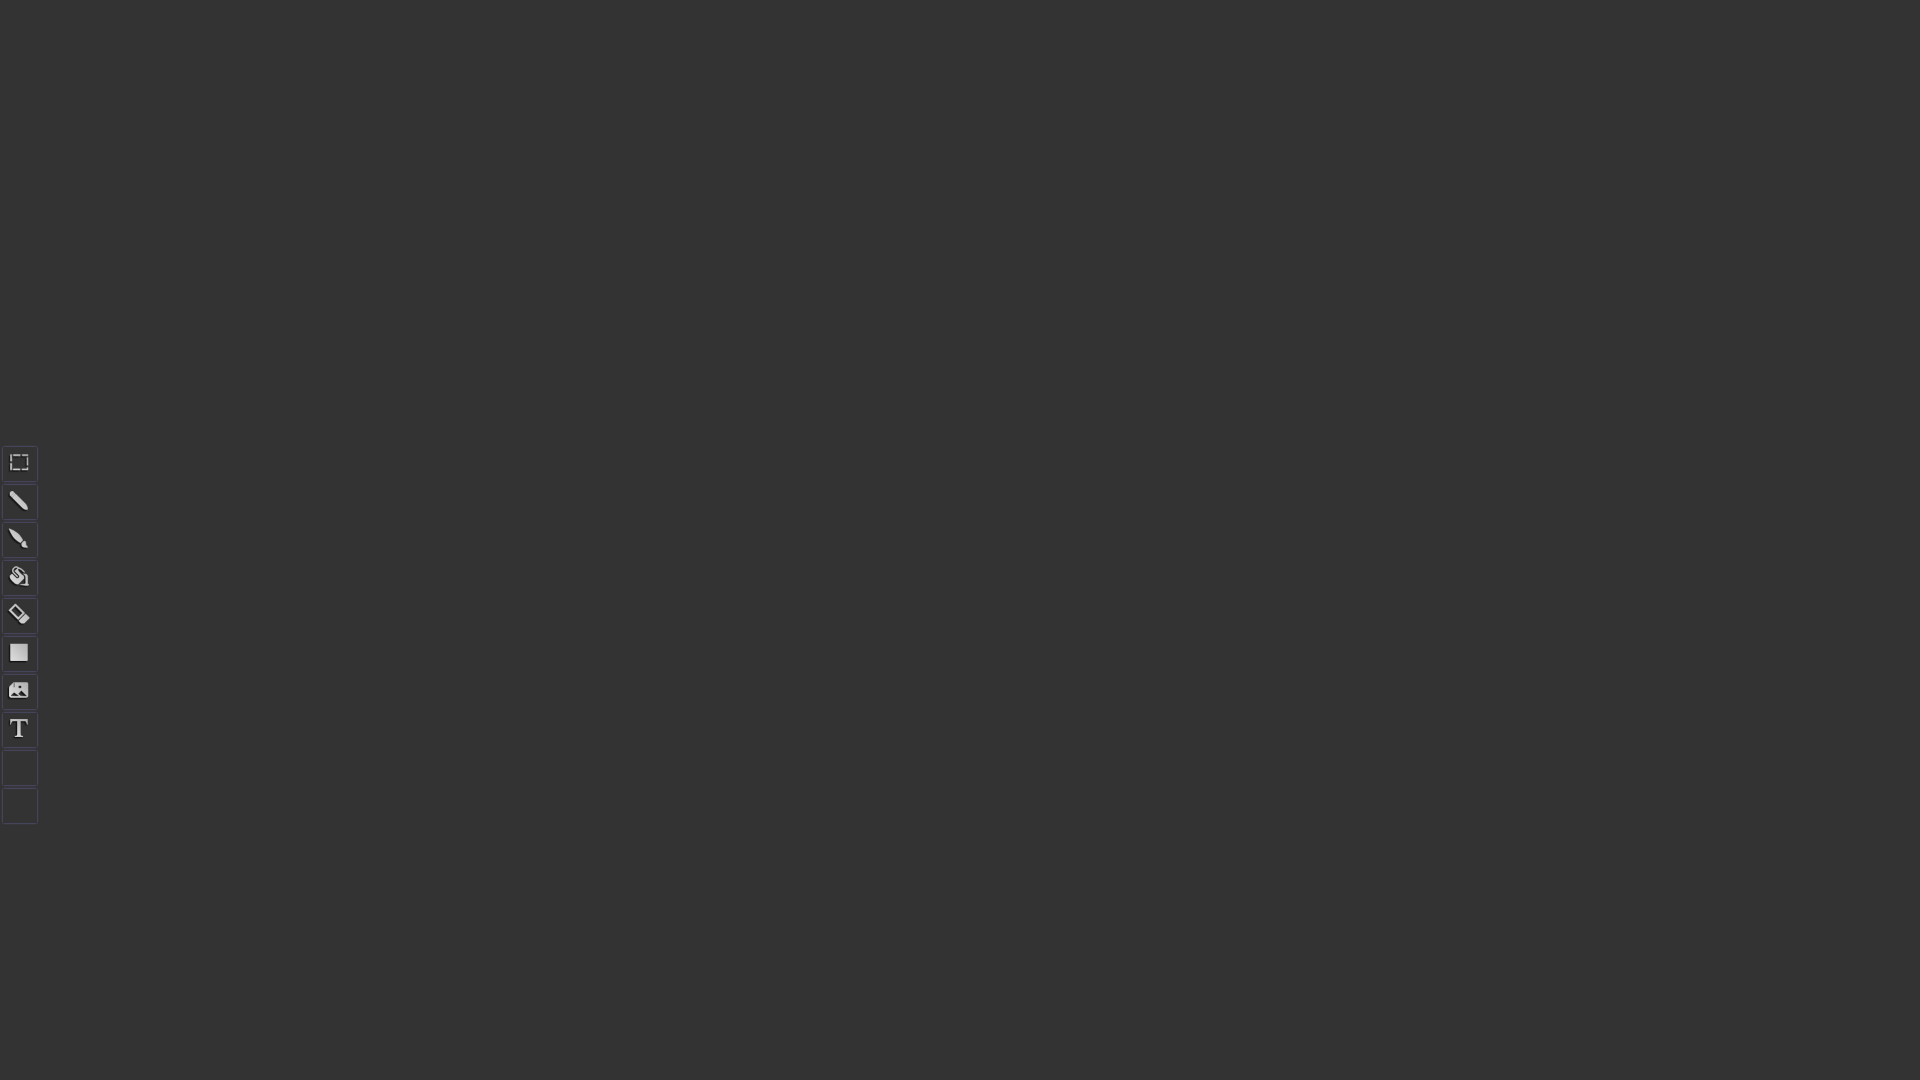

Drew bottom horizontal line of rectangle at (670, 840)
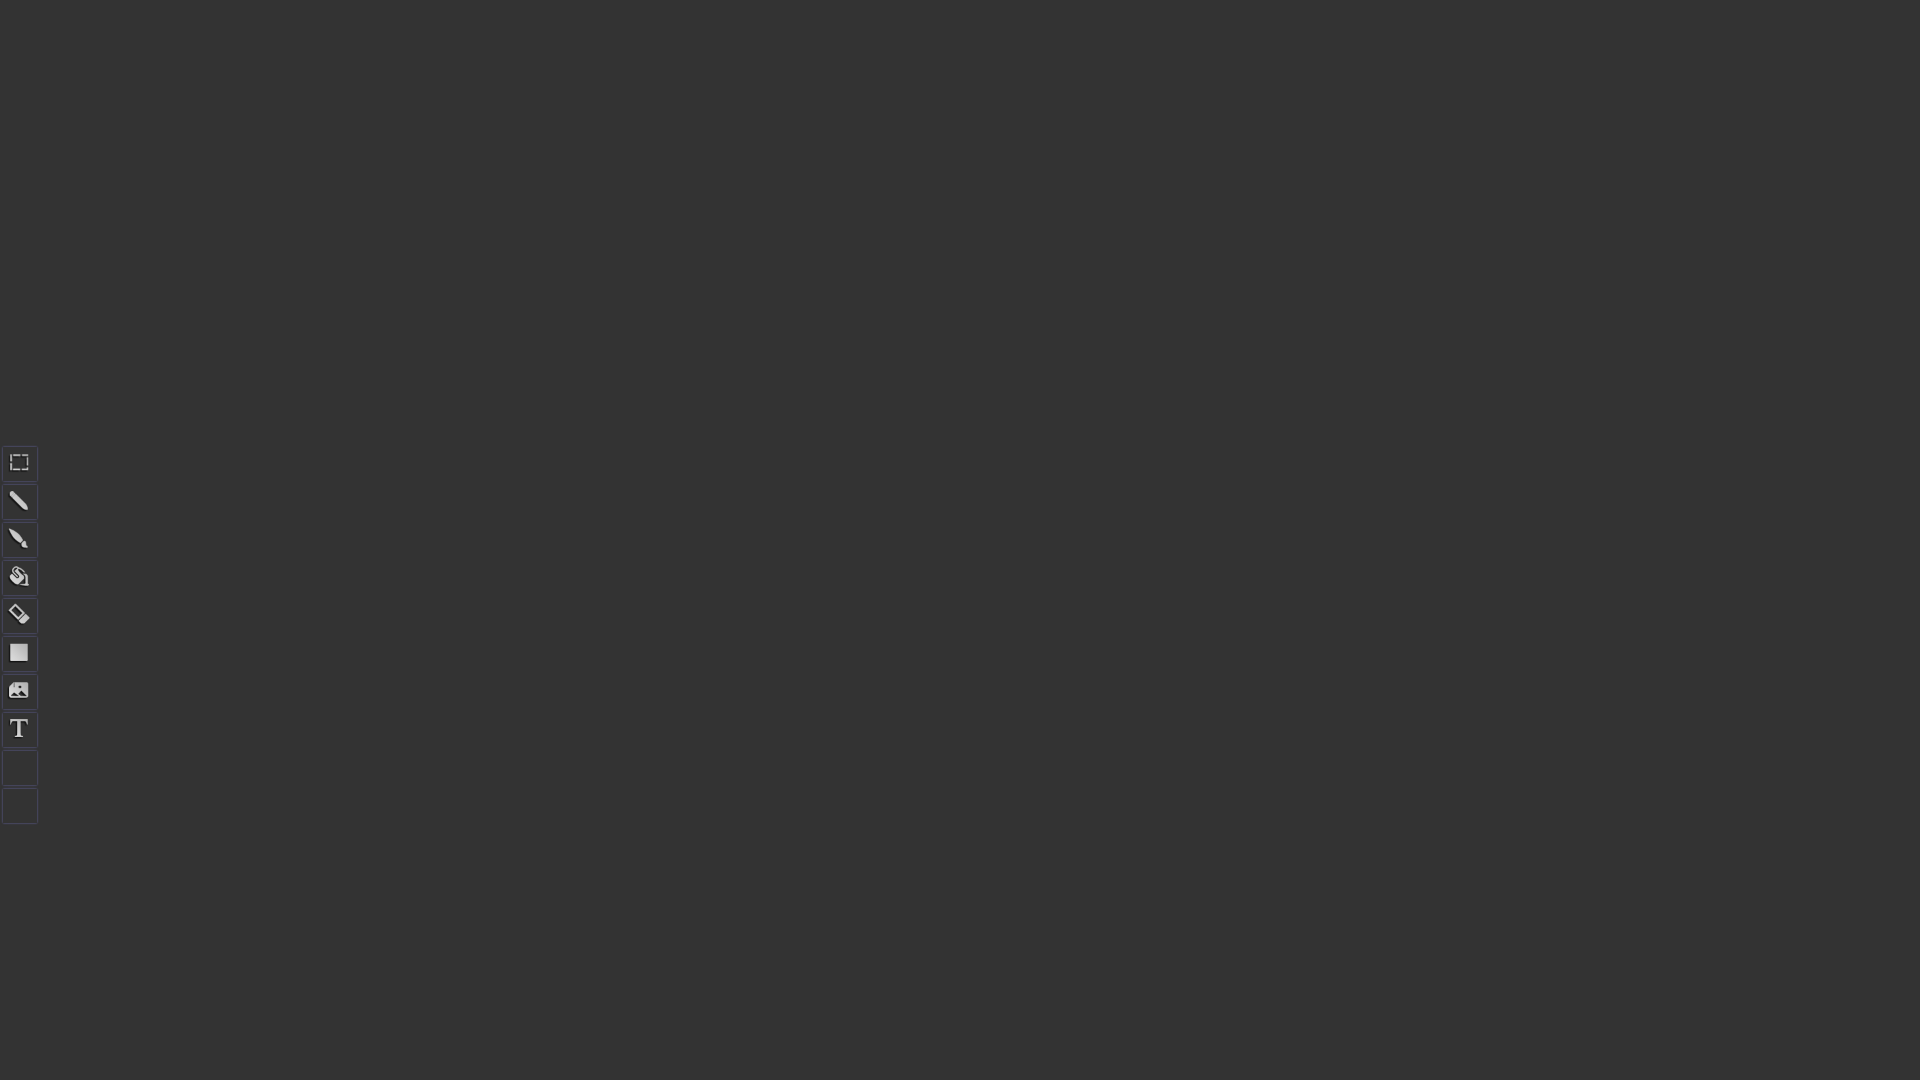

Drew left vertical line to close rectangle at (670, 640)
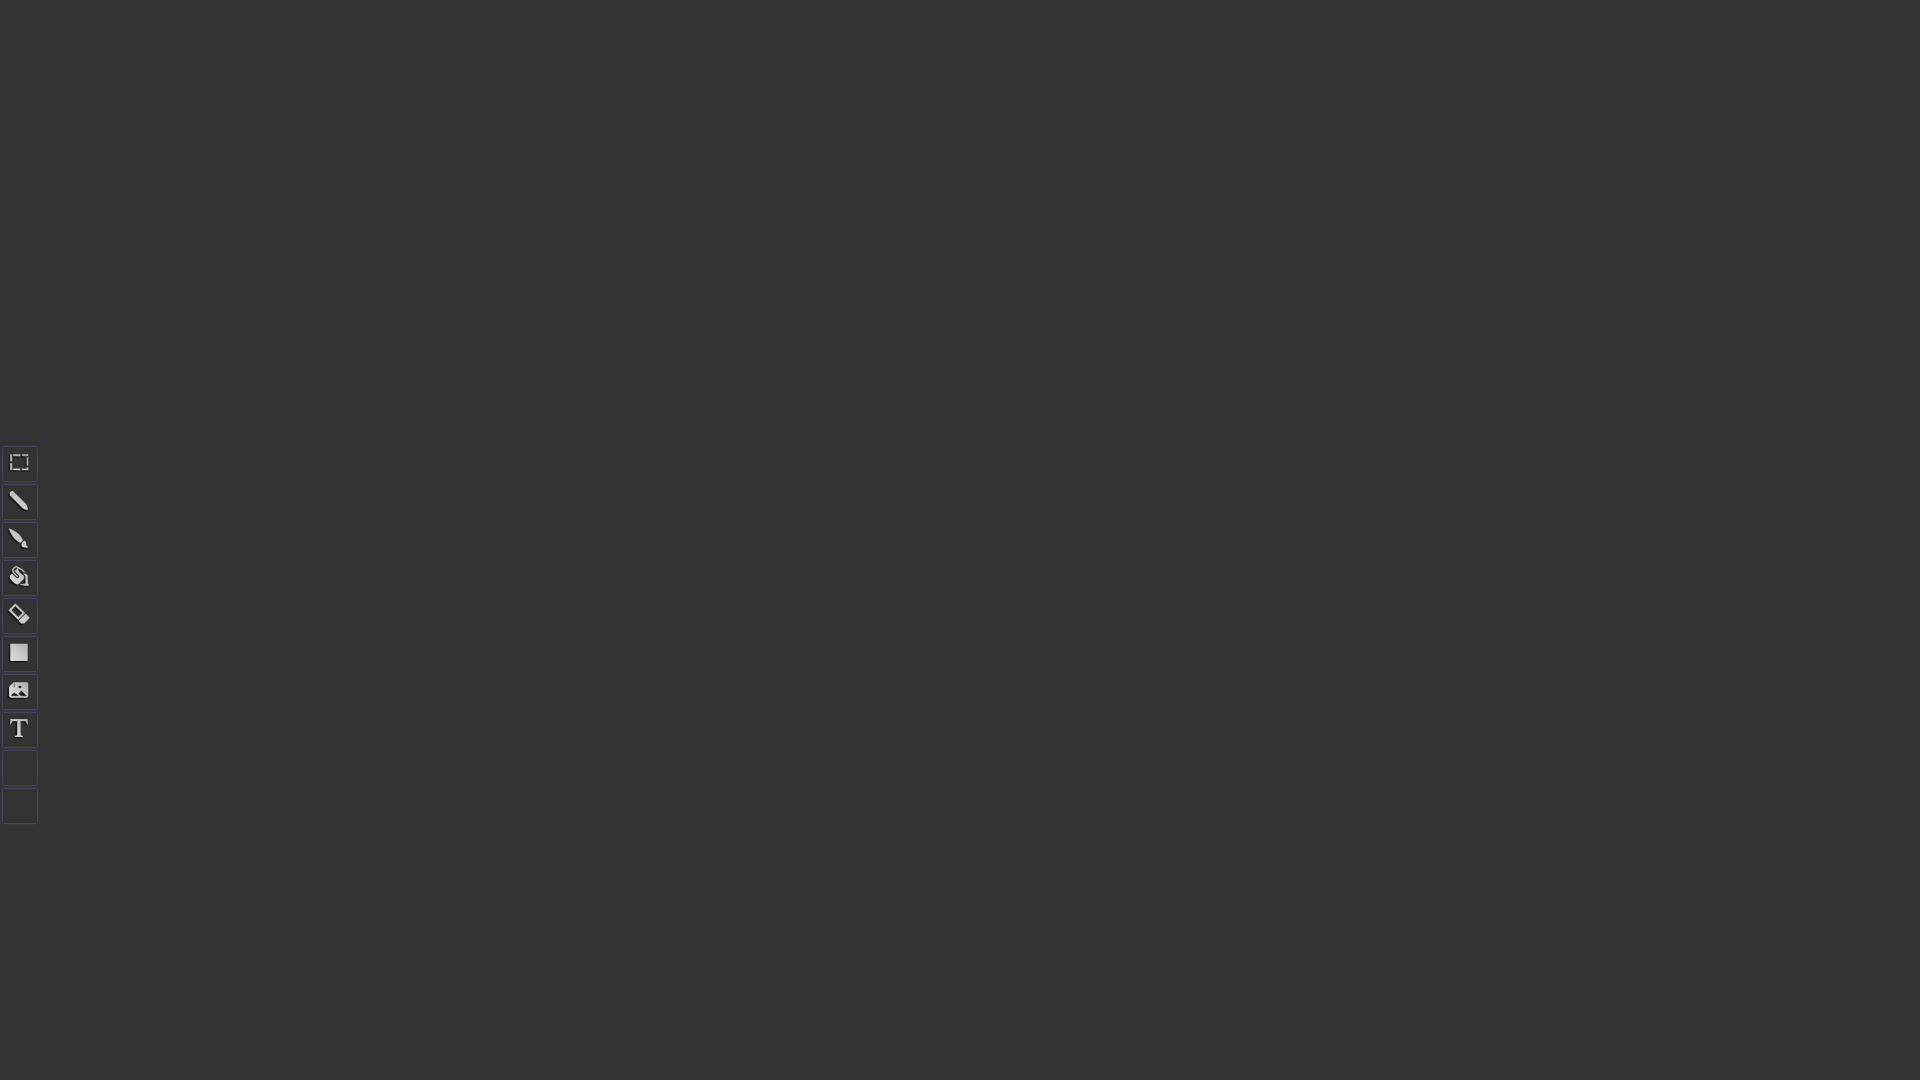

Released mouse button, completed second shape at (670, 640)
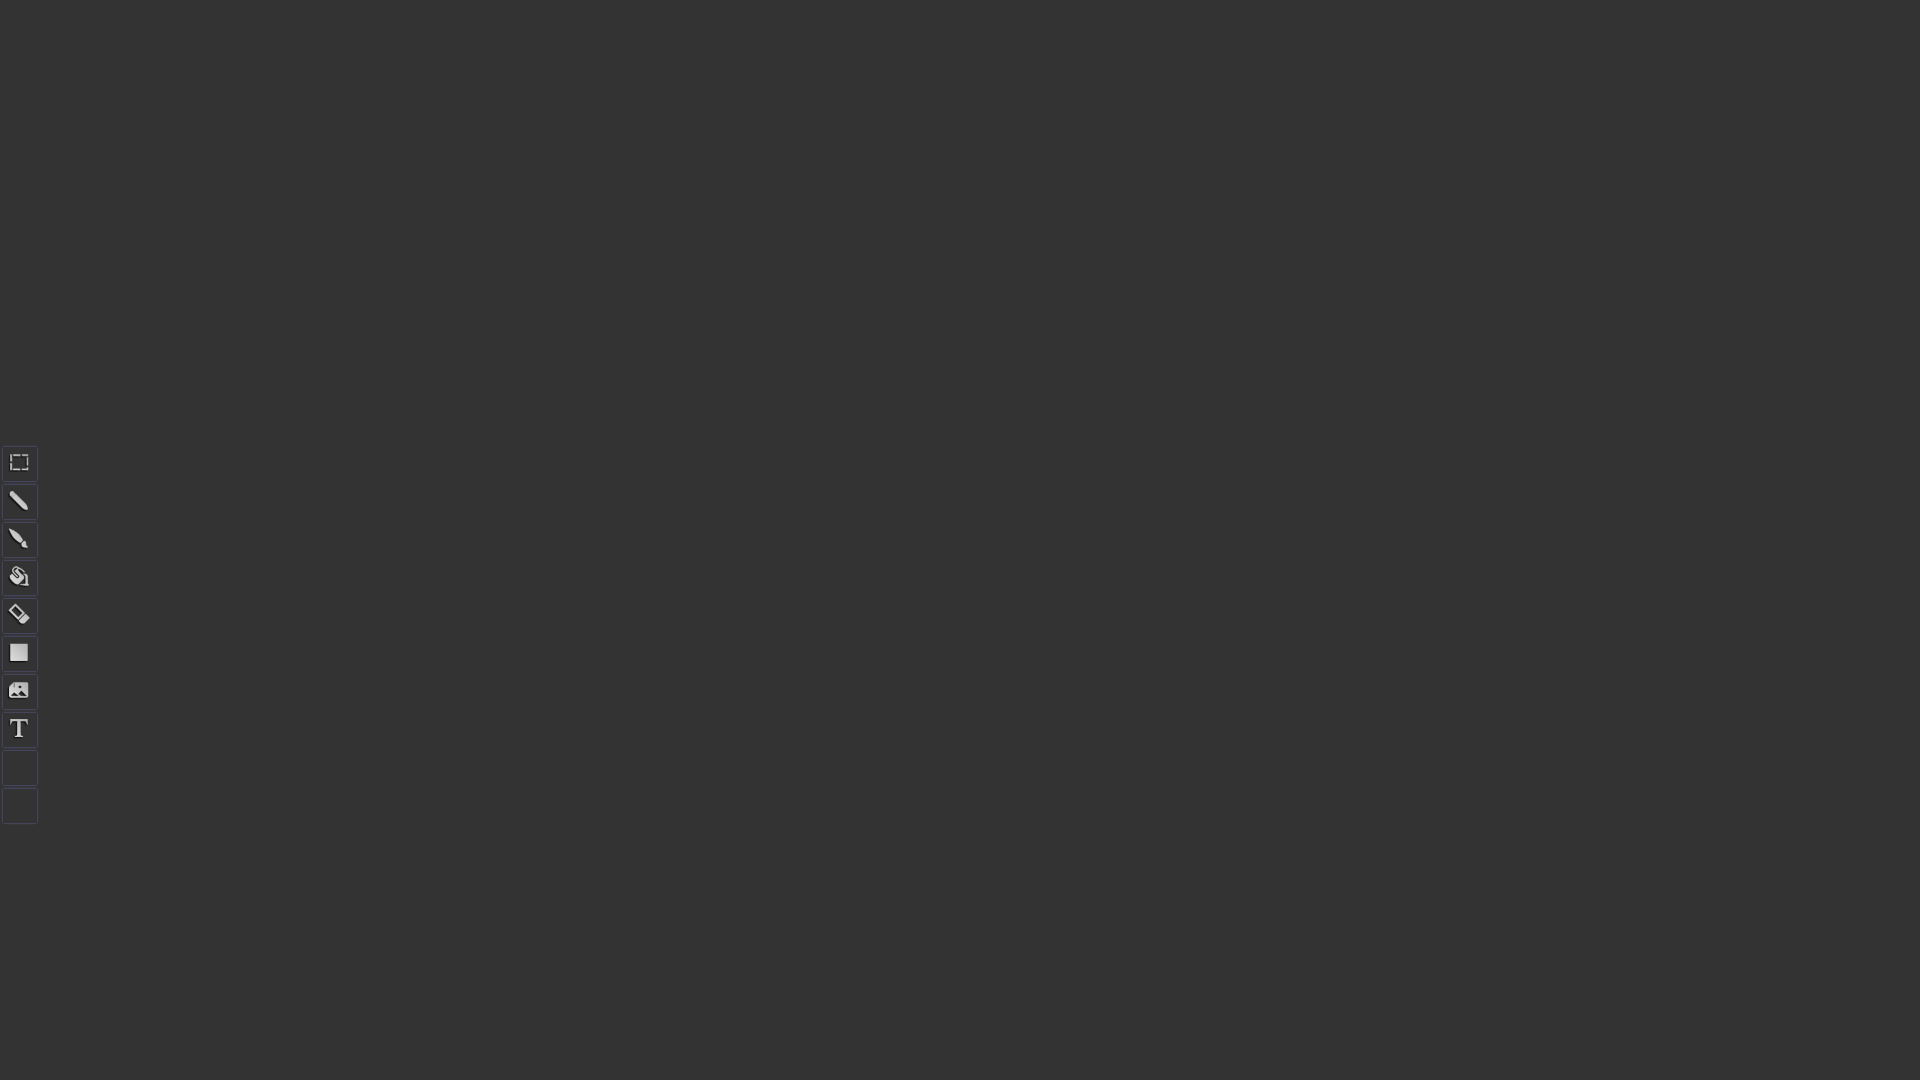

Moved mouse to starting position for third shape at (1085, 640)
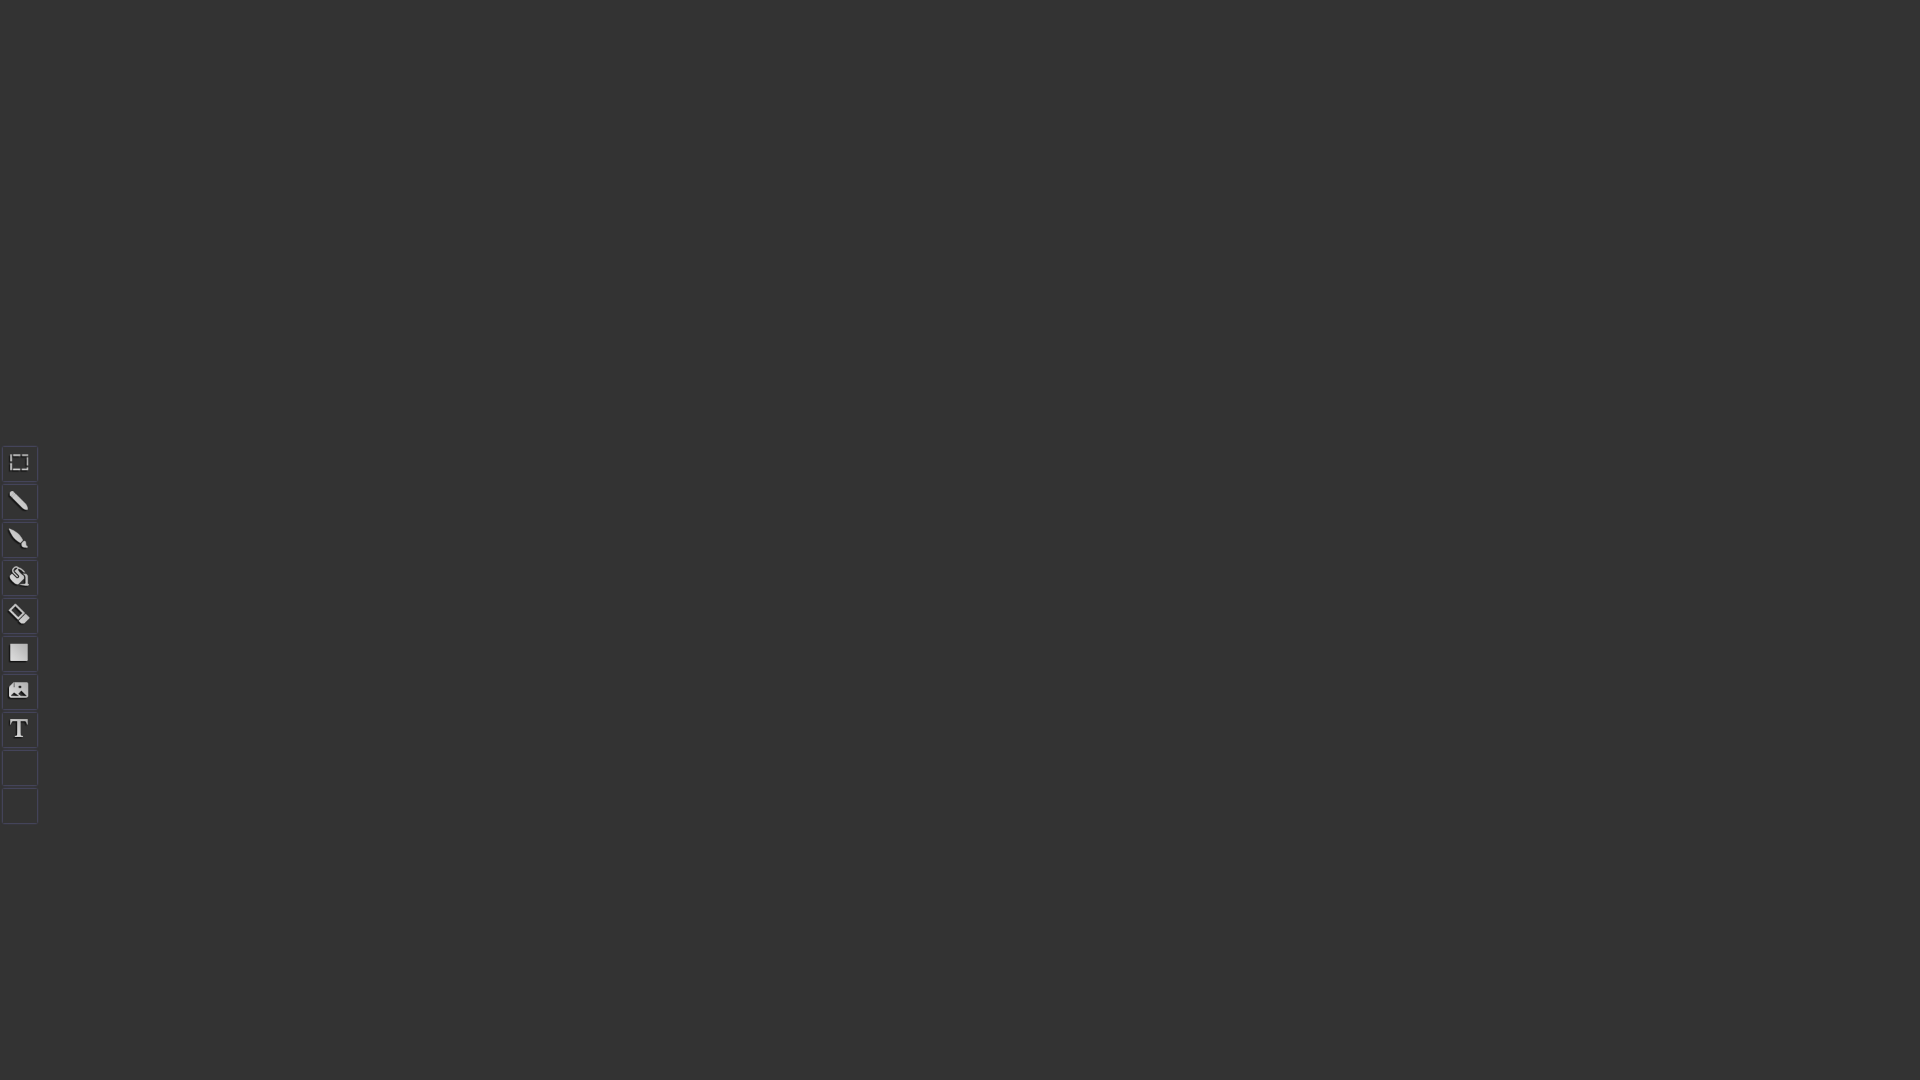

Mouse button pressed down to start drawing third shape at (1085, 640)
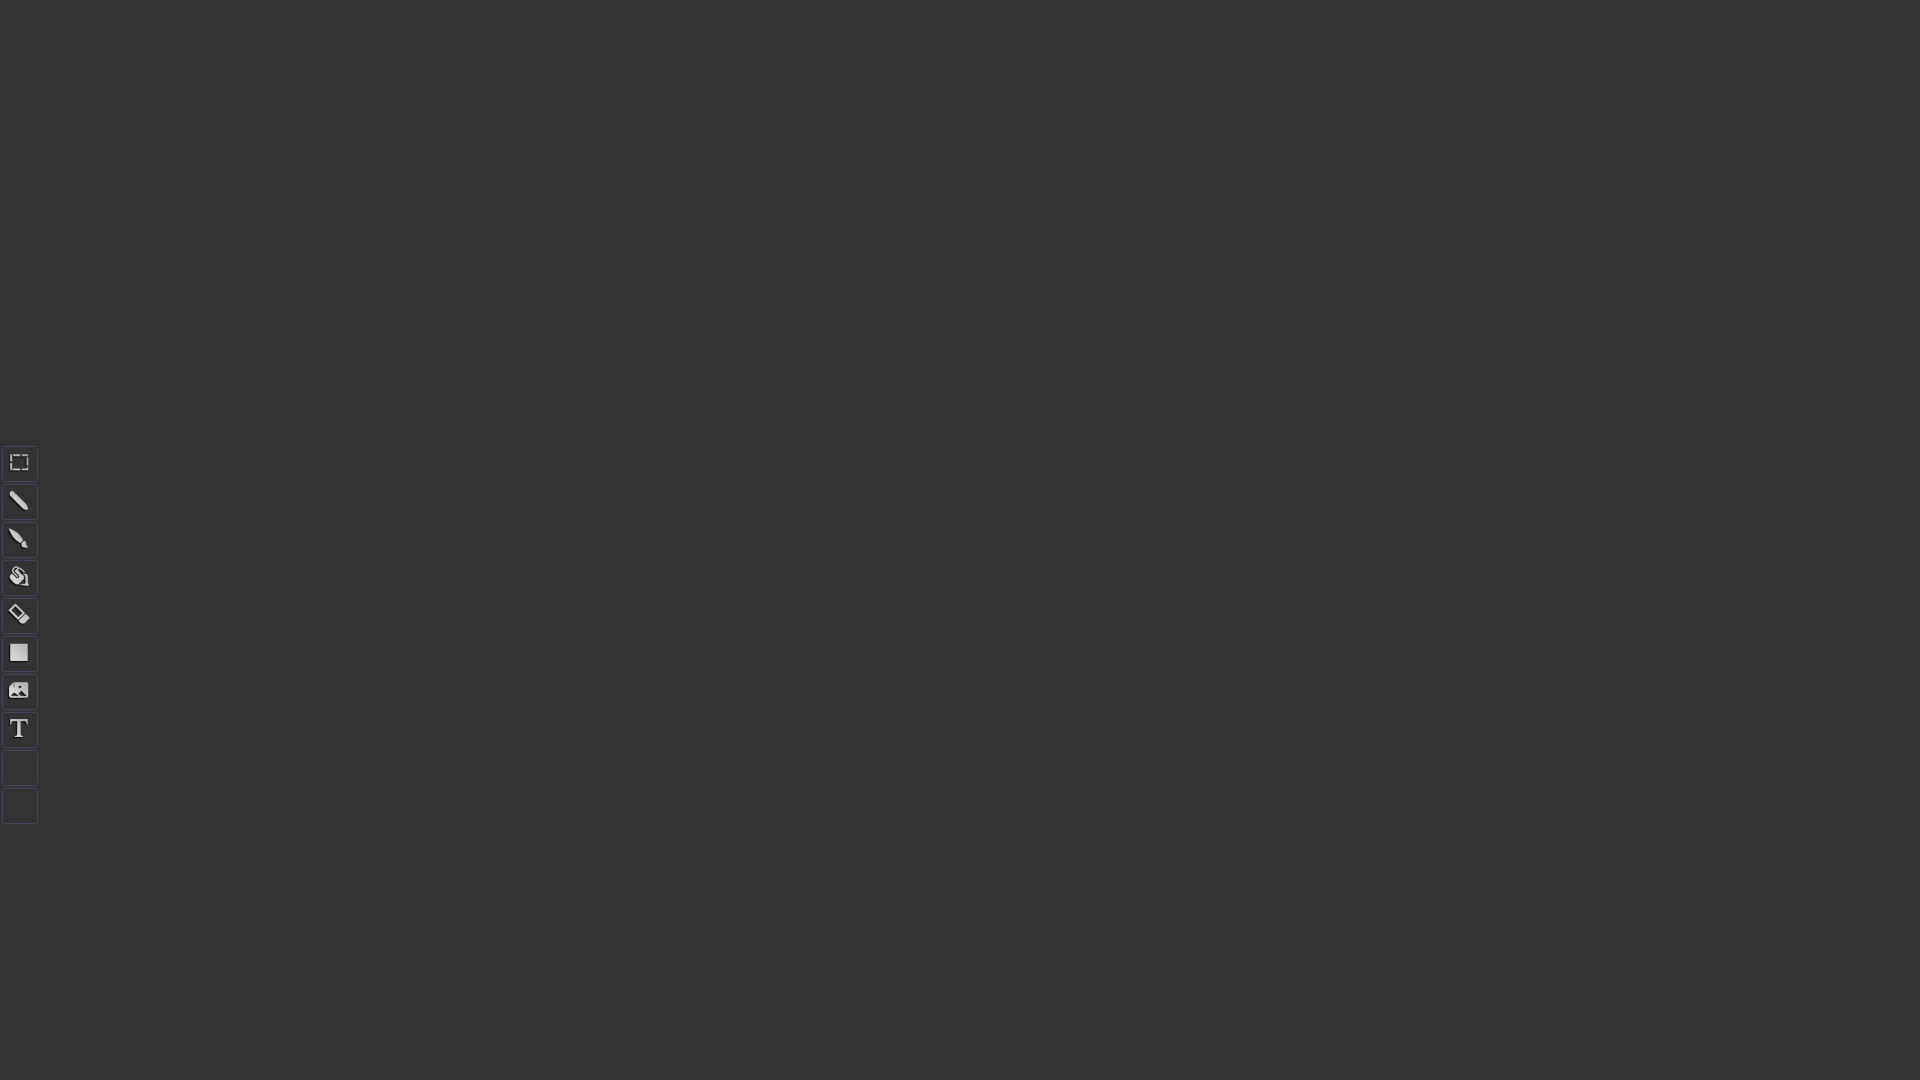

Drew top horizontal line of E-shape at (965, 640)
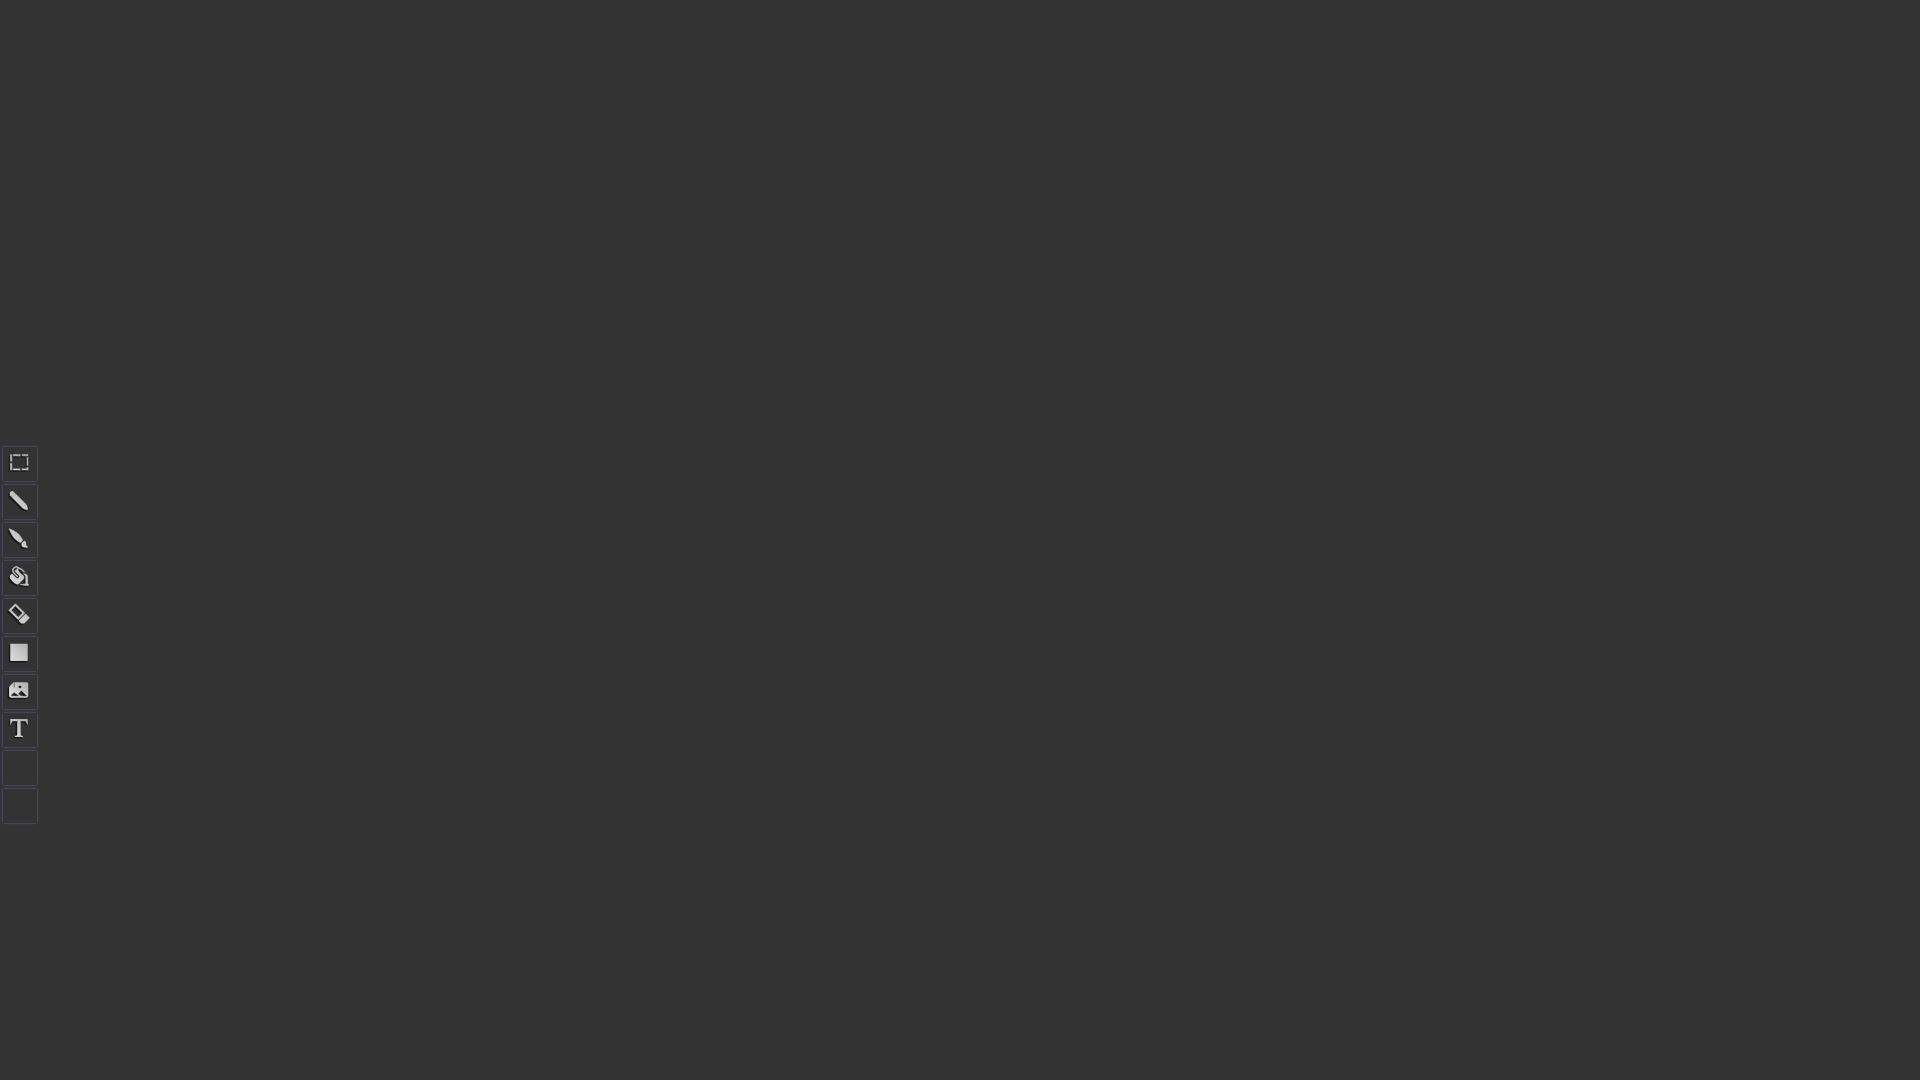

Drew vertical line downward for E-shape at (965, 740)
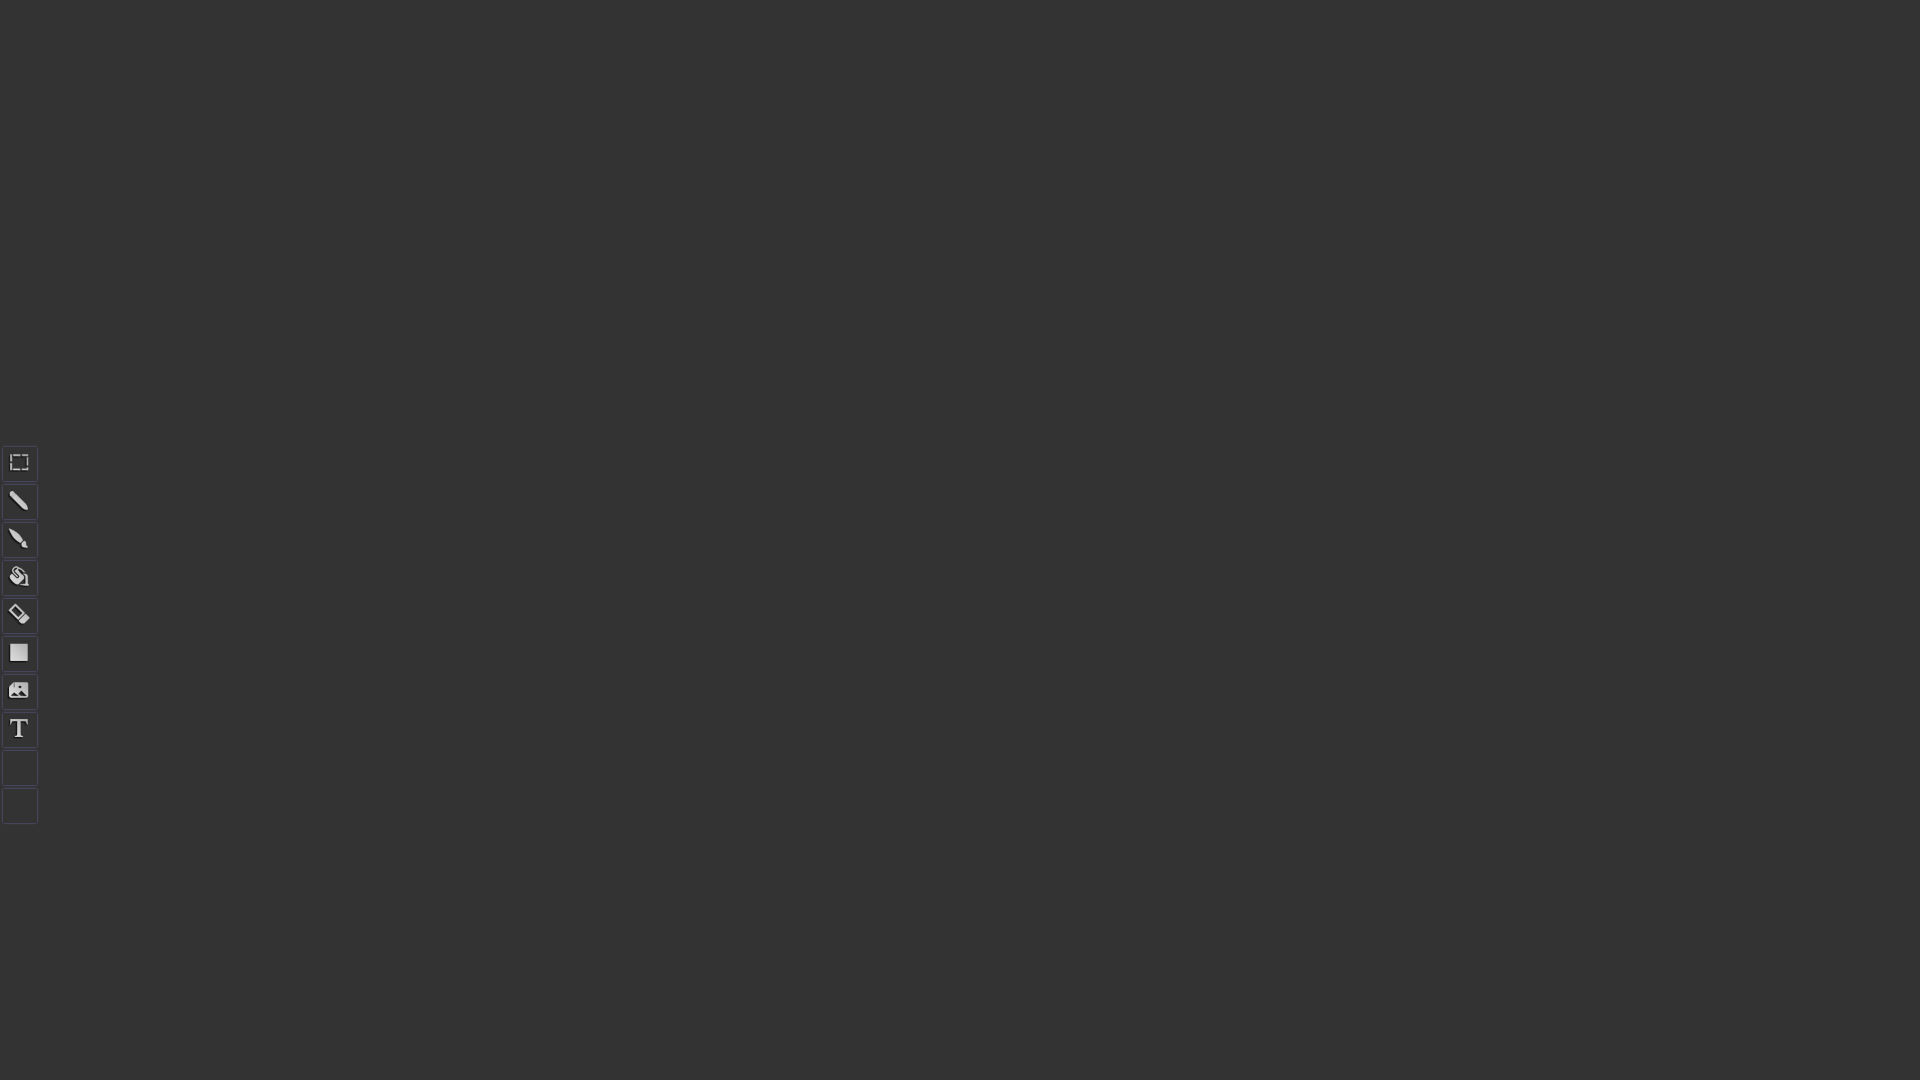

Drew middle horizontal line of E-shape at (1085, 740)
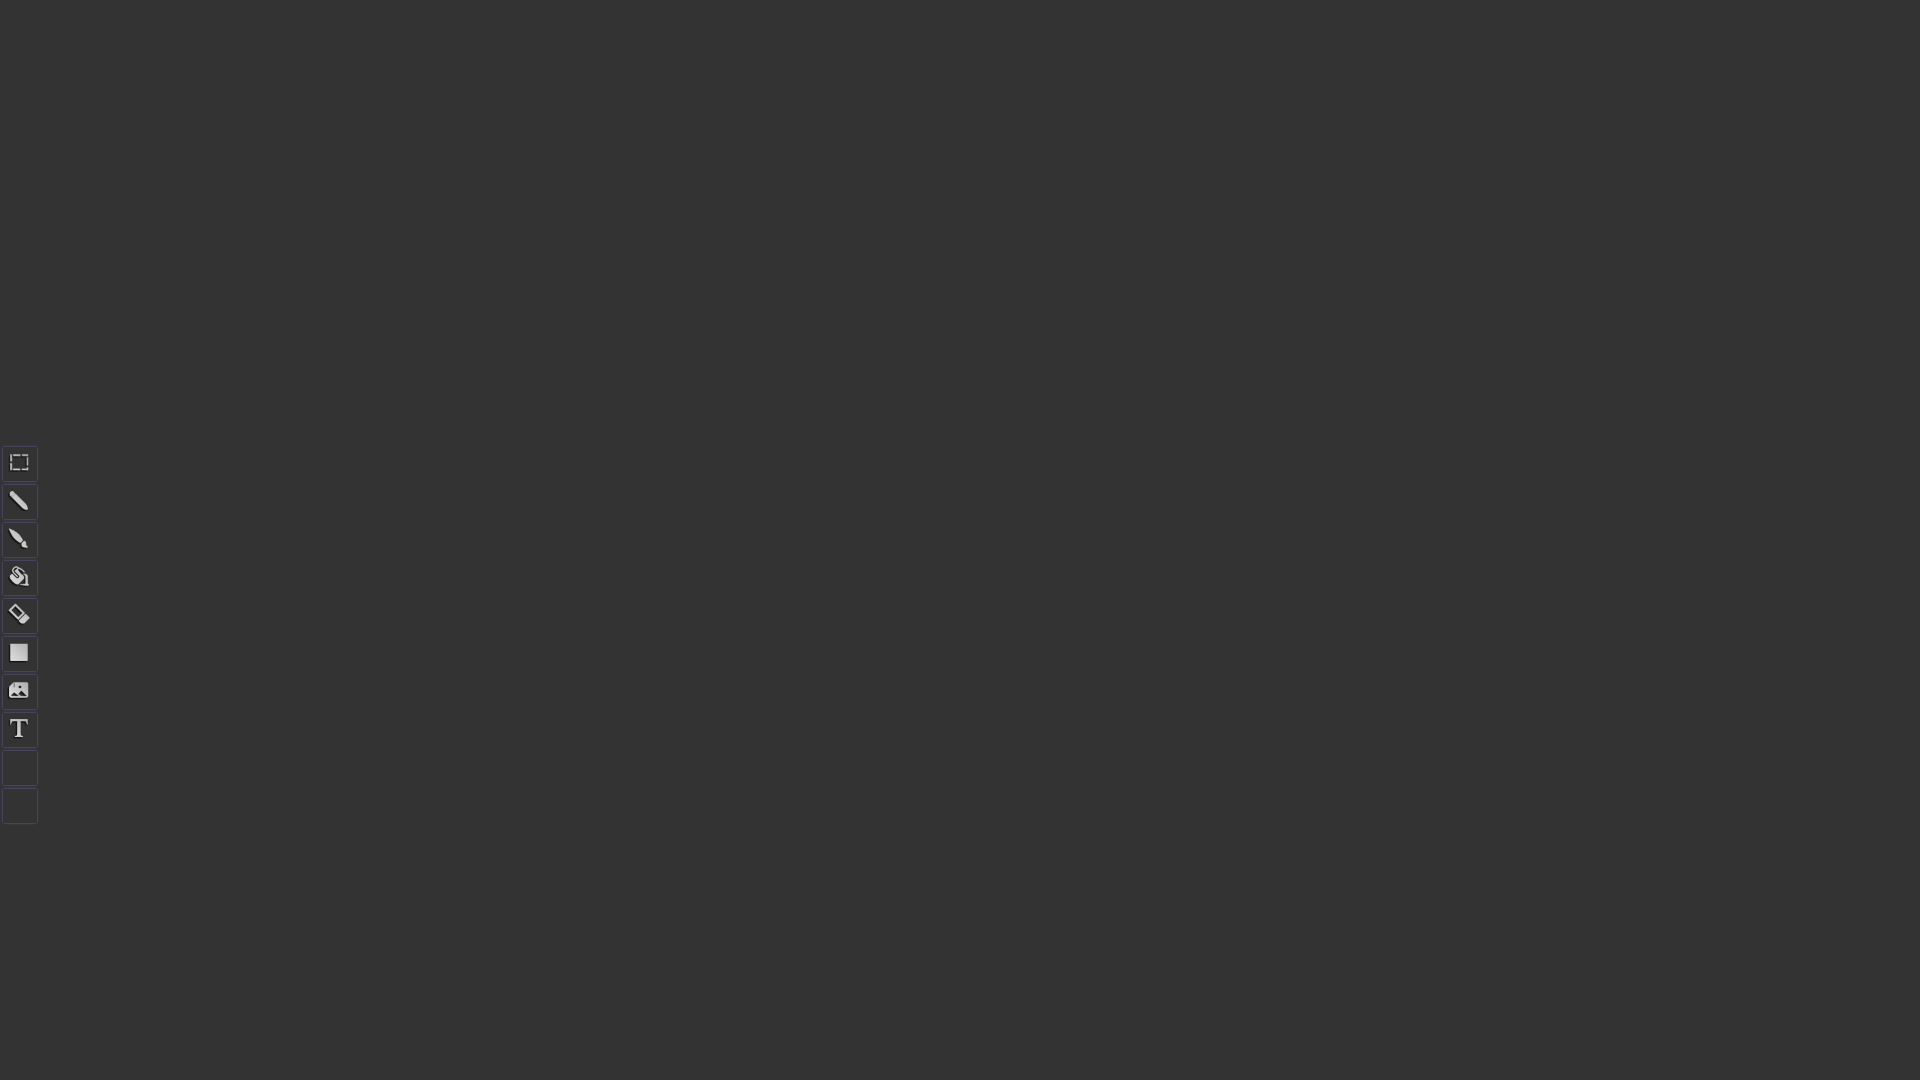

Drew vertical line down to bottom of E-shape at (1085, 840)
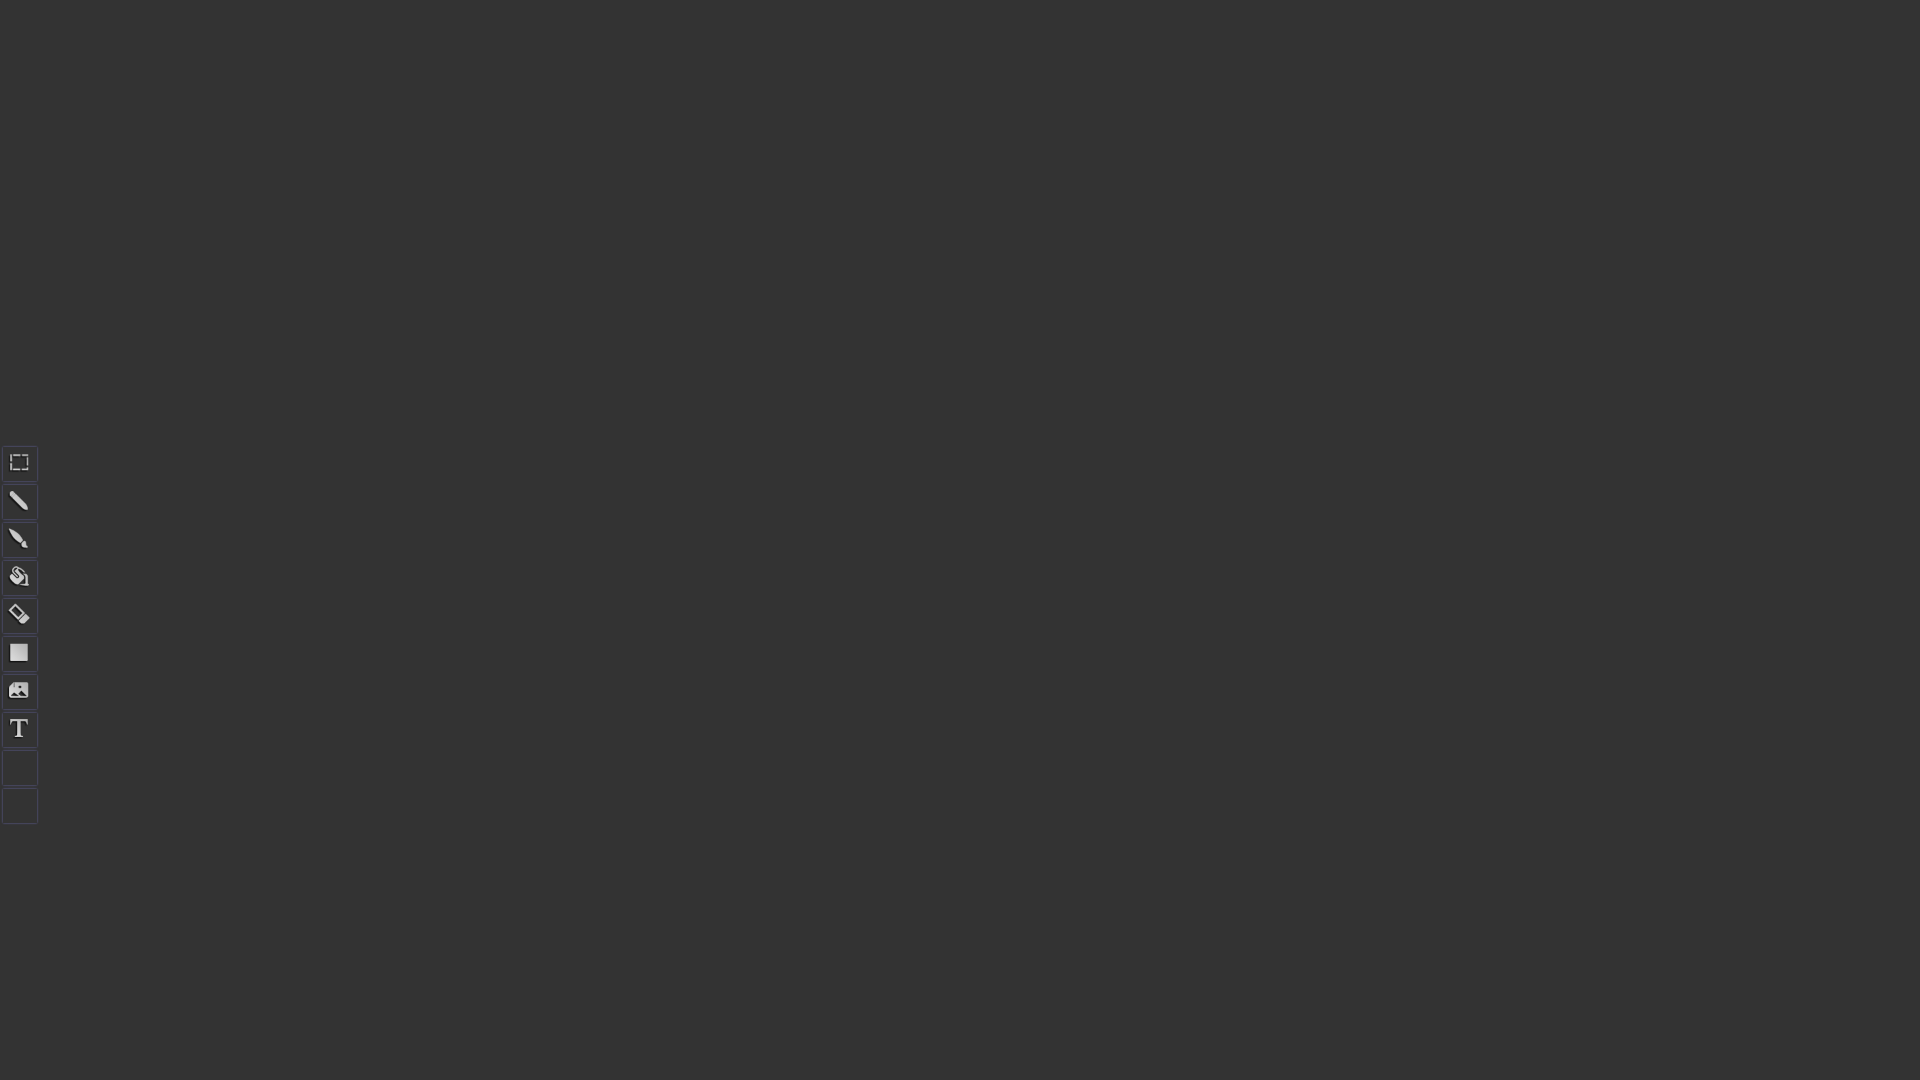

Drew bottom horizontal line of E-shape at (965, 840)
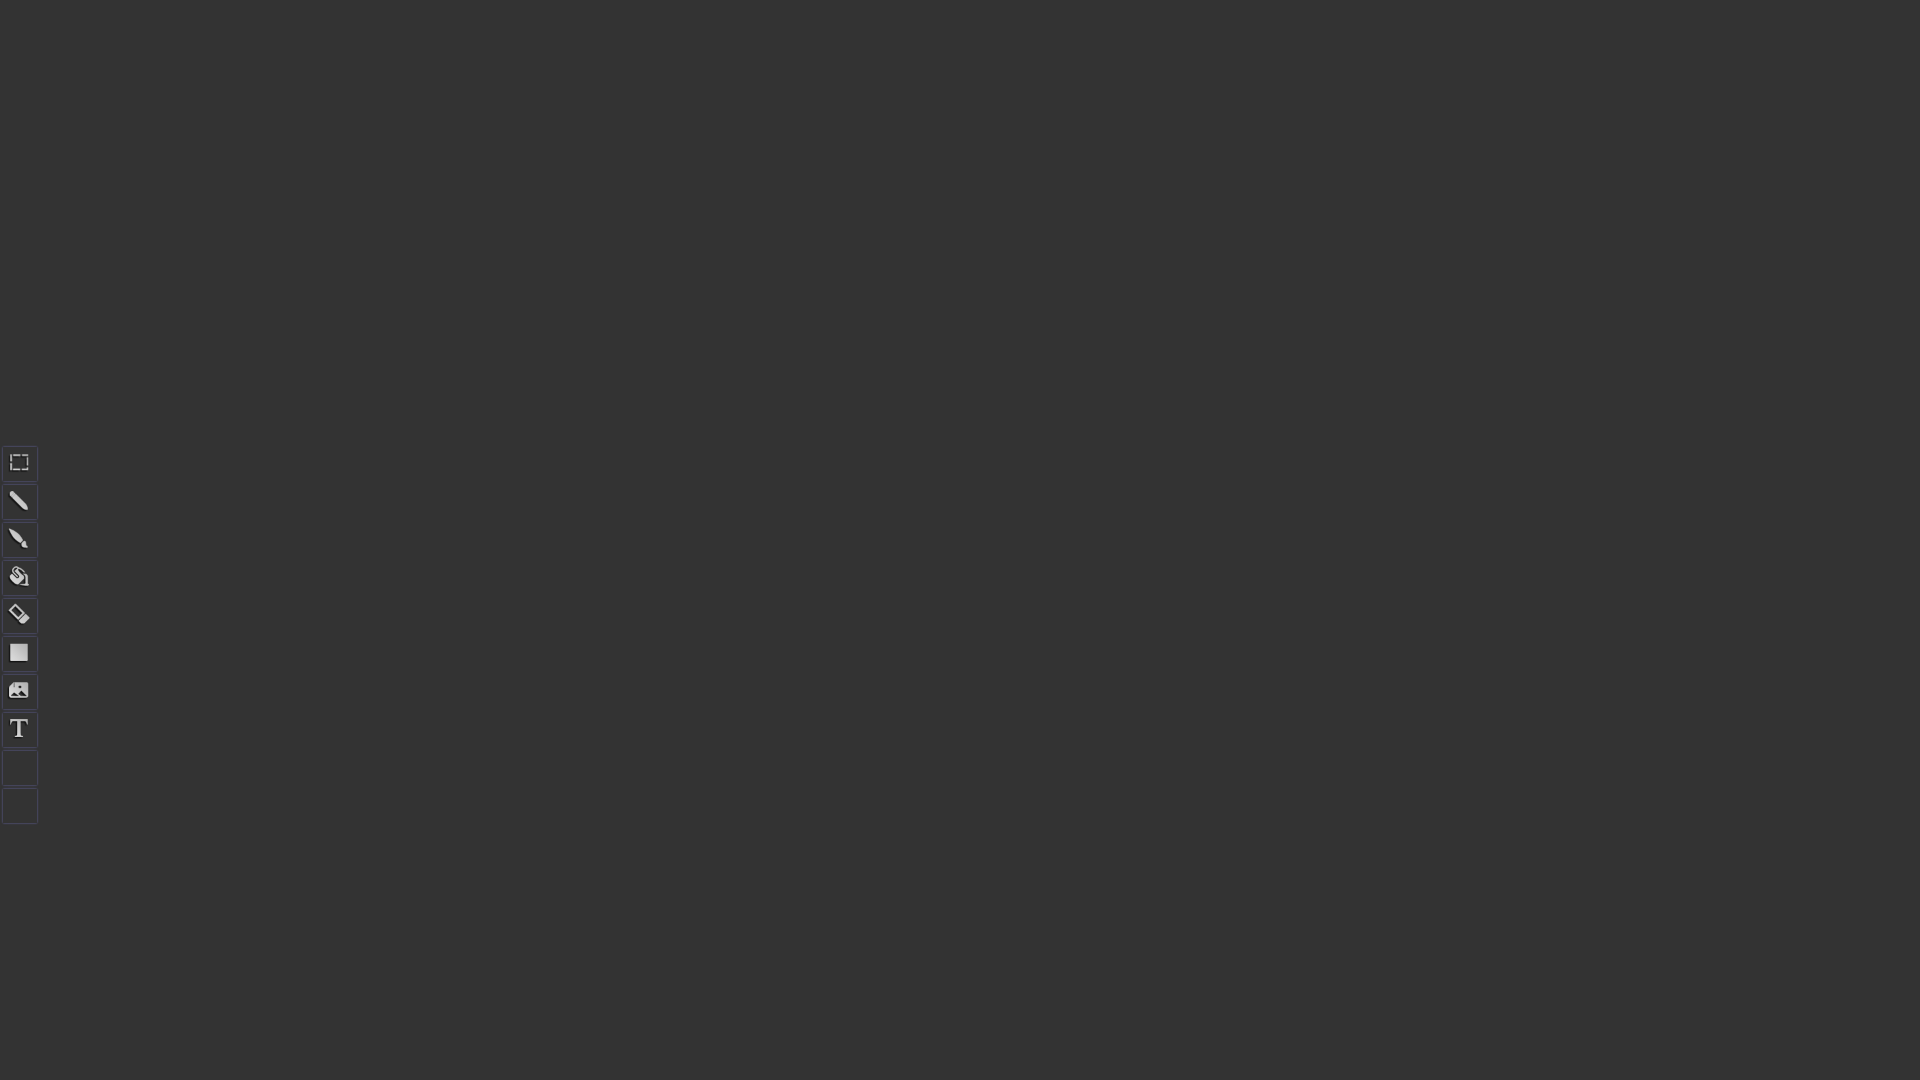

Released mouse button, completed third shape at (965, 840)
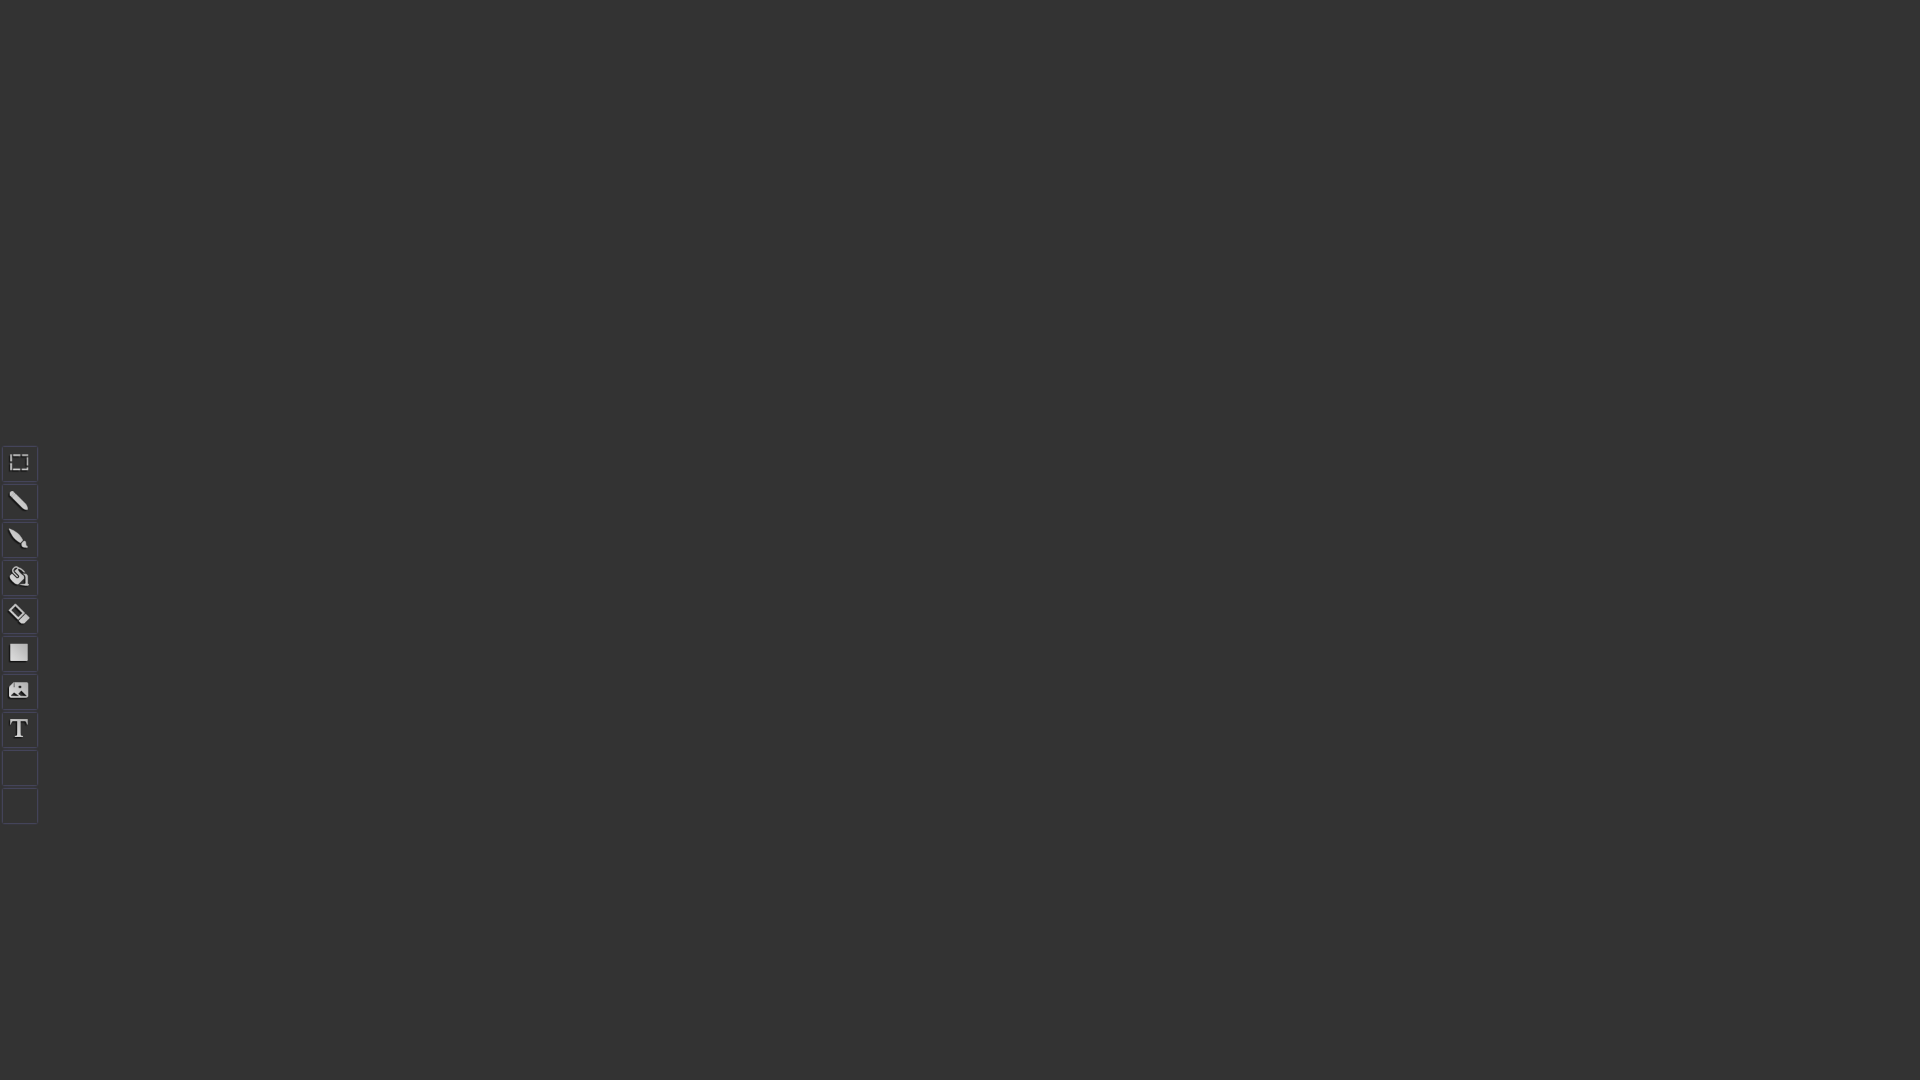

Moved mouse to starting position for fourth shape at (1380, 440)
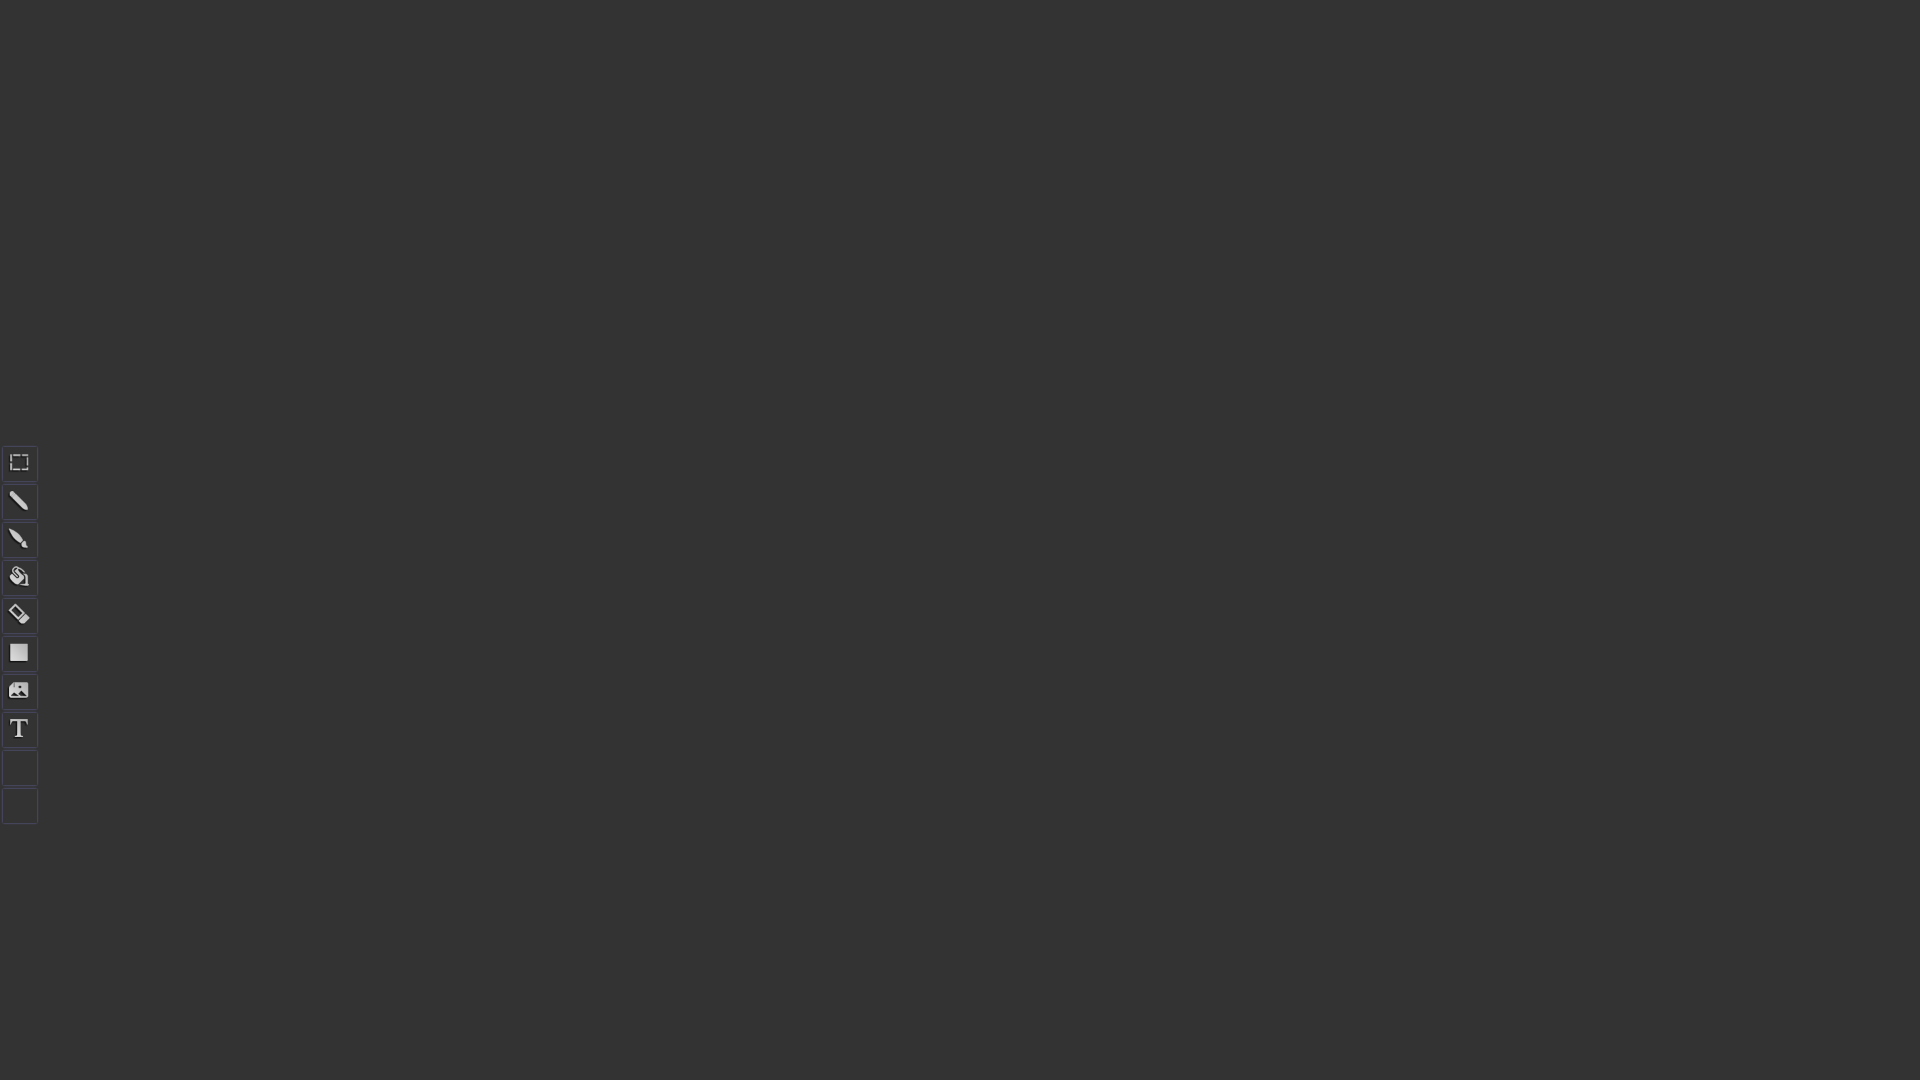

Mouse button pressed down to start drawing fourth shape at (1380, 440)
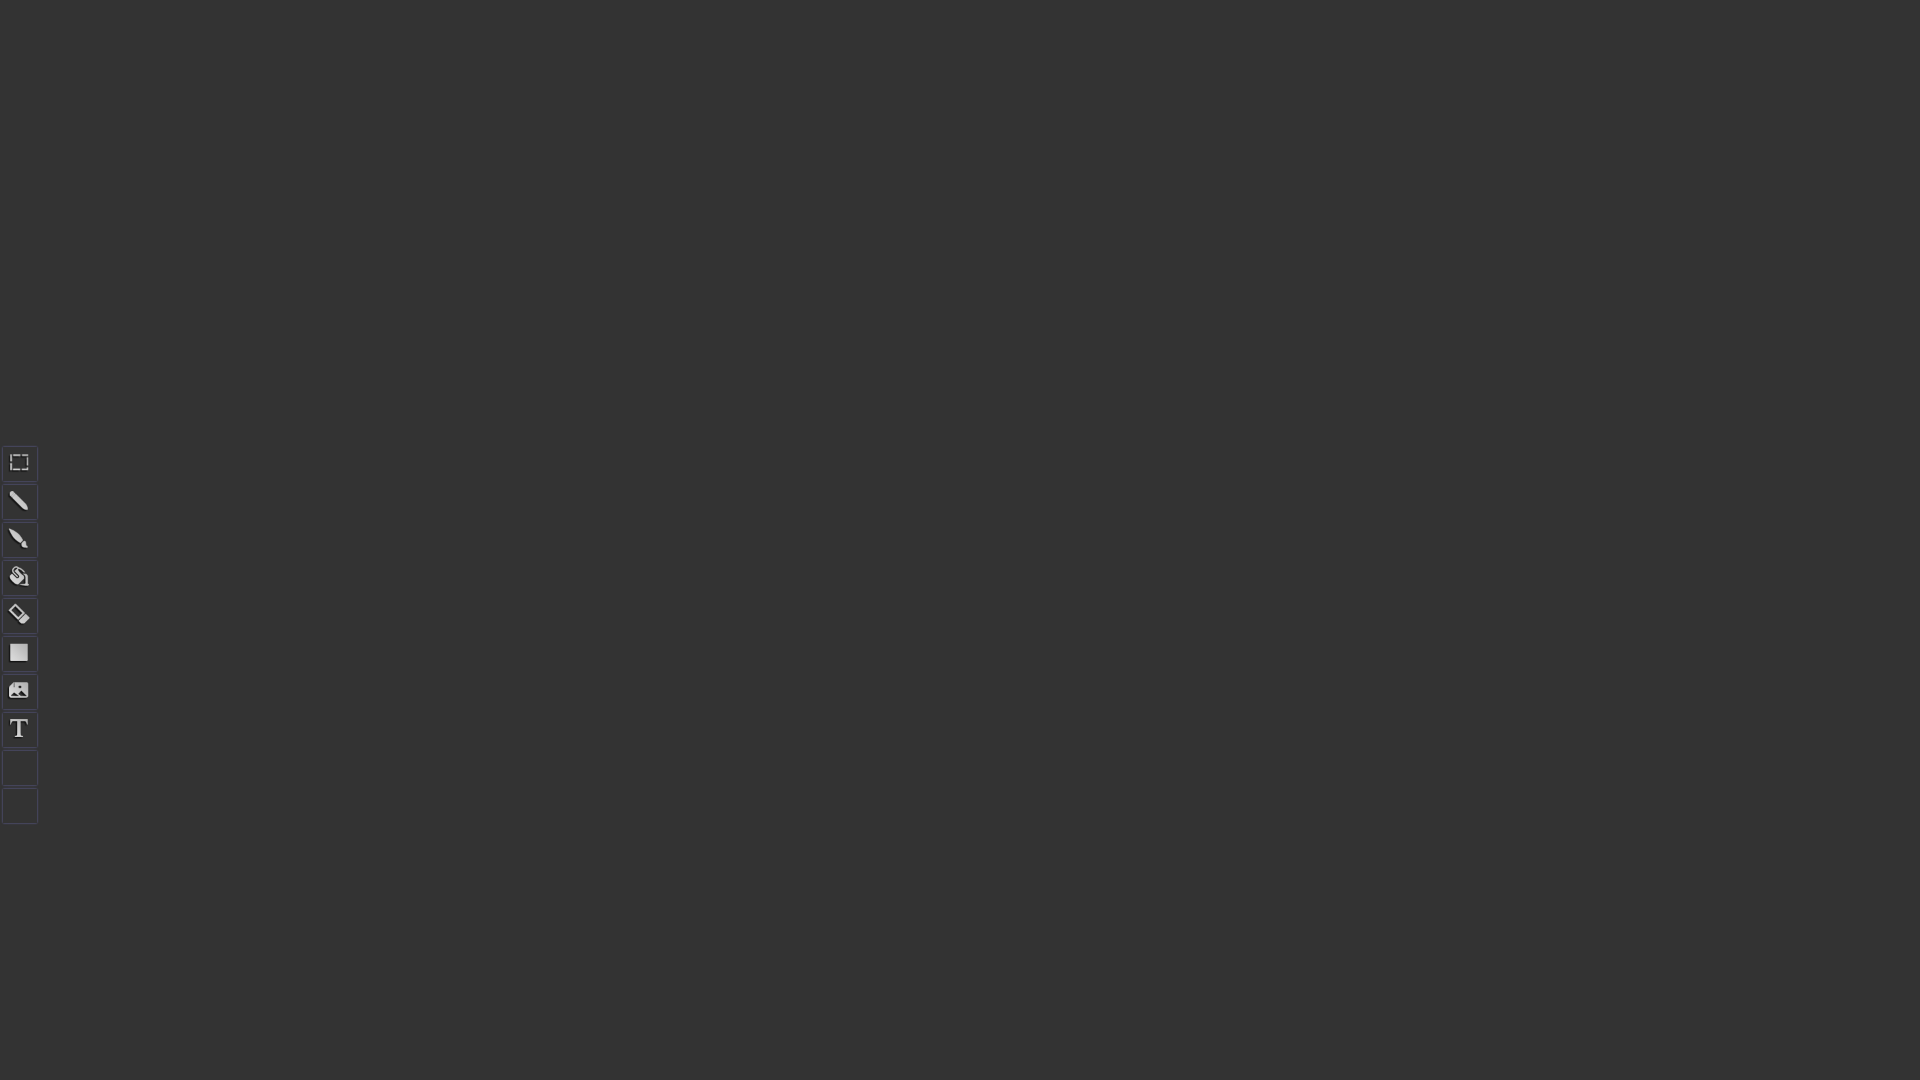

Drew top horizontal line of fourth E-shape at (1260, 440)
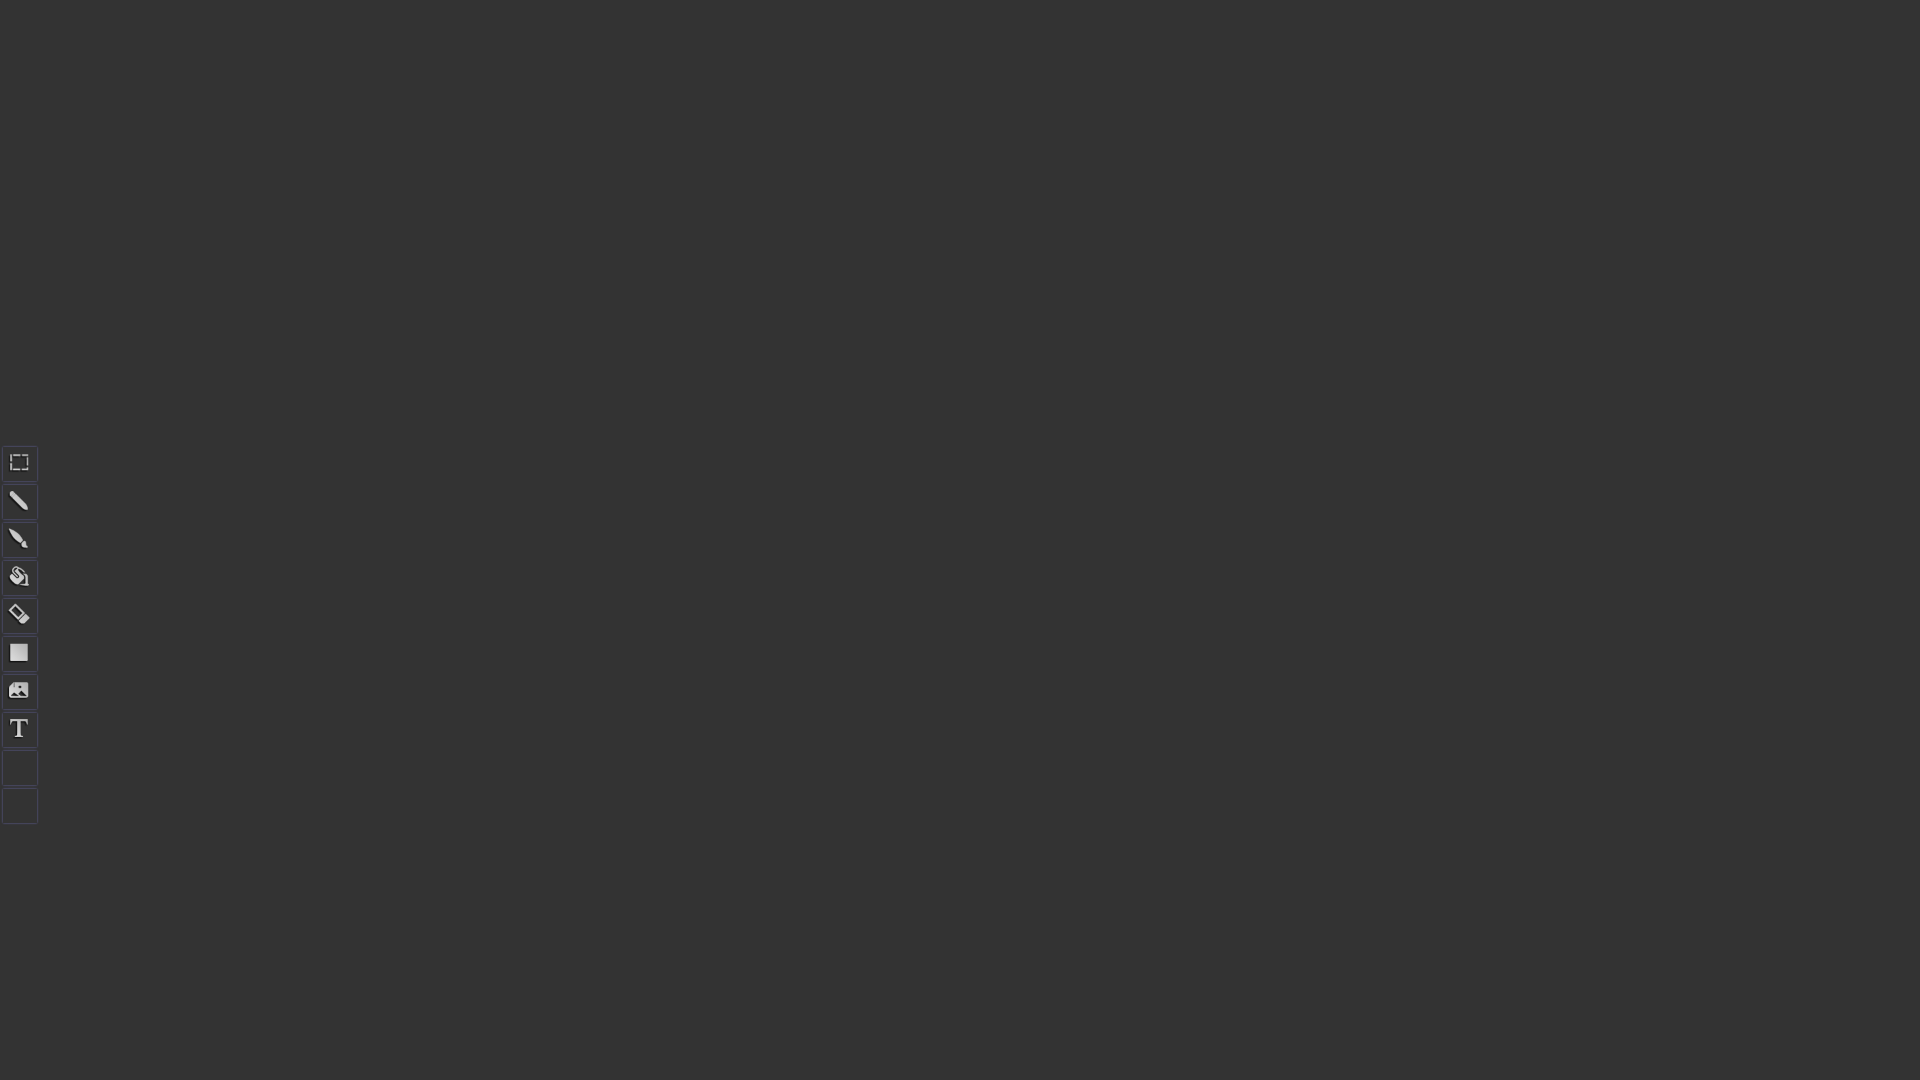

Drew vertical line downward for fourth E-shape at (1260, 540)
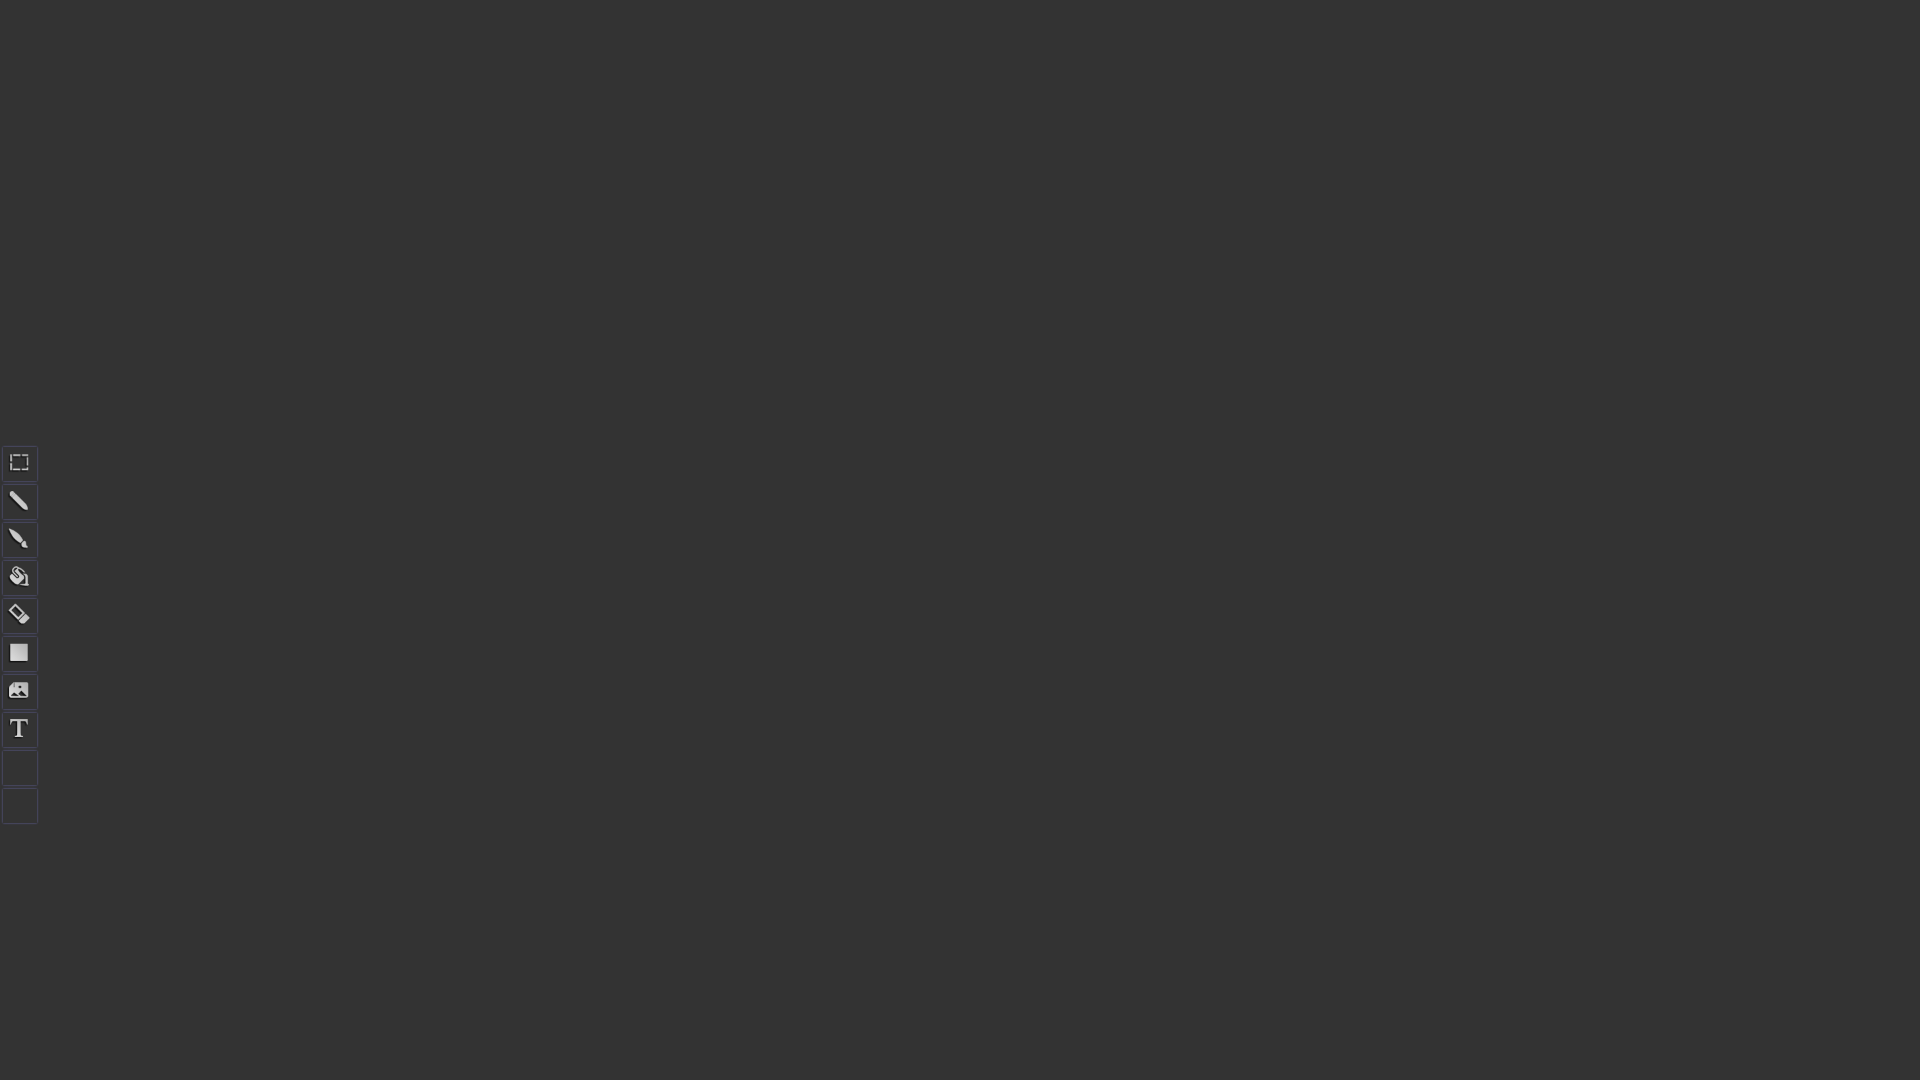

Drew middle horizontal line of fourth E-shape at (1380, 540)
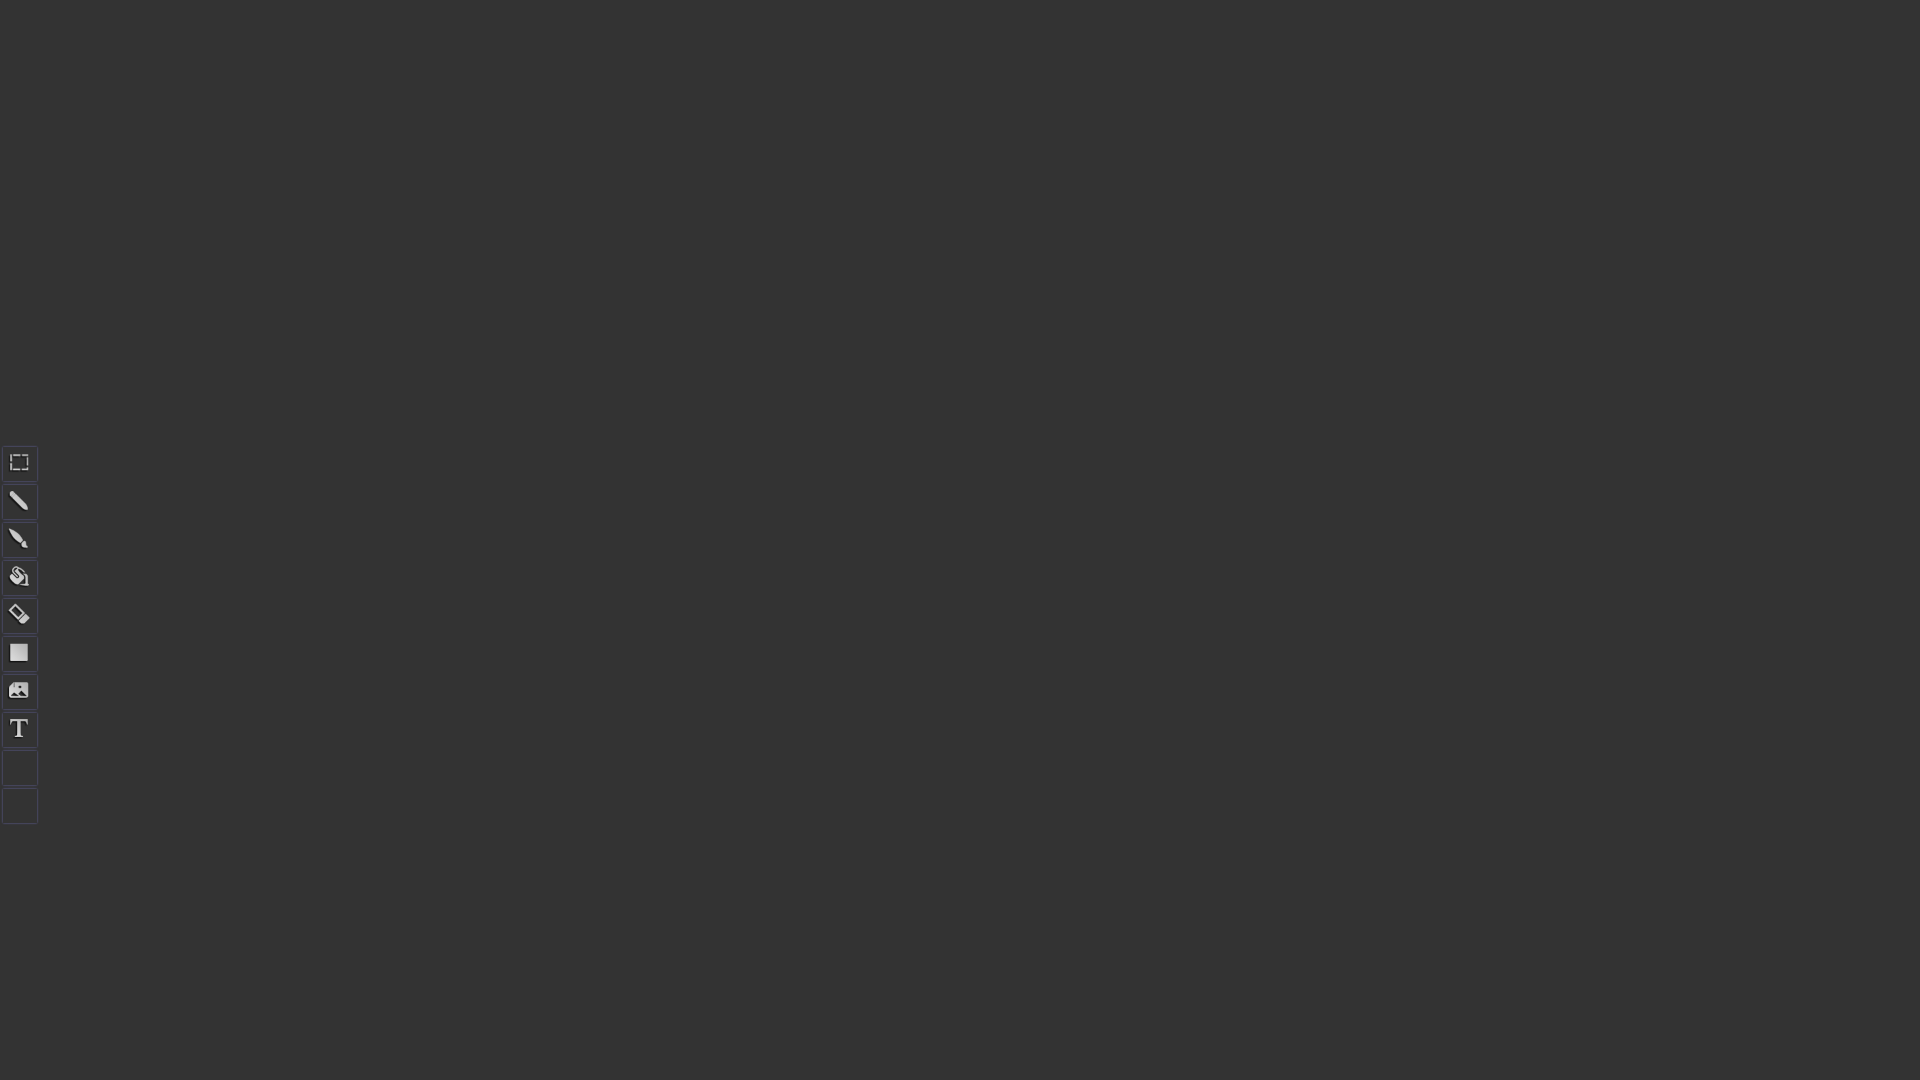

Drew vertical line down to bottom of fourth E-shape at (1380, 640)
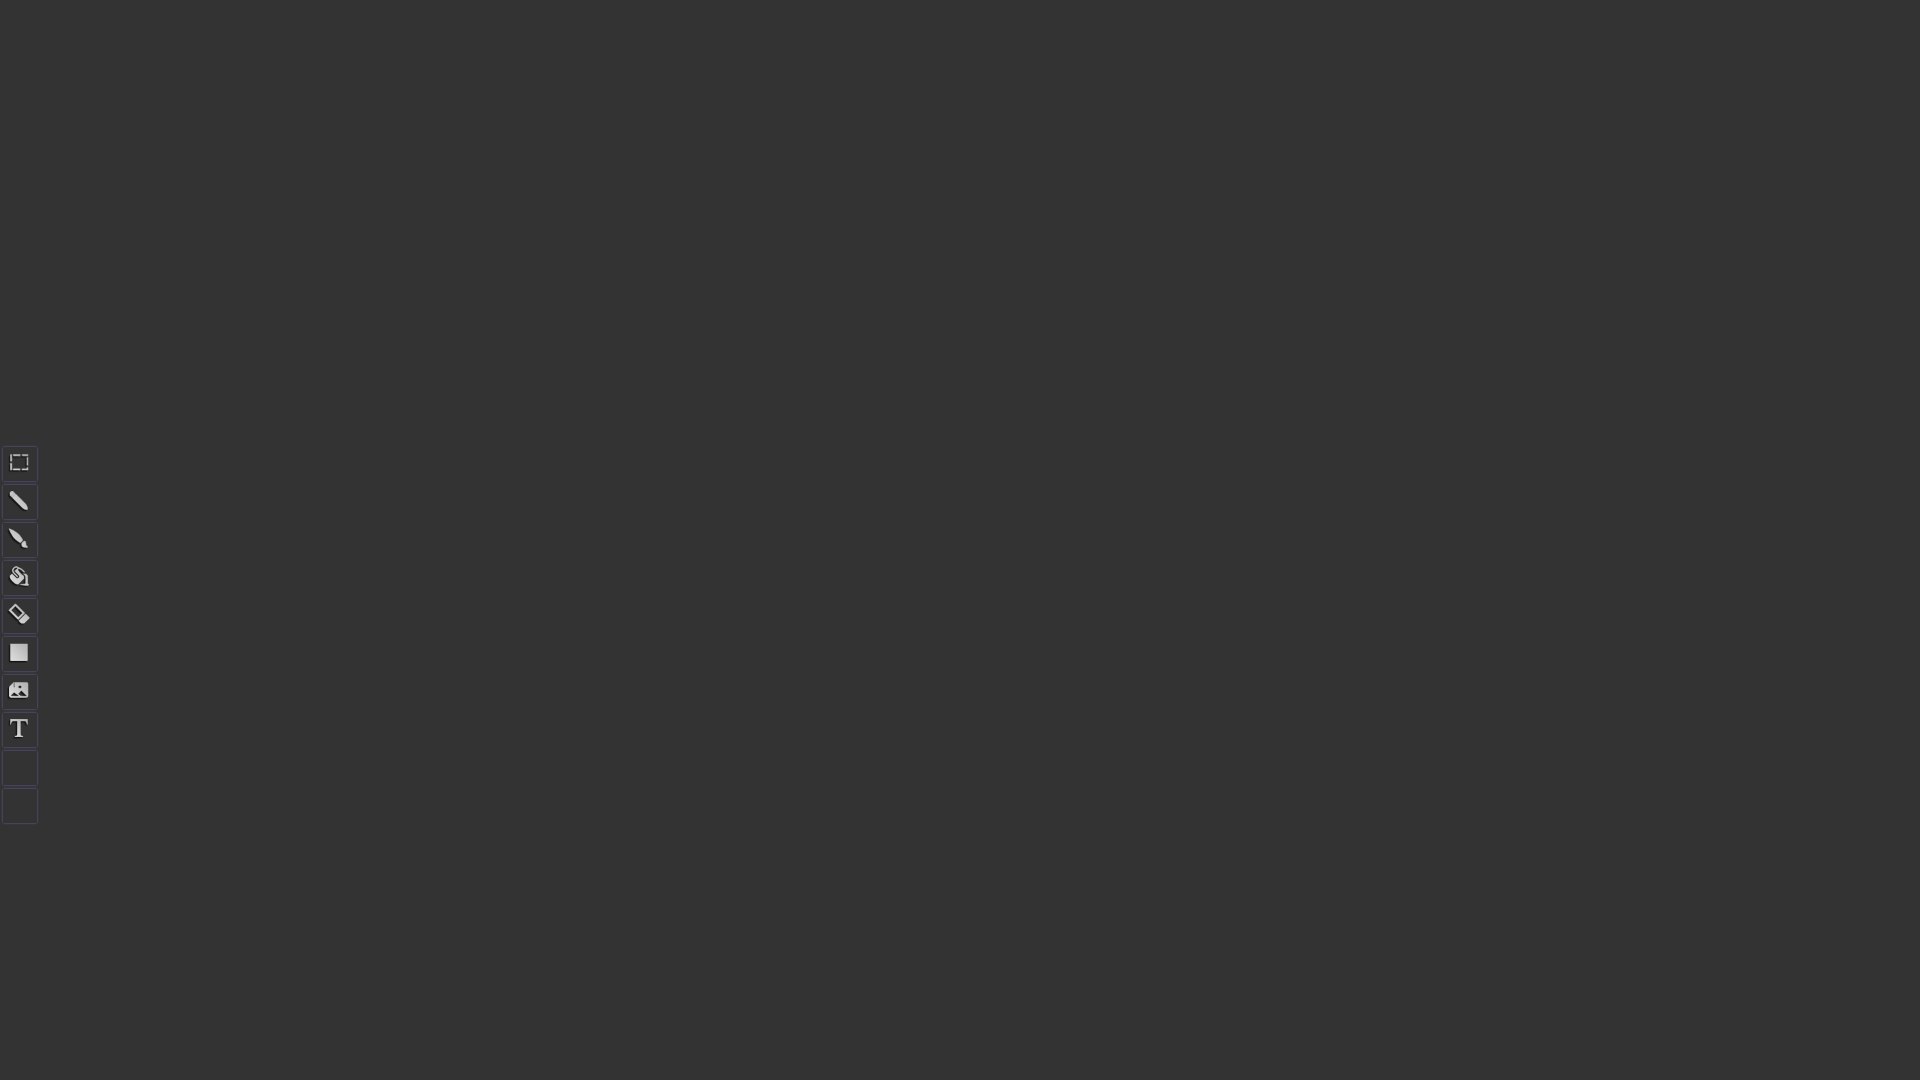

Drew bottom horizontal line of fourth E-shape at (1260, 640)
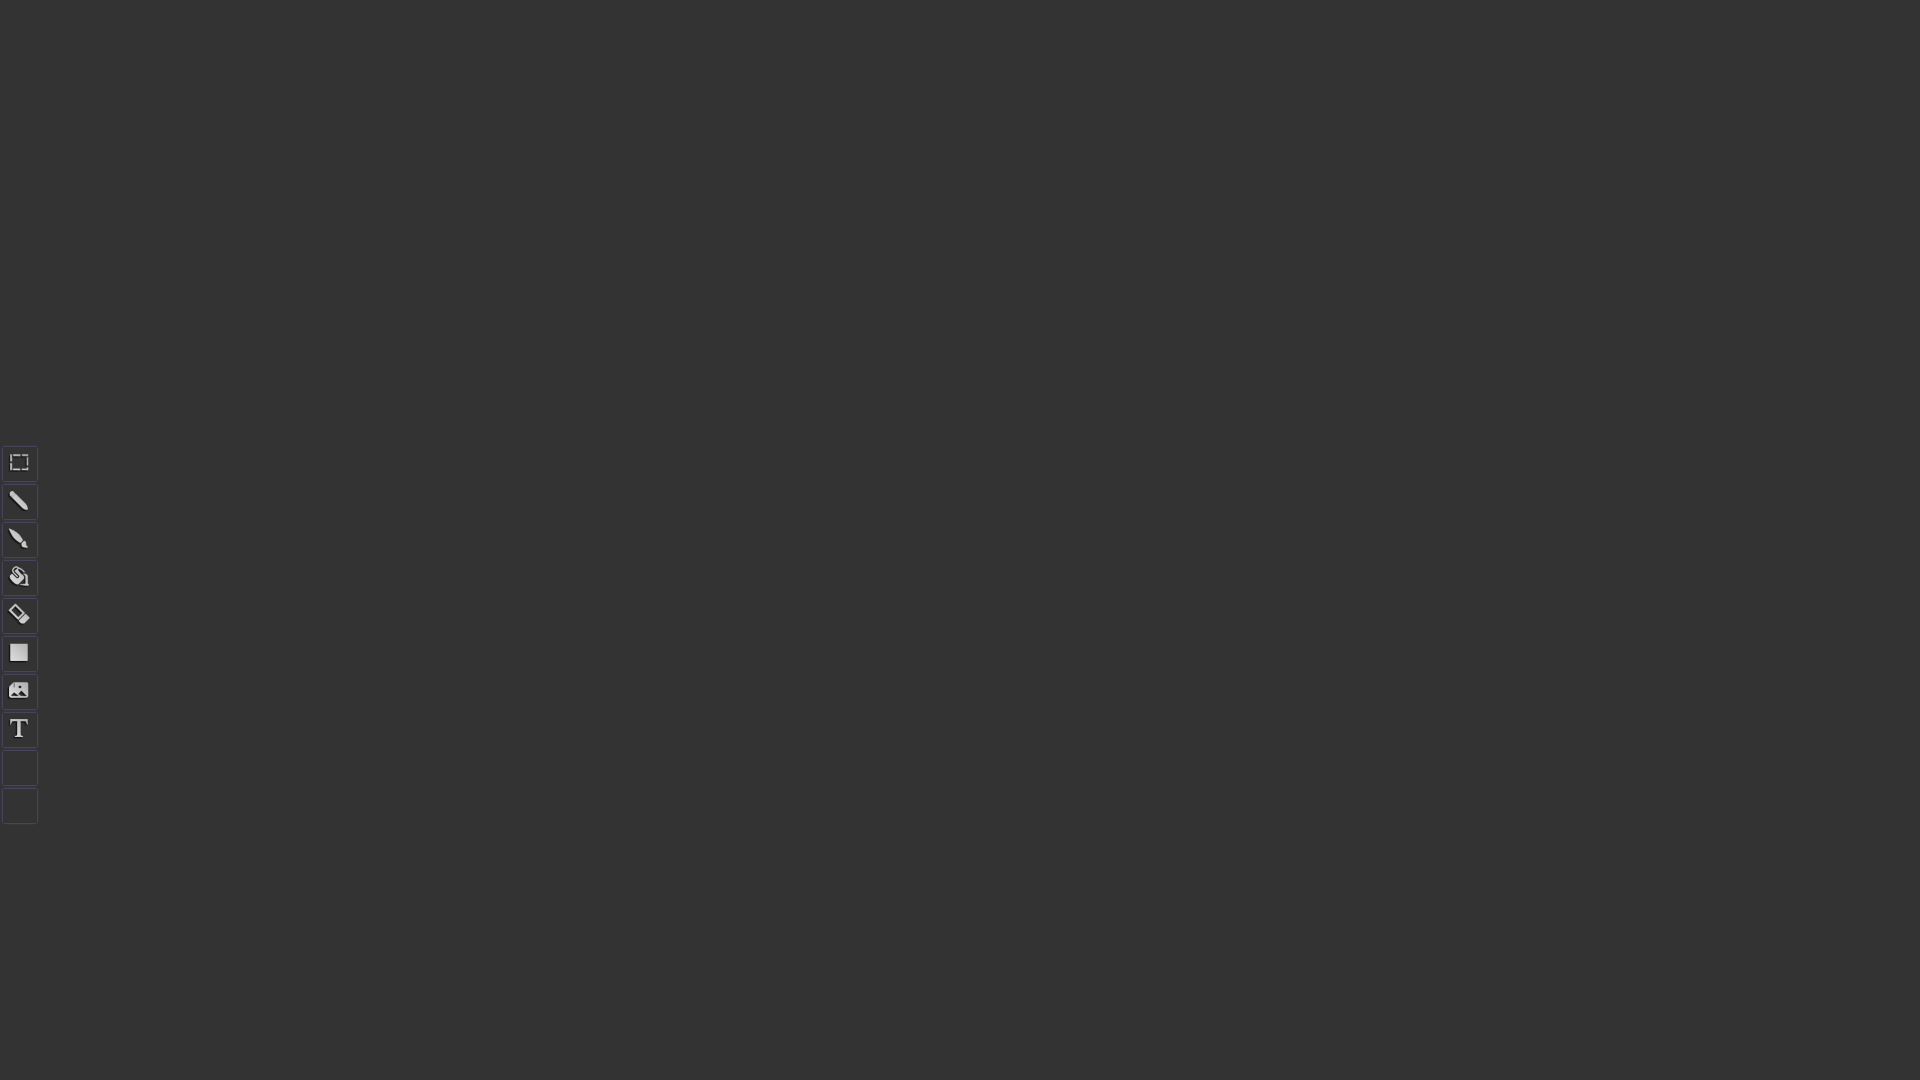

Released mouse button, completed fourth shape at (1260, 640)
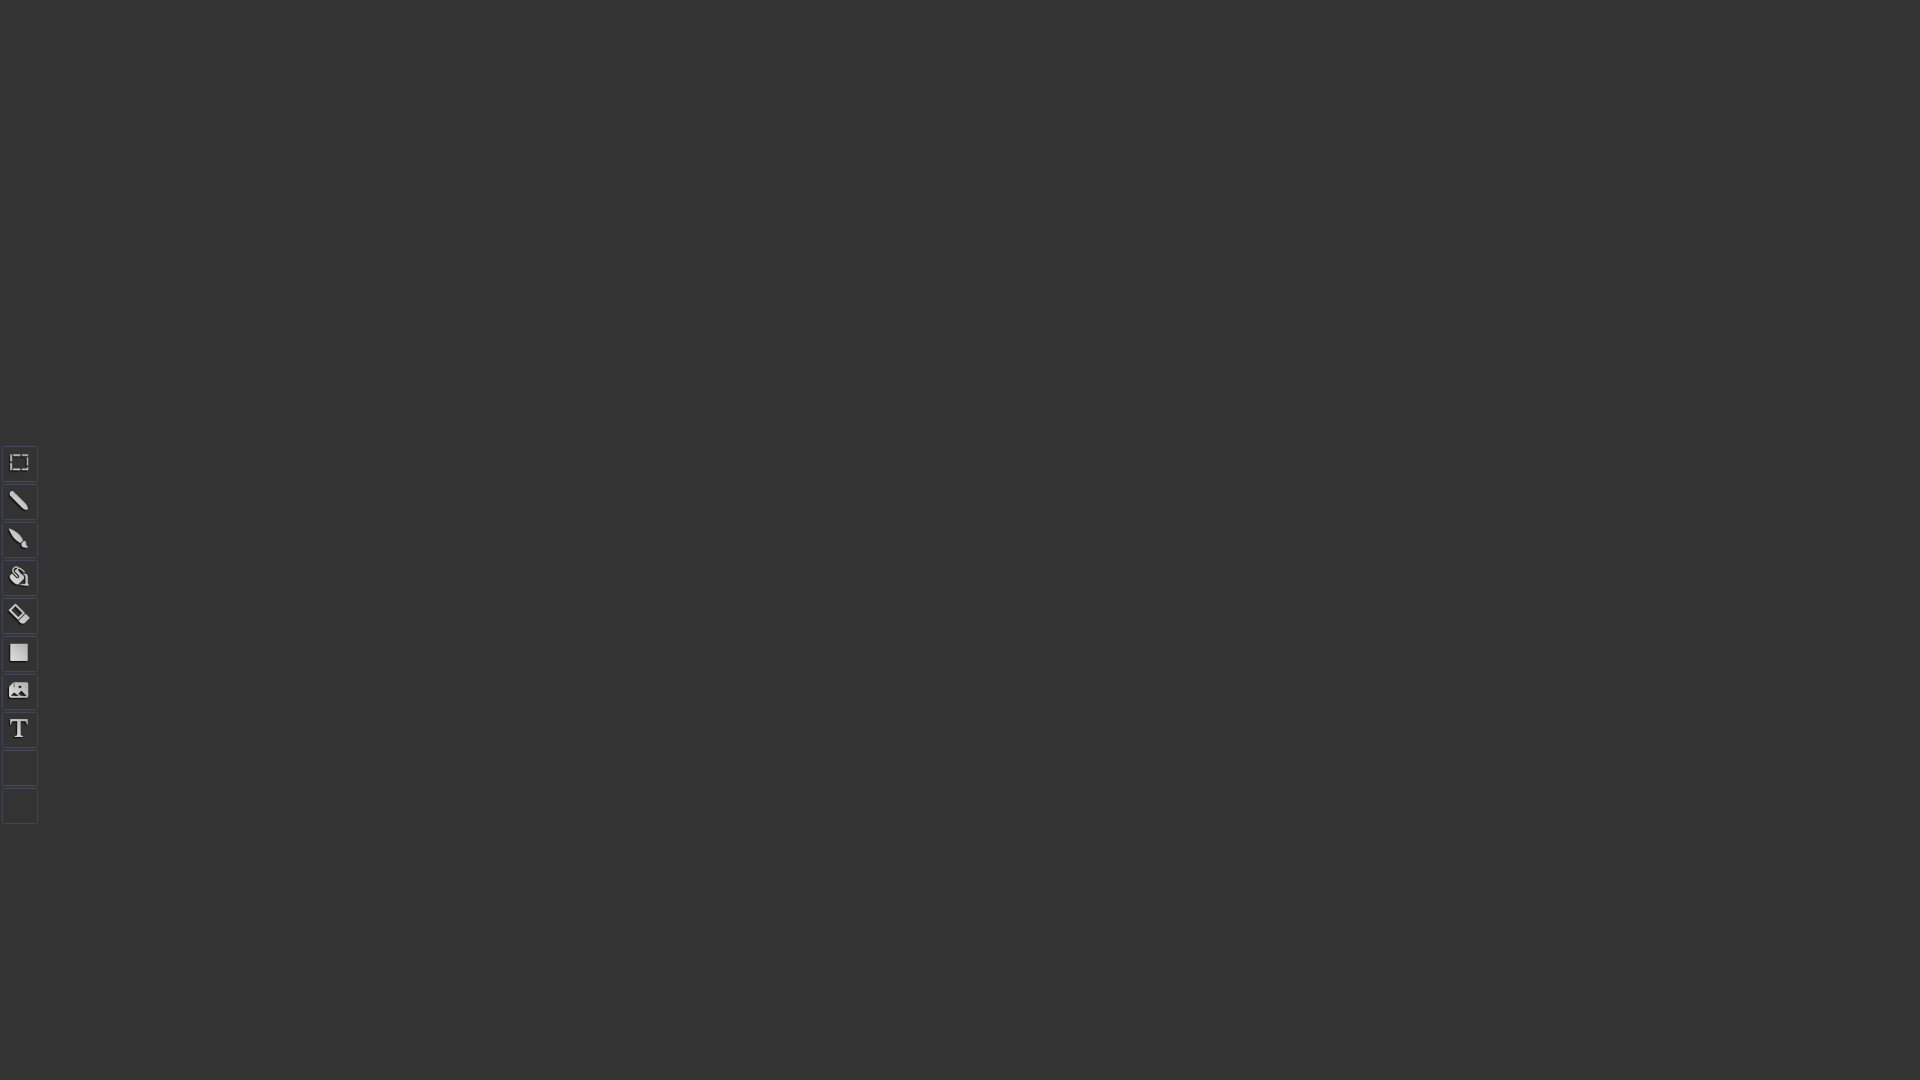

Waited 2 seconds to view the drawn shapes
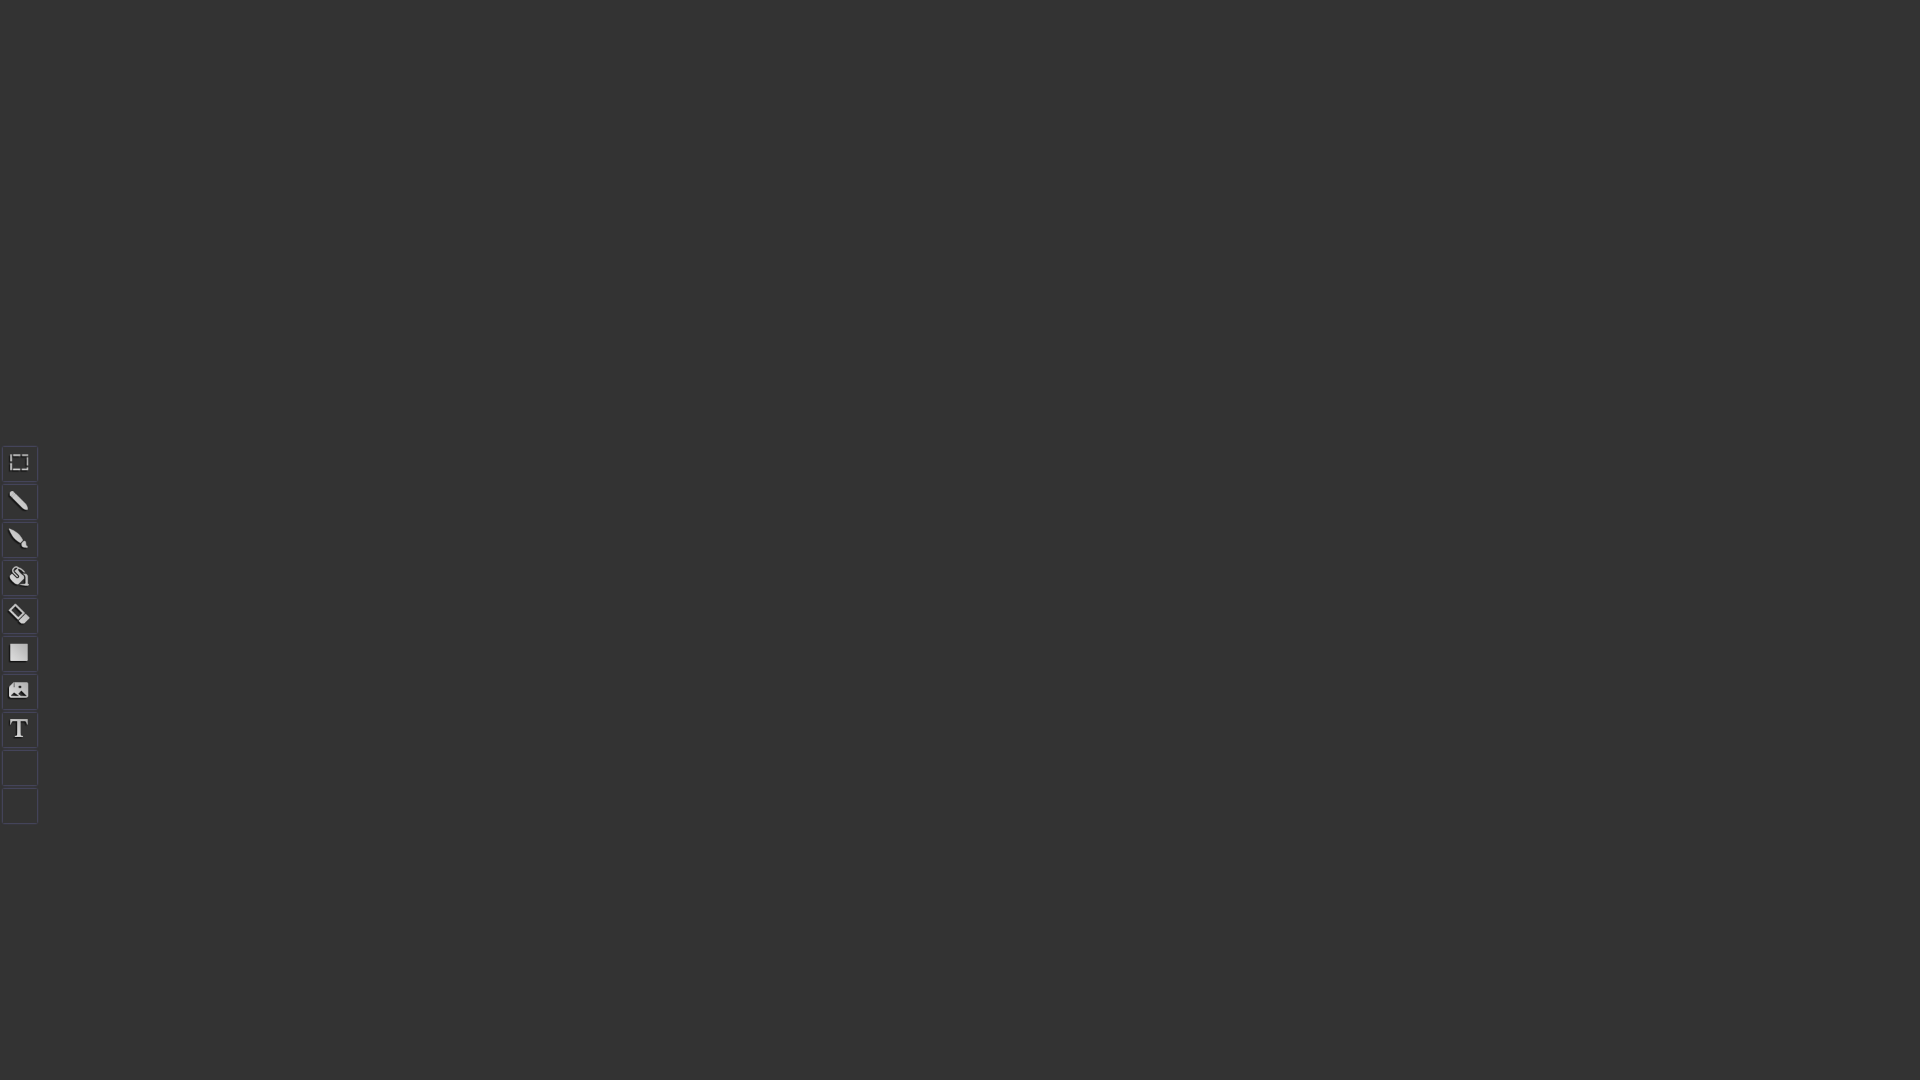

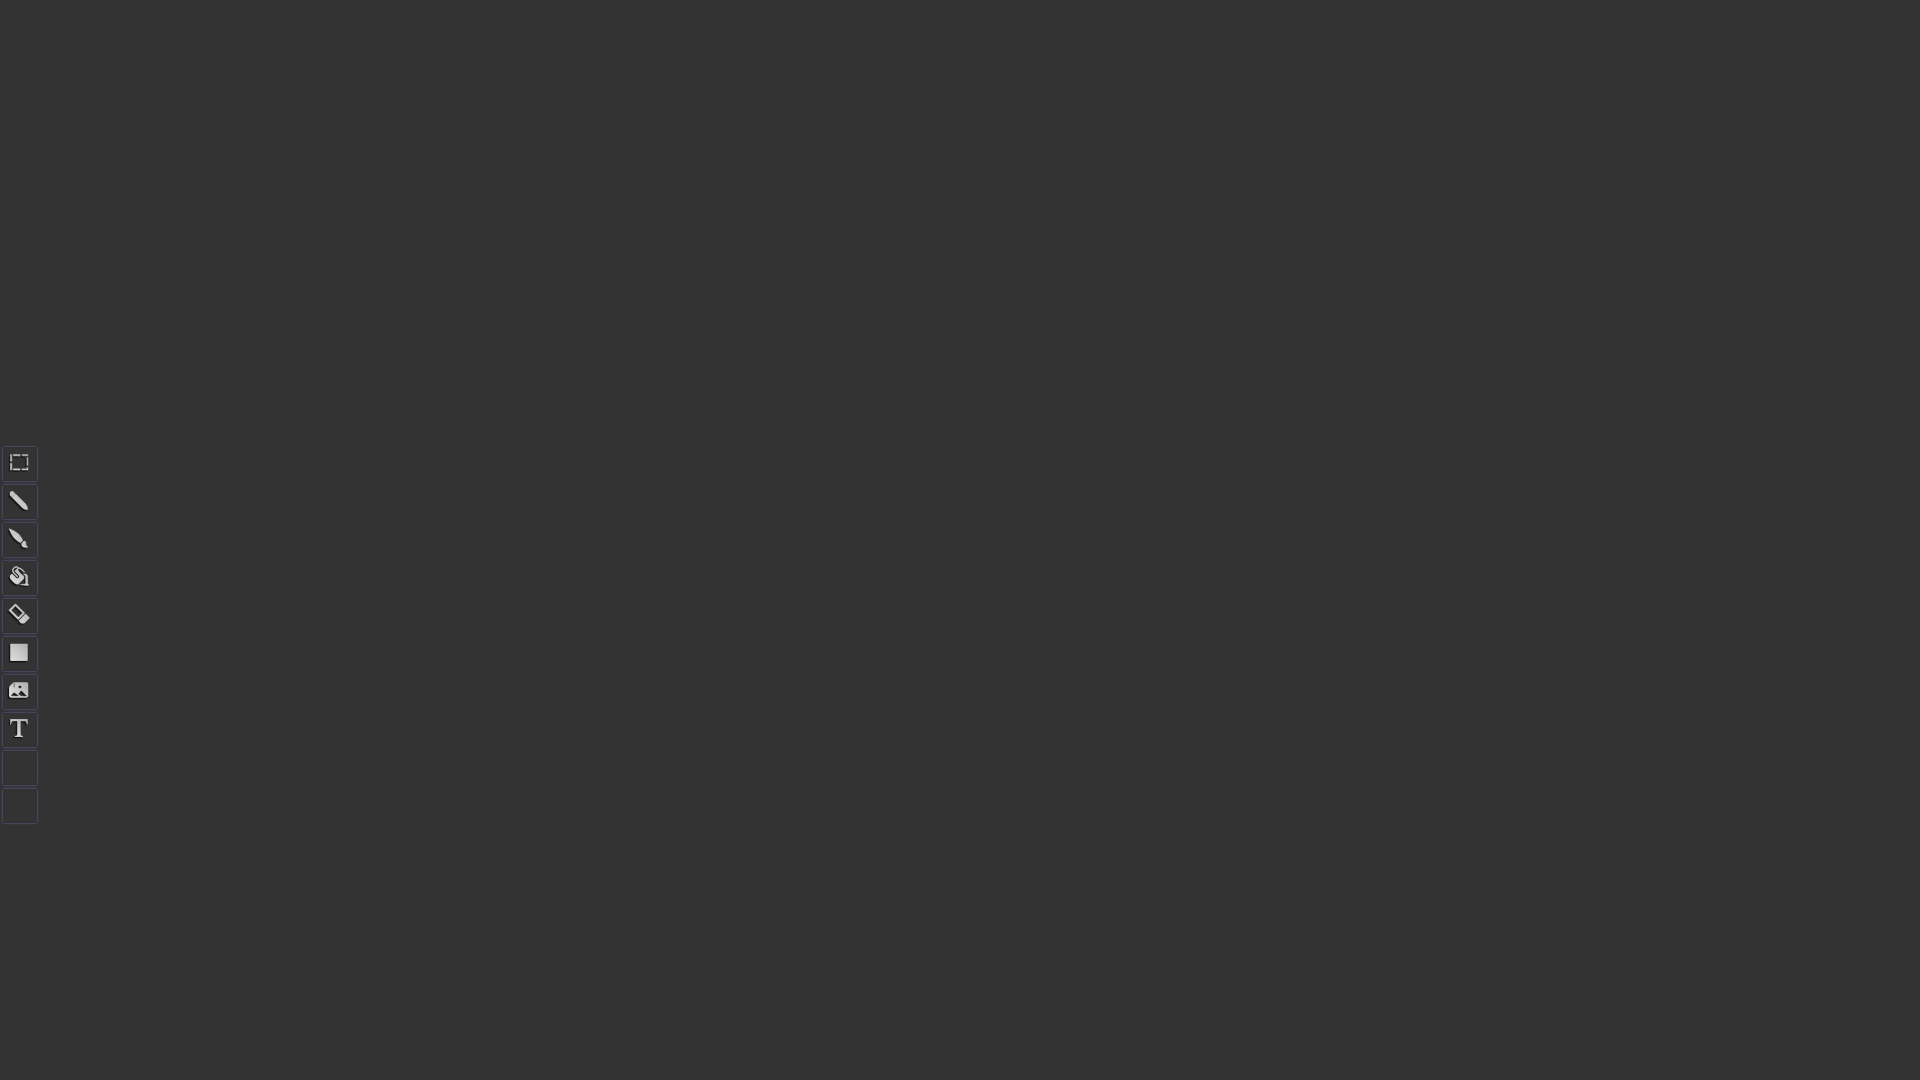